Tests the practice form validation by filling out the form with an empty last name field and verifying that form validation error styling (red border) appears on the lastName field after submission.

Starting URL: https://demoqa.com/automation-practice-form

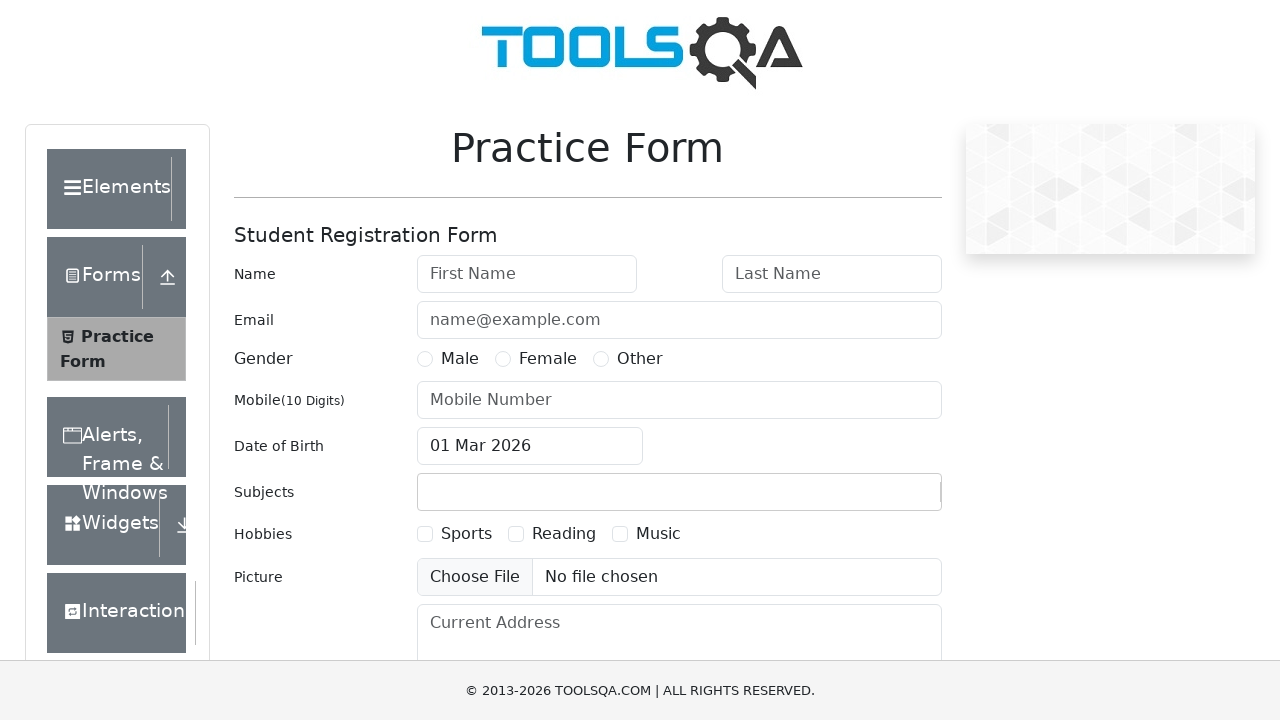

Filled first name field with 'Ayesha' on #firstName
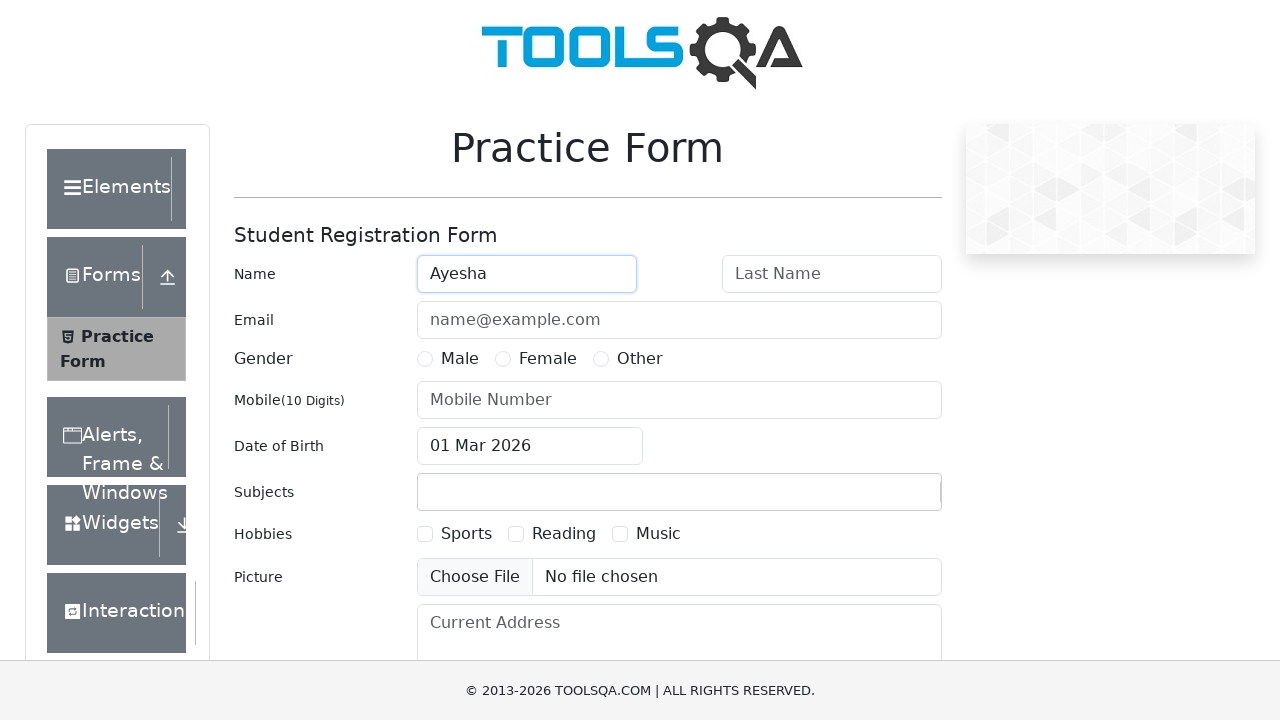

Left last name field empty on #lastName
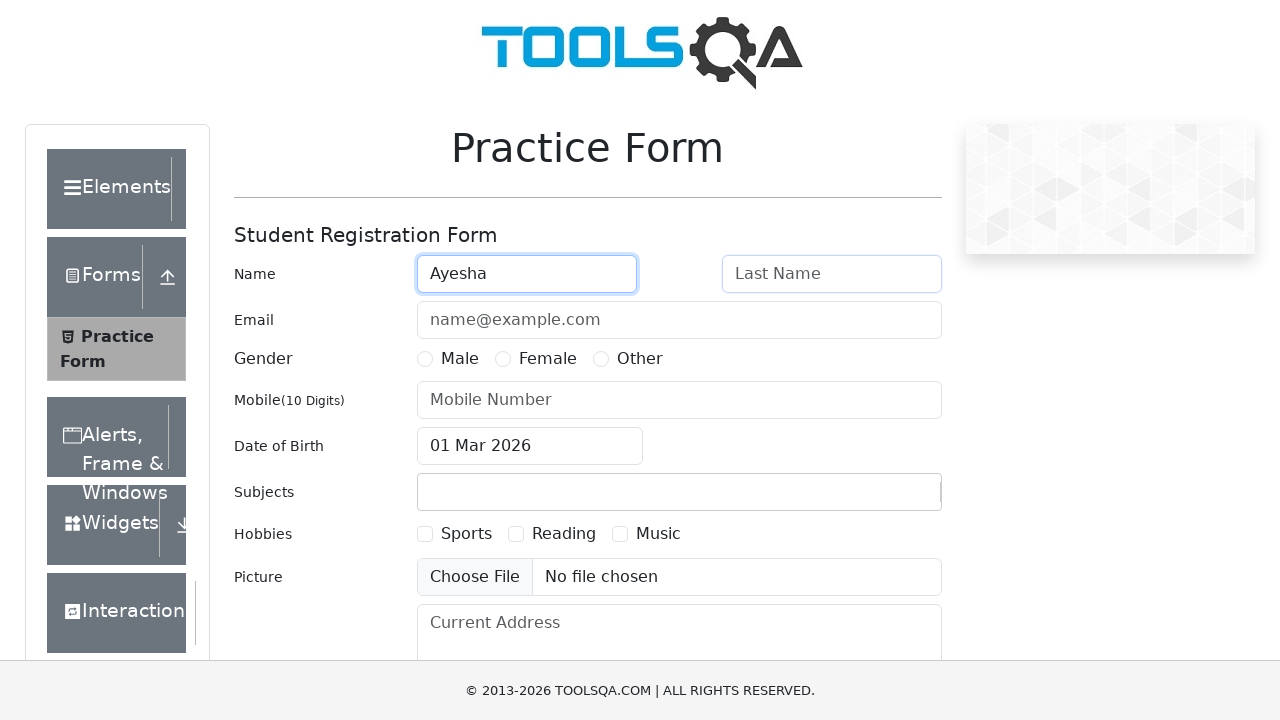

Filled email field with 'aiqueayesha6@gmail.com' on #userEmail
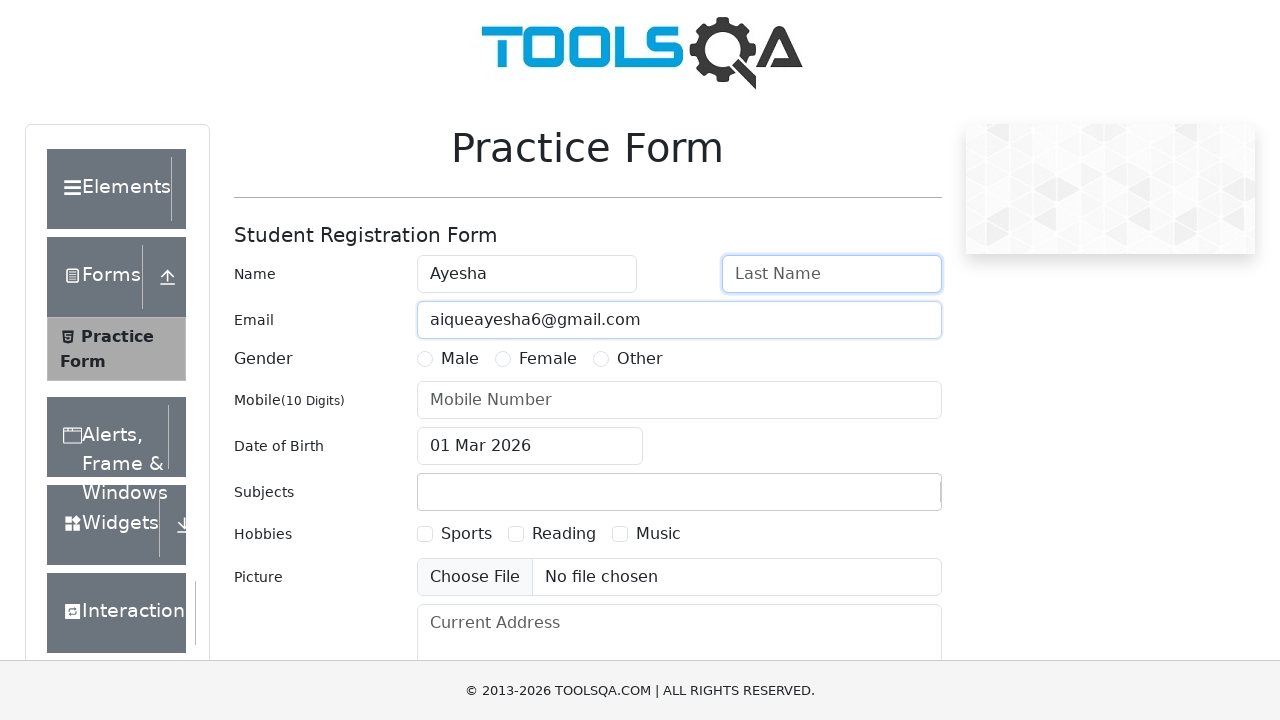

Selected Male gender option at (460, 359) on xpath=//label[@for='gender-radio-1']
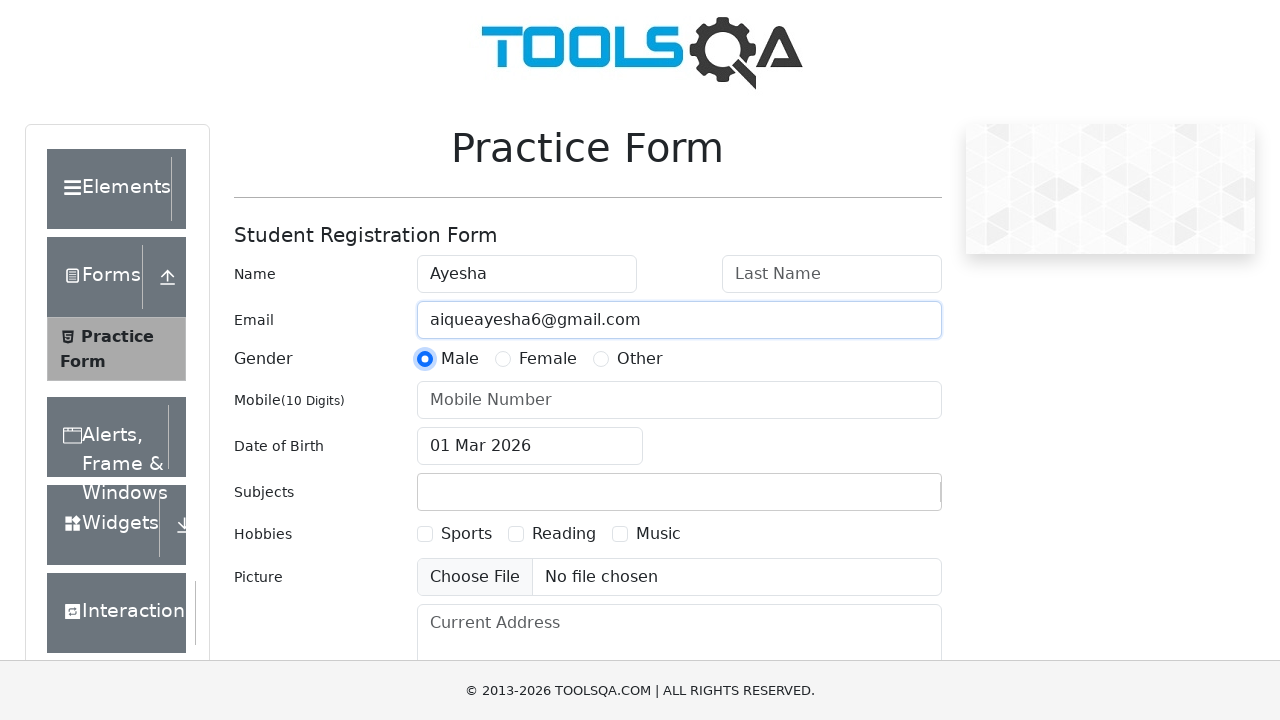

Filled mobile number field with '1234561231' on #userNumber
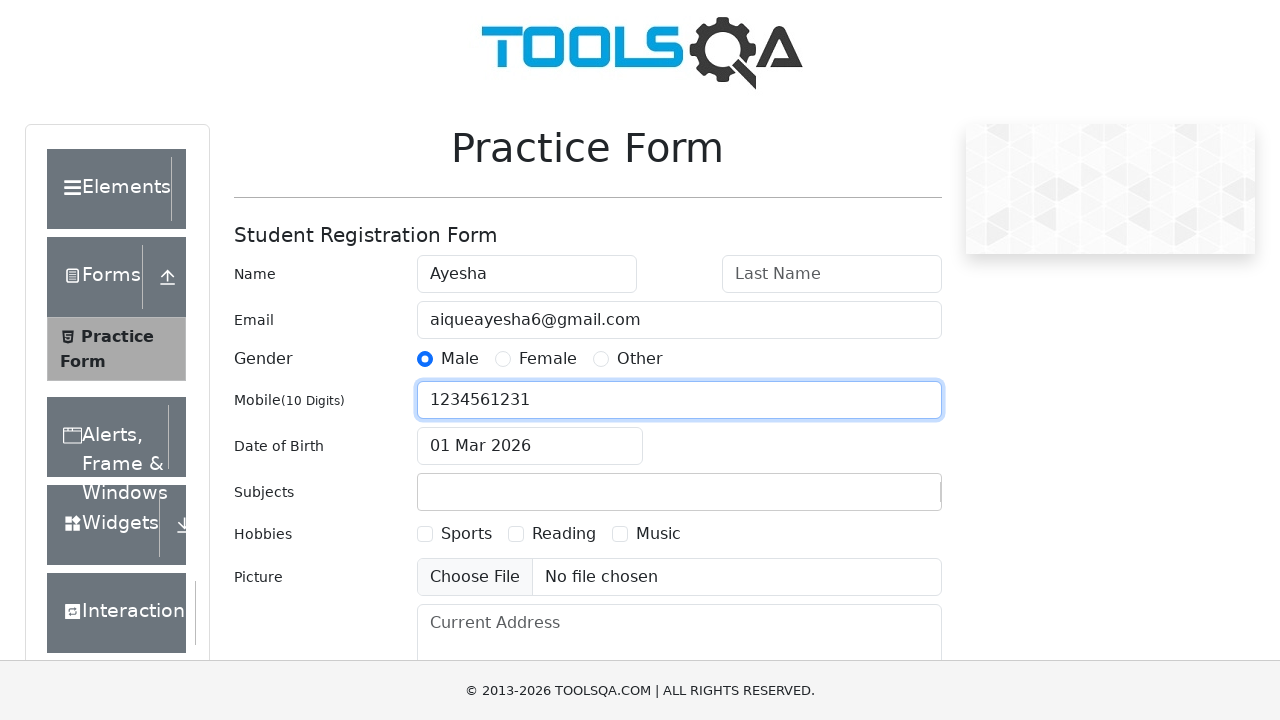

Clicked date of birth input to open date picker at (530, 446) on #dateOfBirthInput
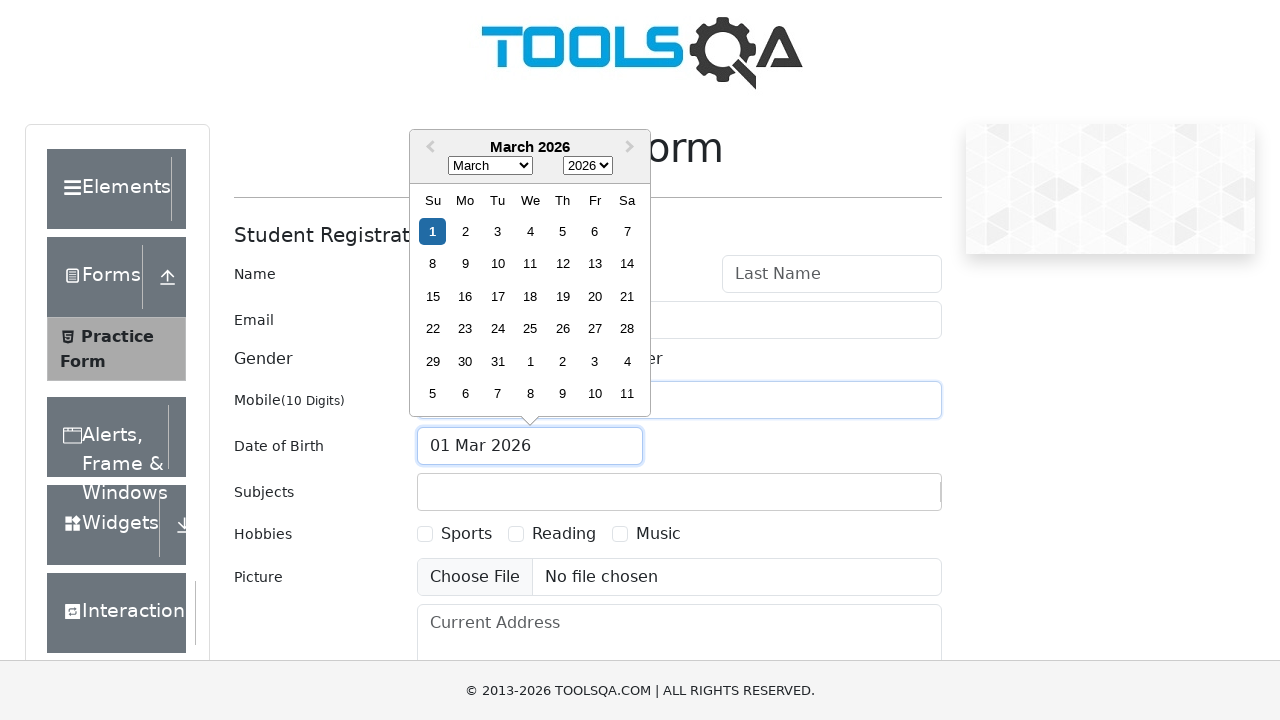

Date picker loaded and is visible
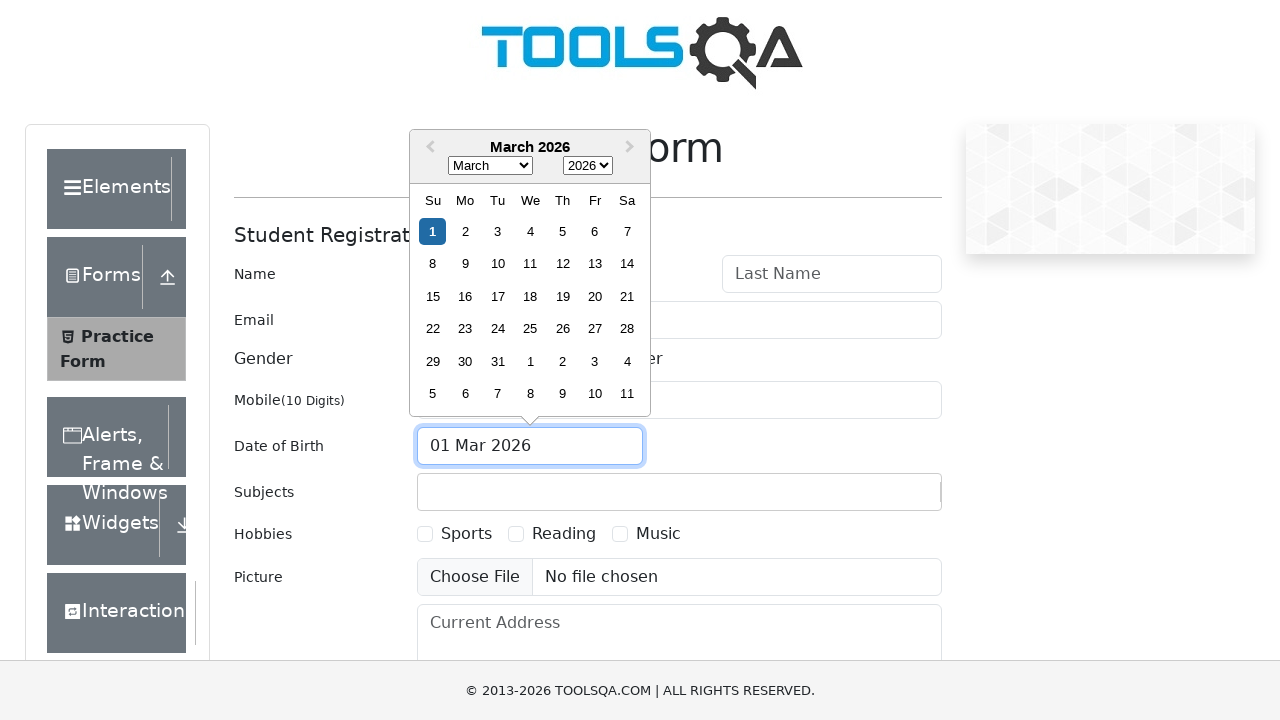

Clicked previous month button in date picker at (428, 148) on .react-datepicker__navigation--previous
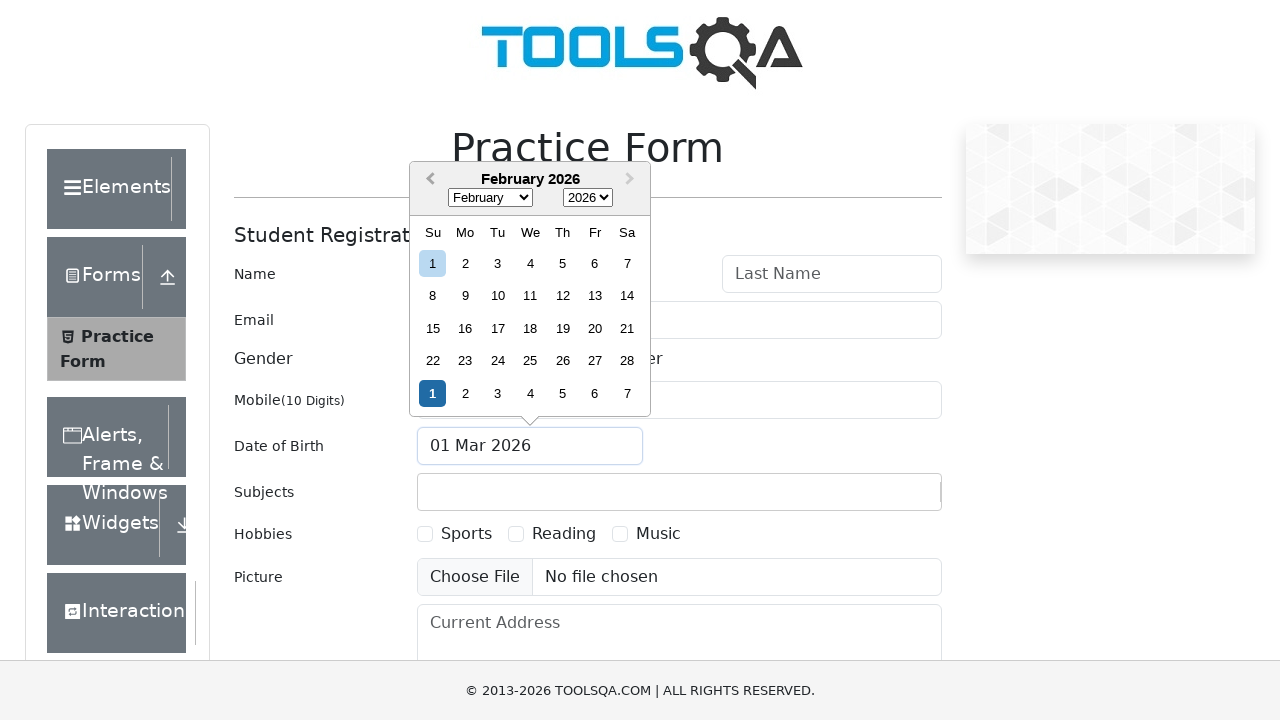

Clicked previous month button in date picker at (428, 180) on .react-datepicker__navigation--previous
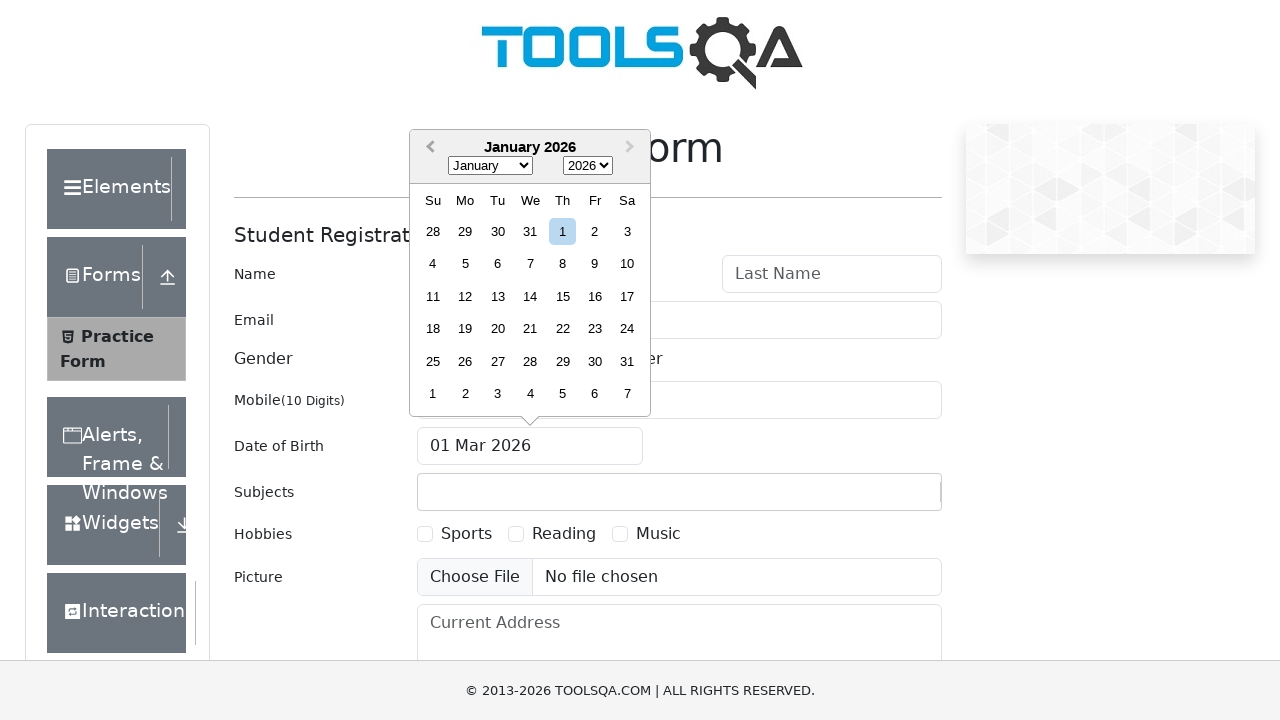

Clicked previous month button in date picker at (428, 148) on .react-datepicker__navigation--previous
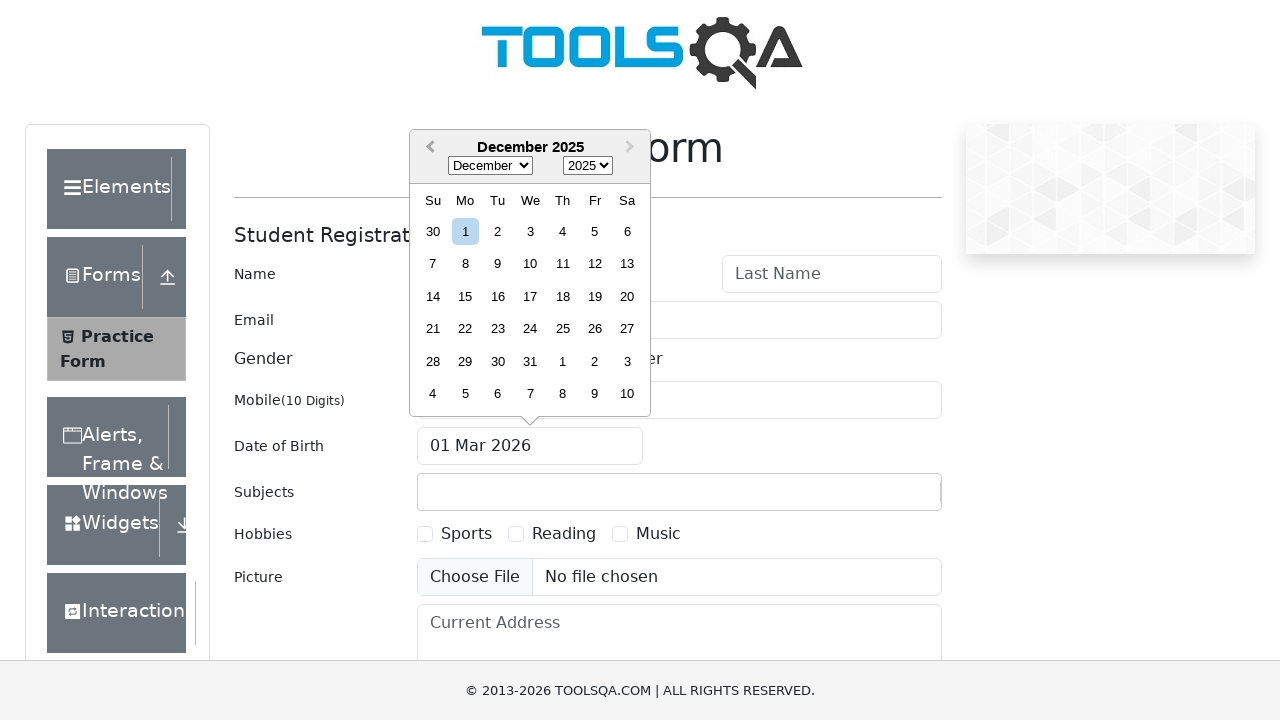

Clicked previous month button in date picker at (428, 148) on .react-datepicker__navigation--previous
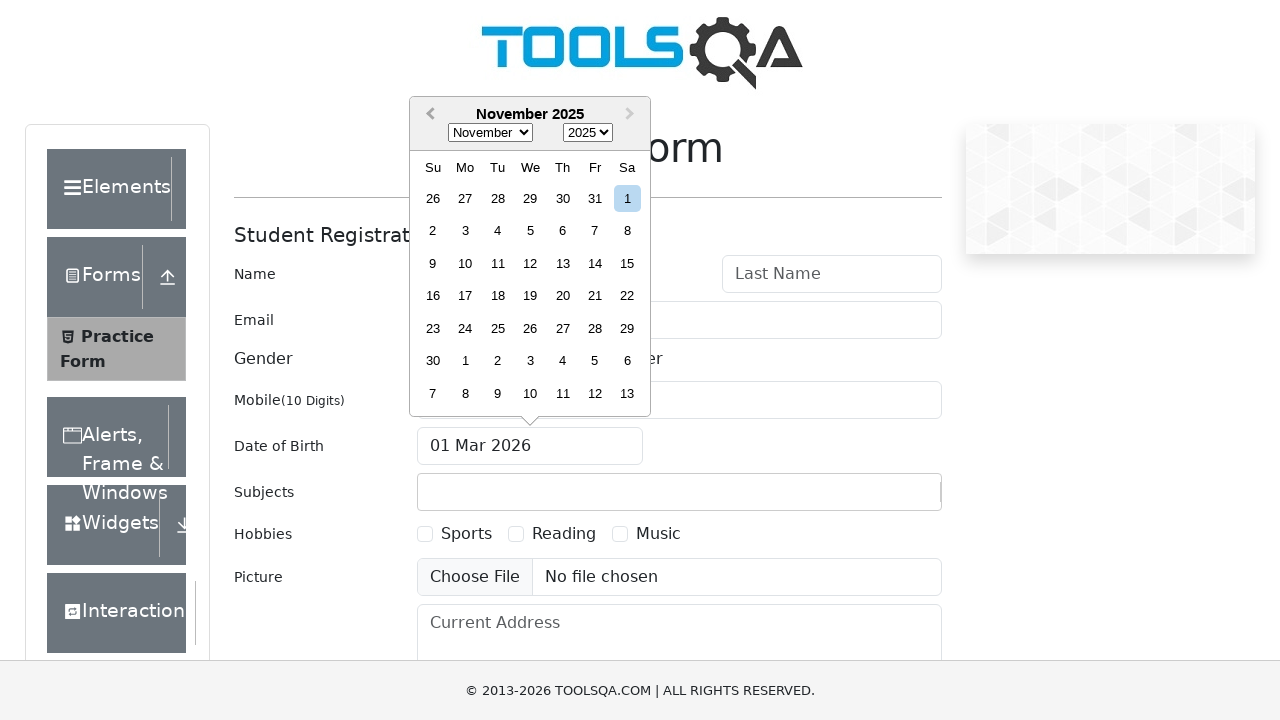

Clicked previous month button in date picker at (428, 115) on .react-datepicker__navigation--previous
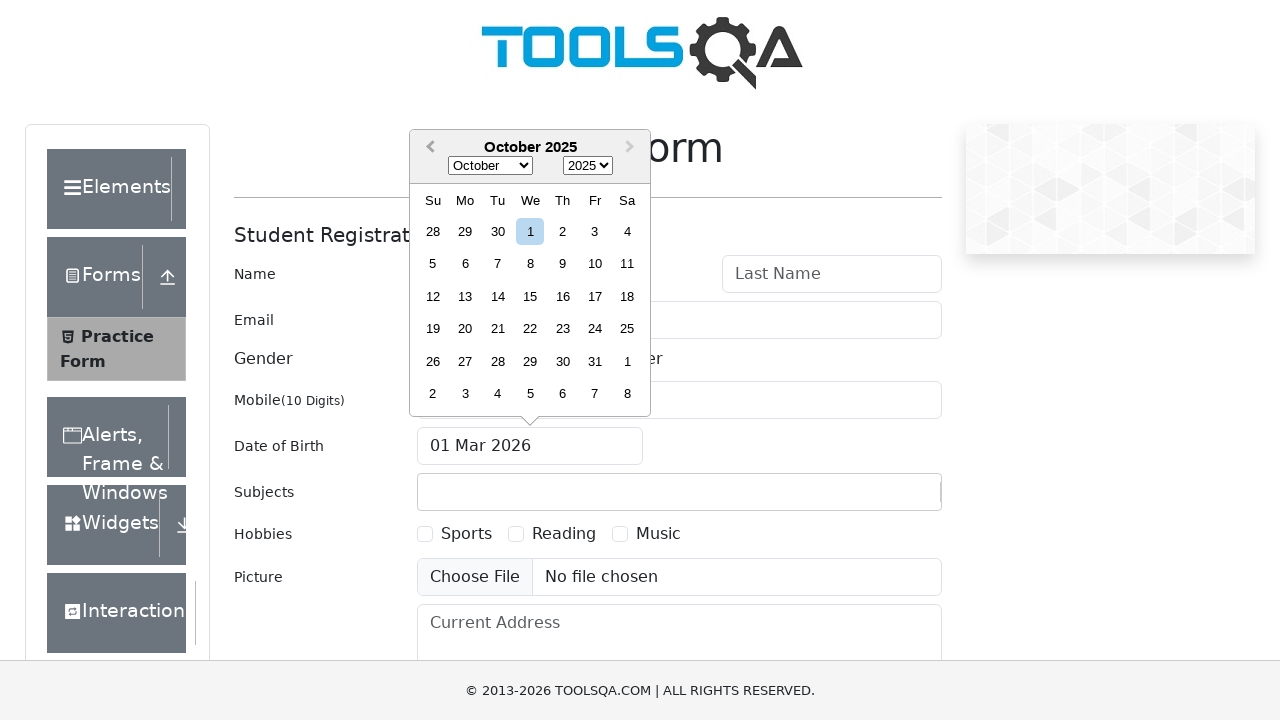

Clicked previous month button in date picker at (428, 148) on .react-datepicker__navigation--previous
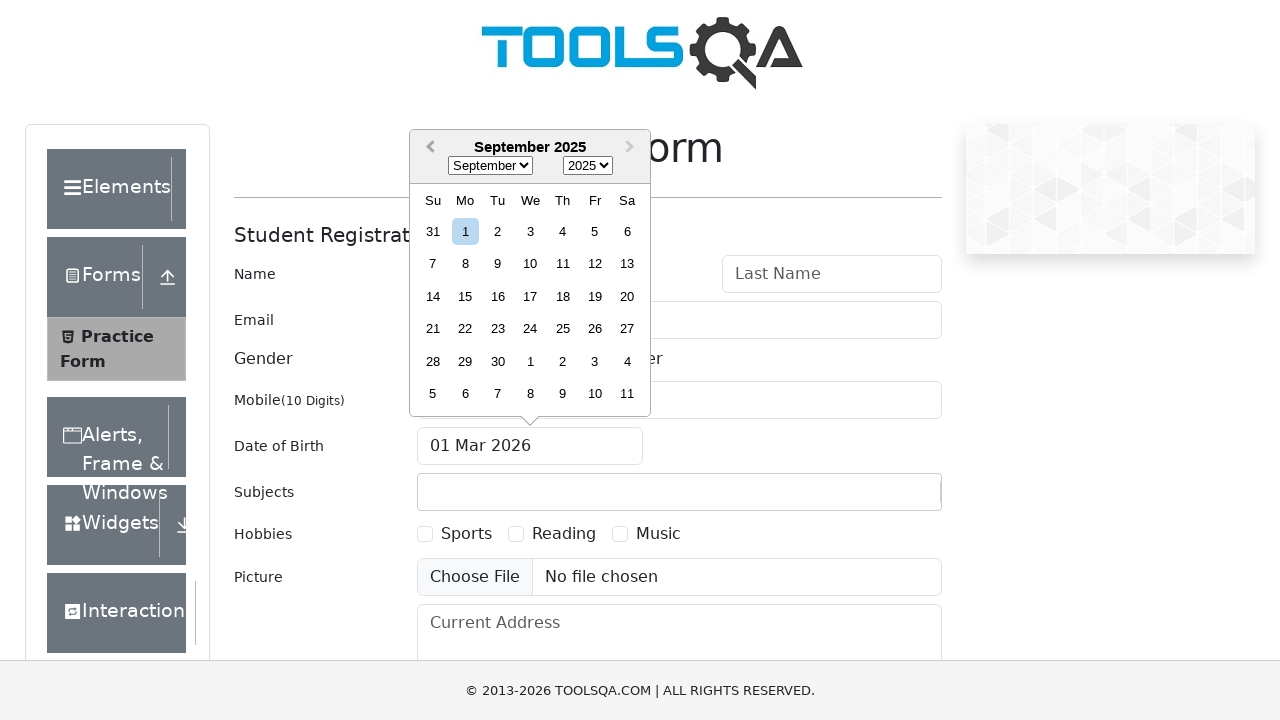

Clicked previous month button in date picker at (428, 148) on .react-datepicker__navigation--previous
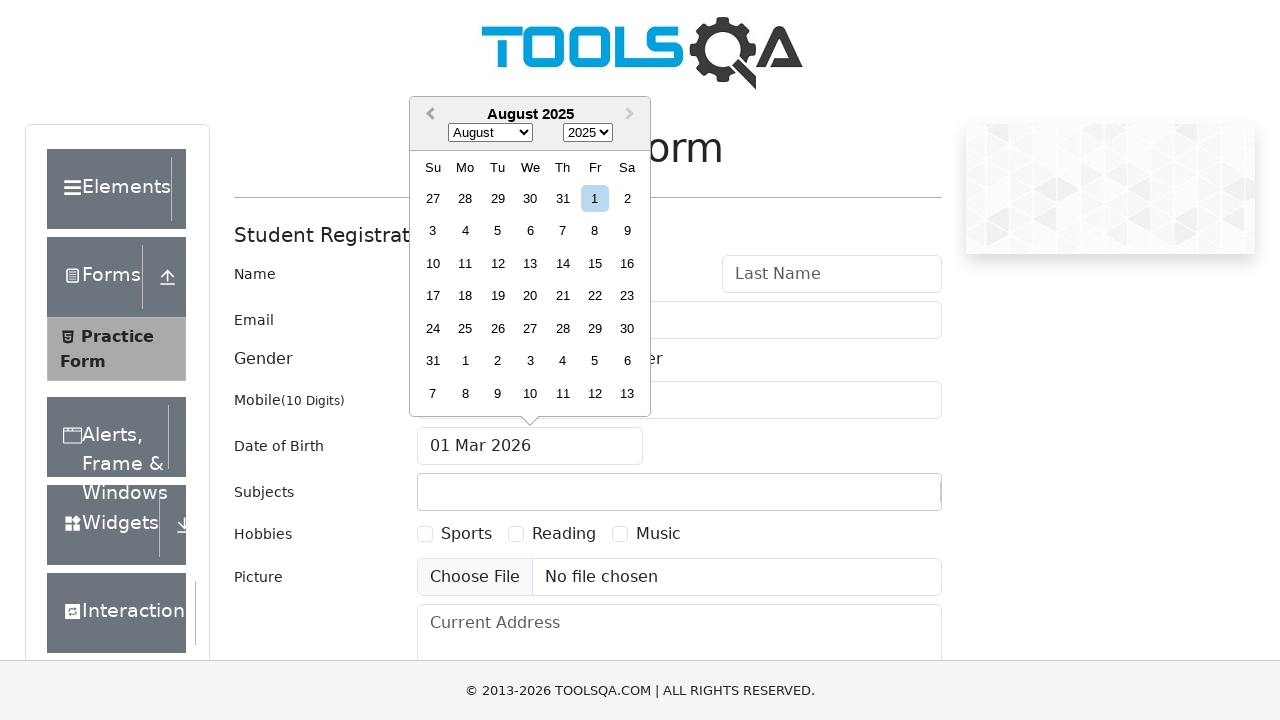

Clicked previous month button in date picker at (428, 115) on .react-datepicker__navigation--previous
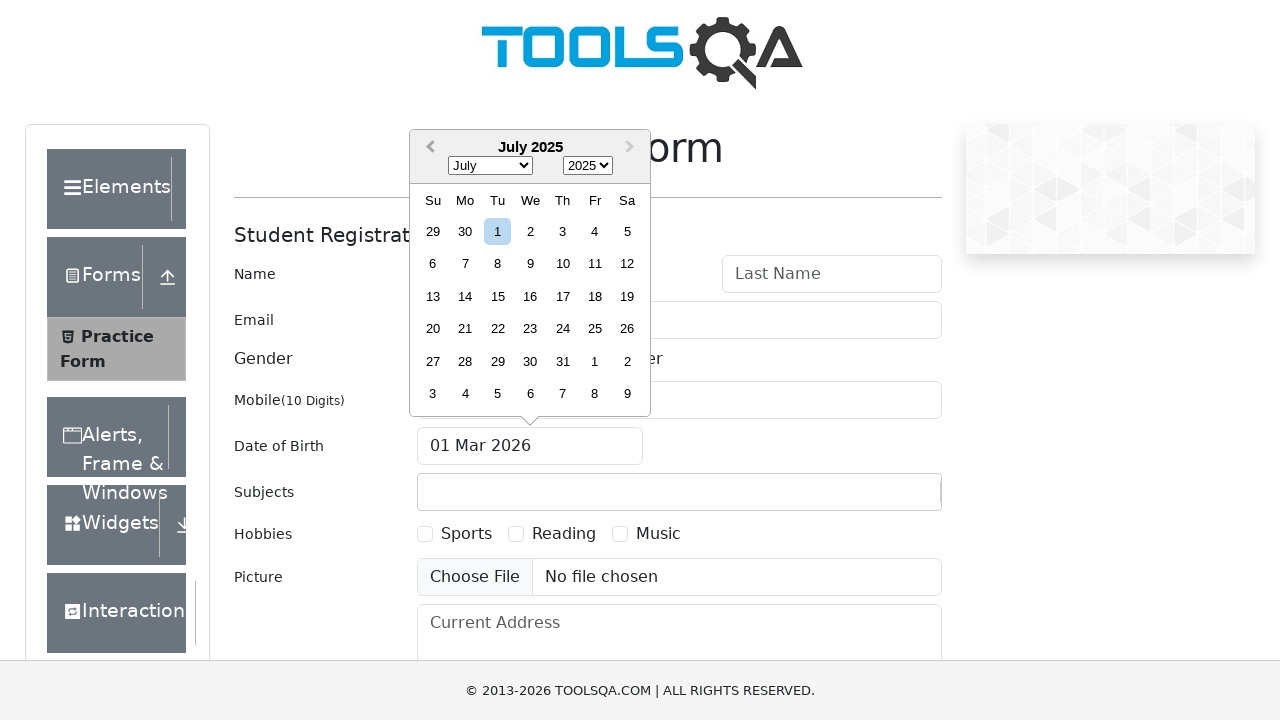

Clicked previous month button in date picker at (428, 148) on .react-datepicker__navigation--previous
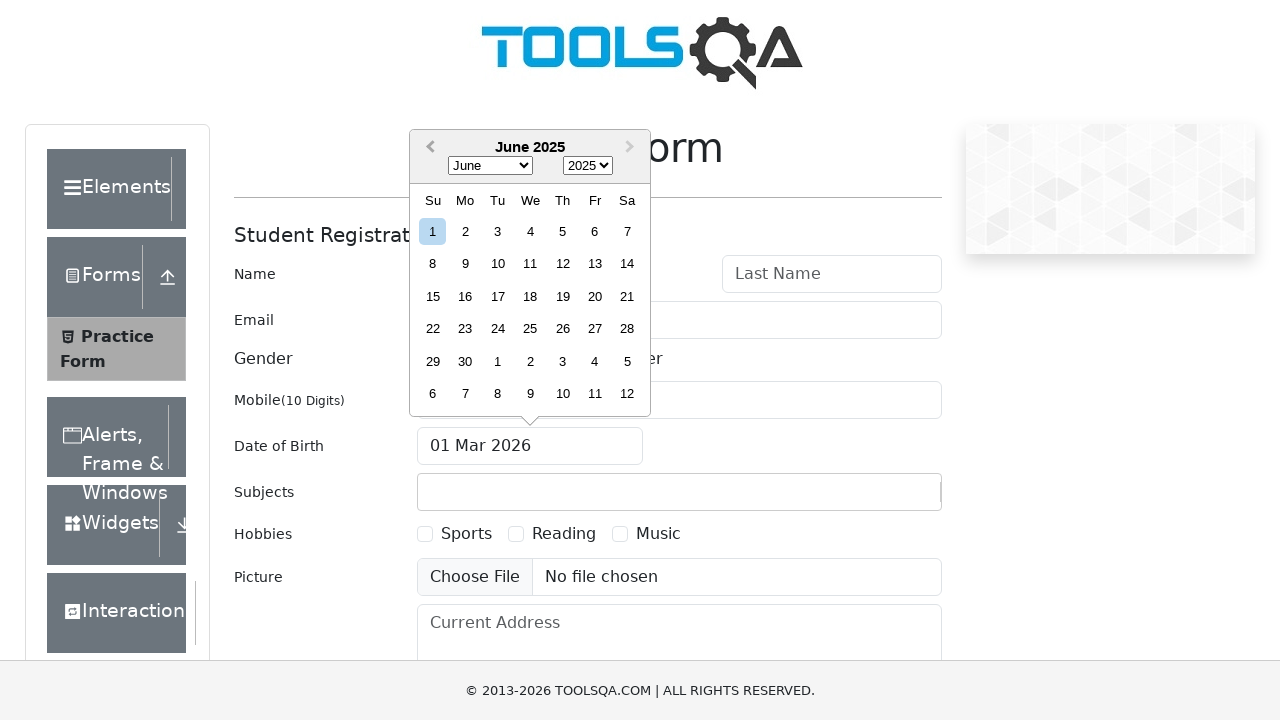

Clicked previous month button in date picker at (428, 148) on .react-datepicker__navigation--previous
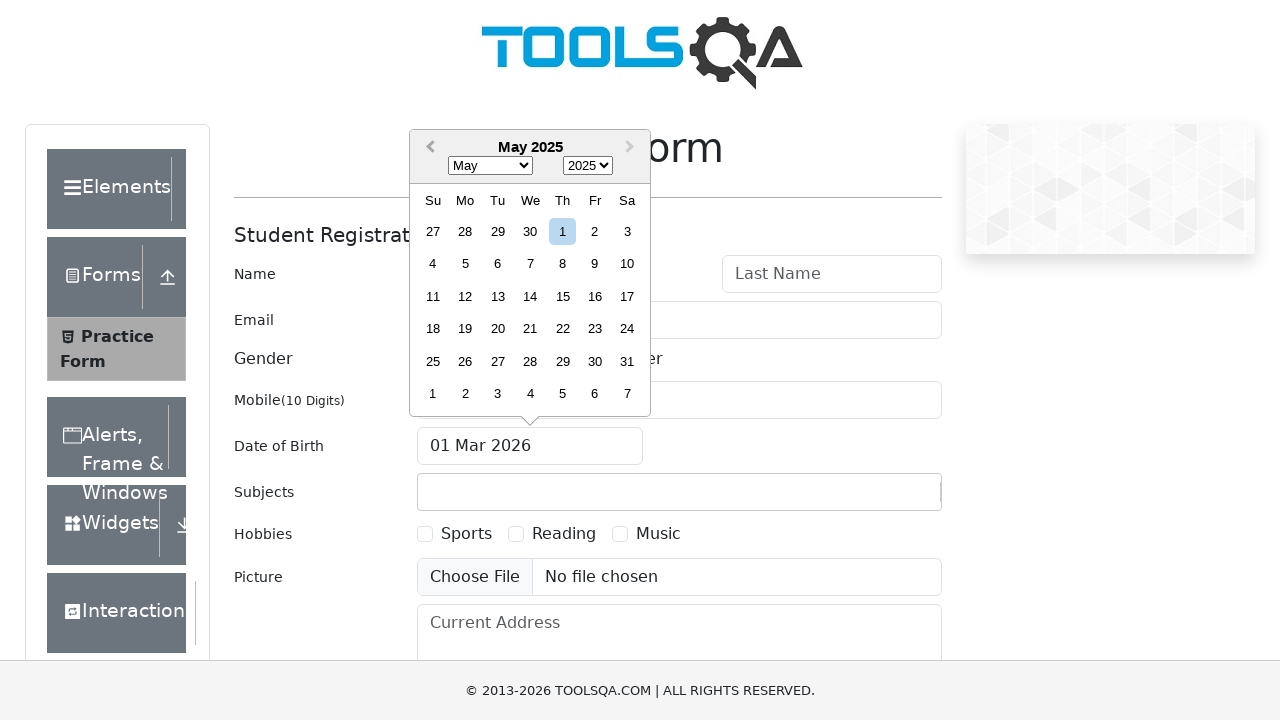

Clicked previous month button in date picker at (428, 148) on .react-datepicker__navigation--previous
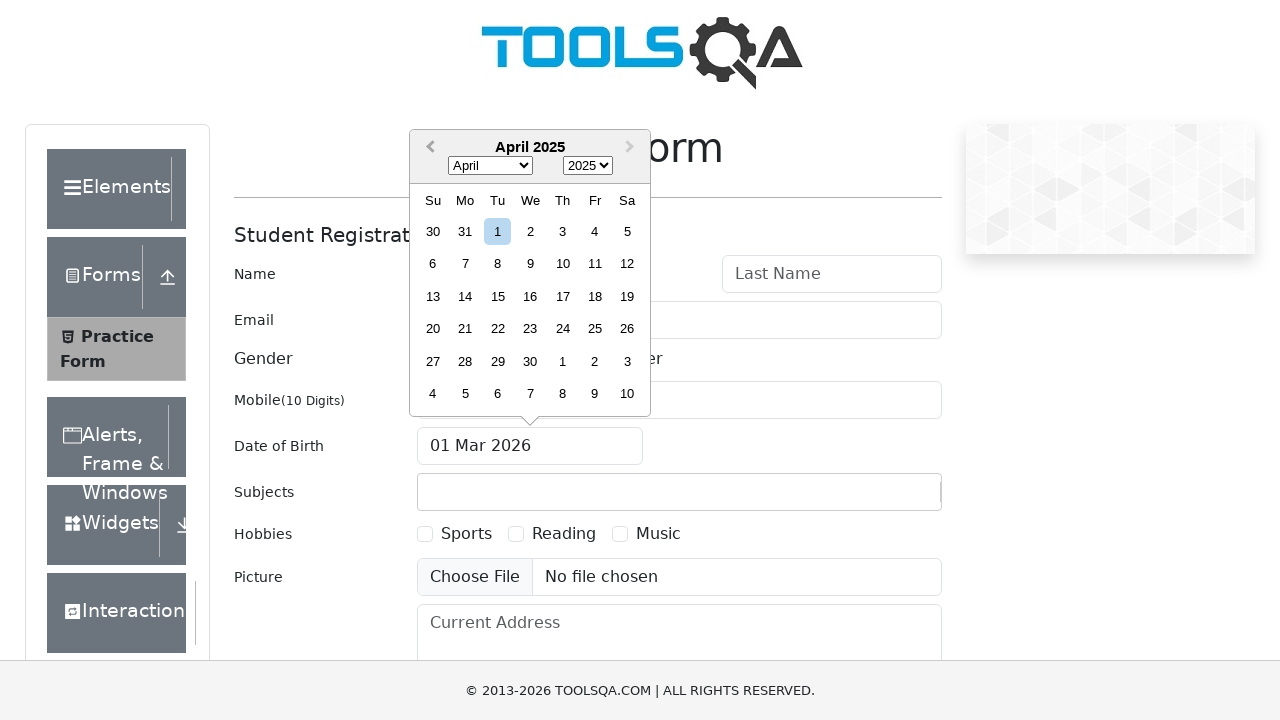

Clicked previous month button in date picker at (428, 148) on .react-datepicker__navigation--previous
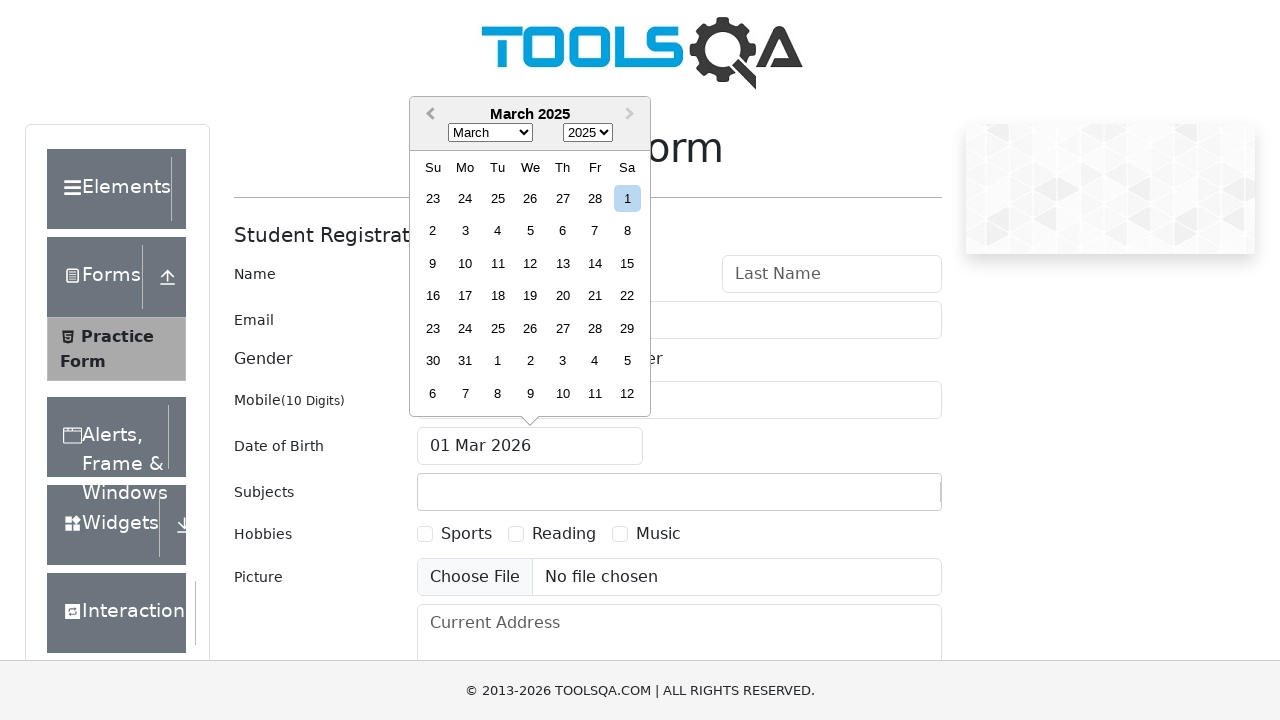

Clicked previous month button in date picker at (428, 115) on .react-datepicker__navigation--previous
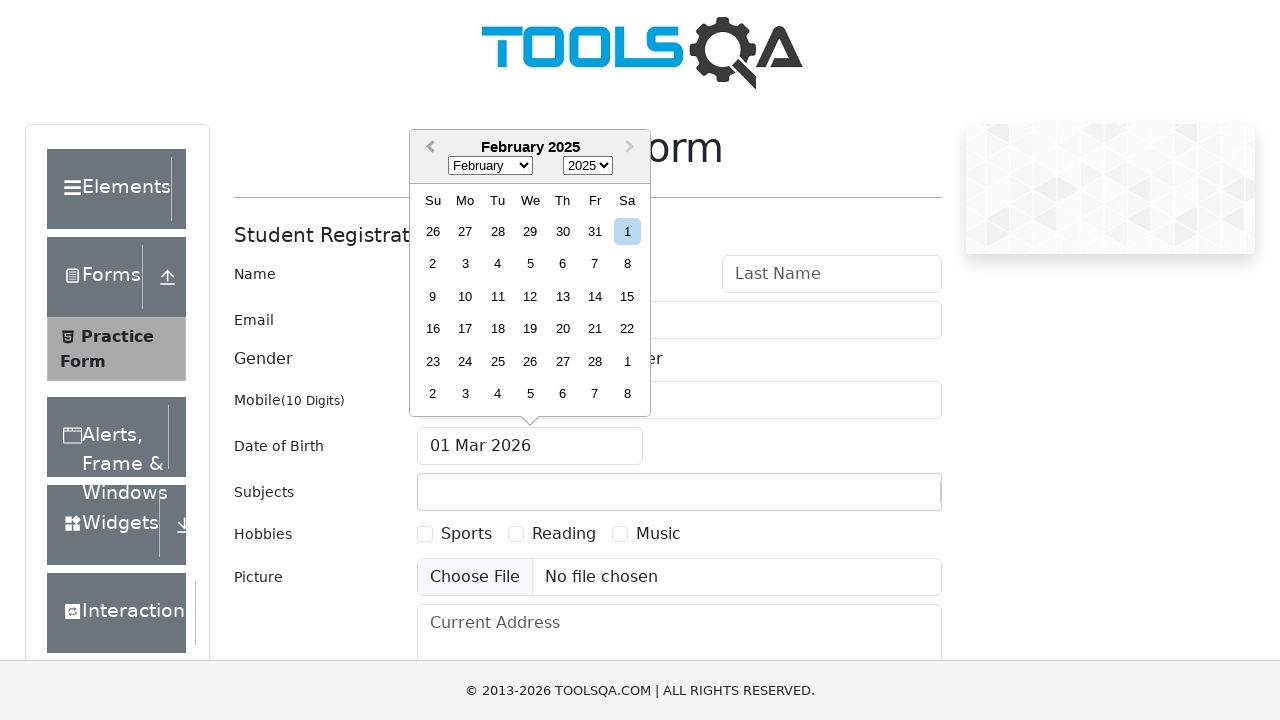

Clicked previous month button in date picker at (428, 148) on .react-datepicker__navigation--previous
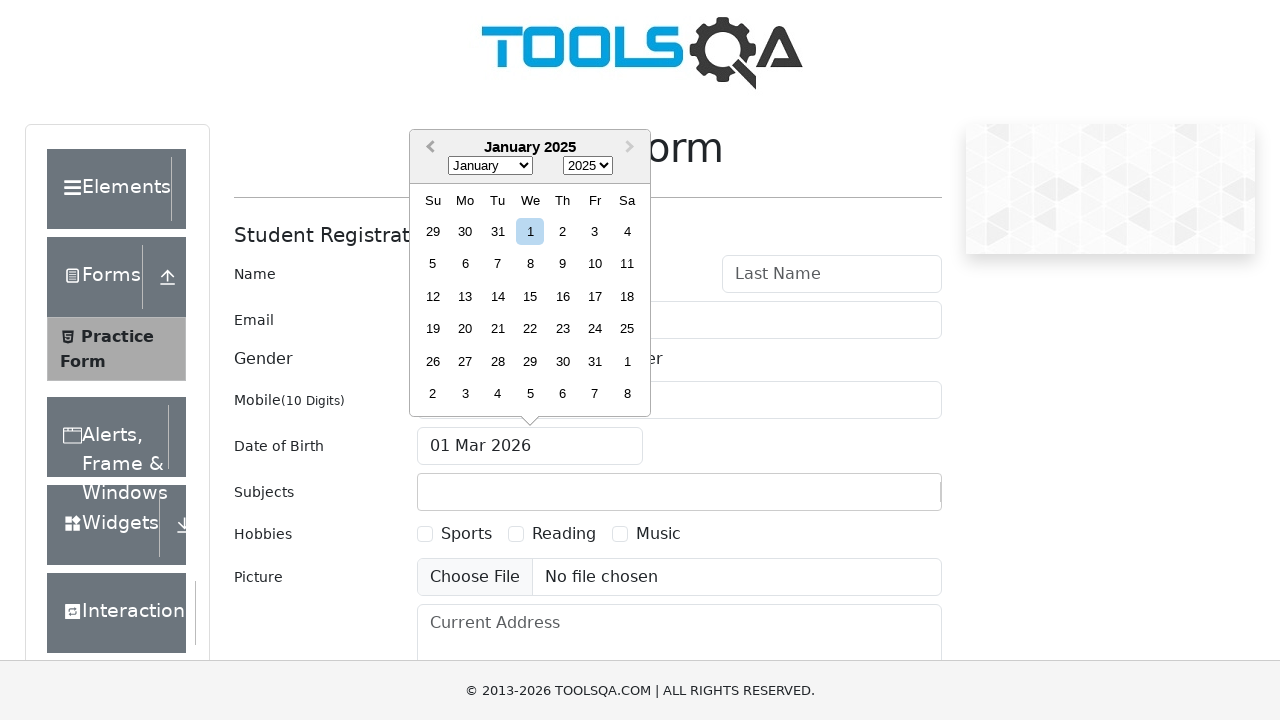

Clicked previous month button in date picker at (428, 148) on .react-datepicker__navigation--previous
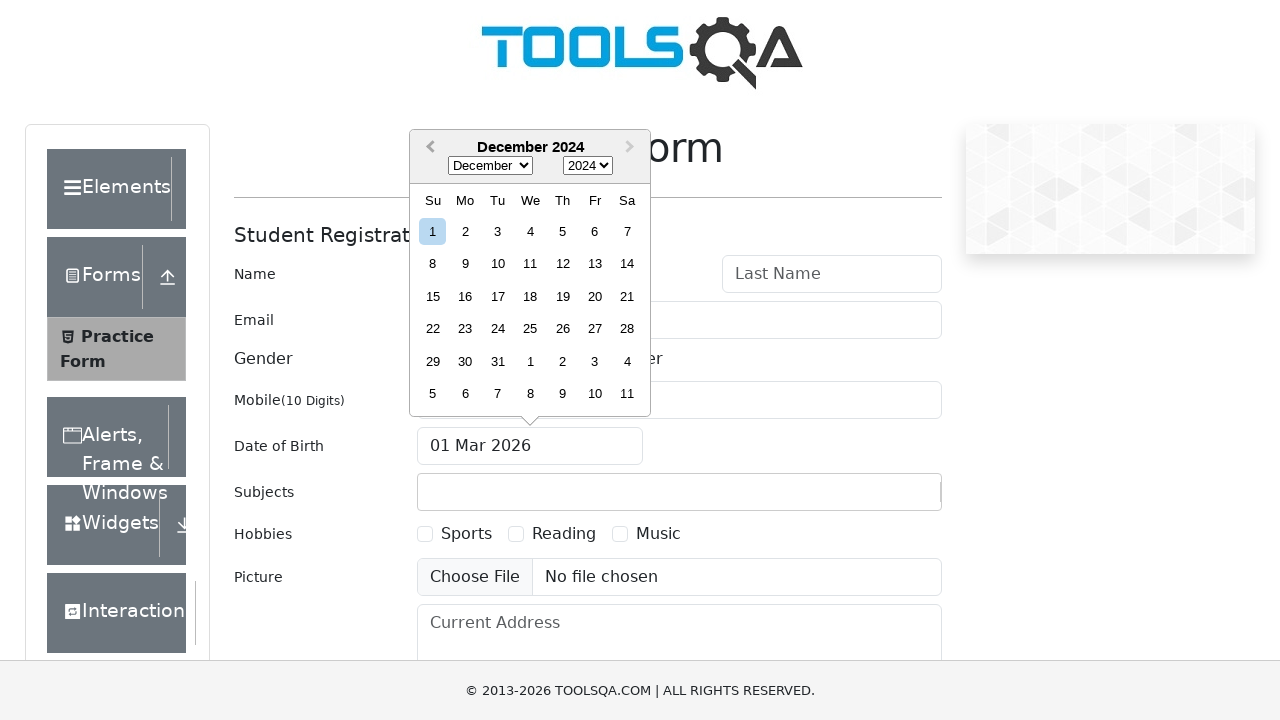

Clicked previous month button in date picker at (428, 148) on .react-datepicker__navigation--previous
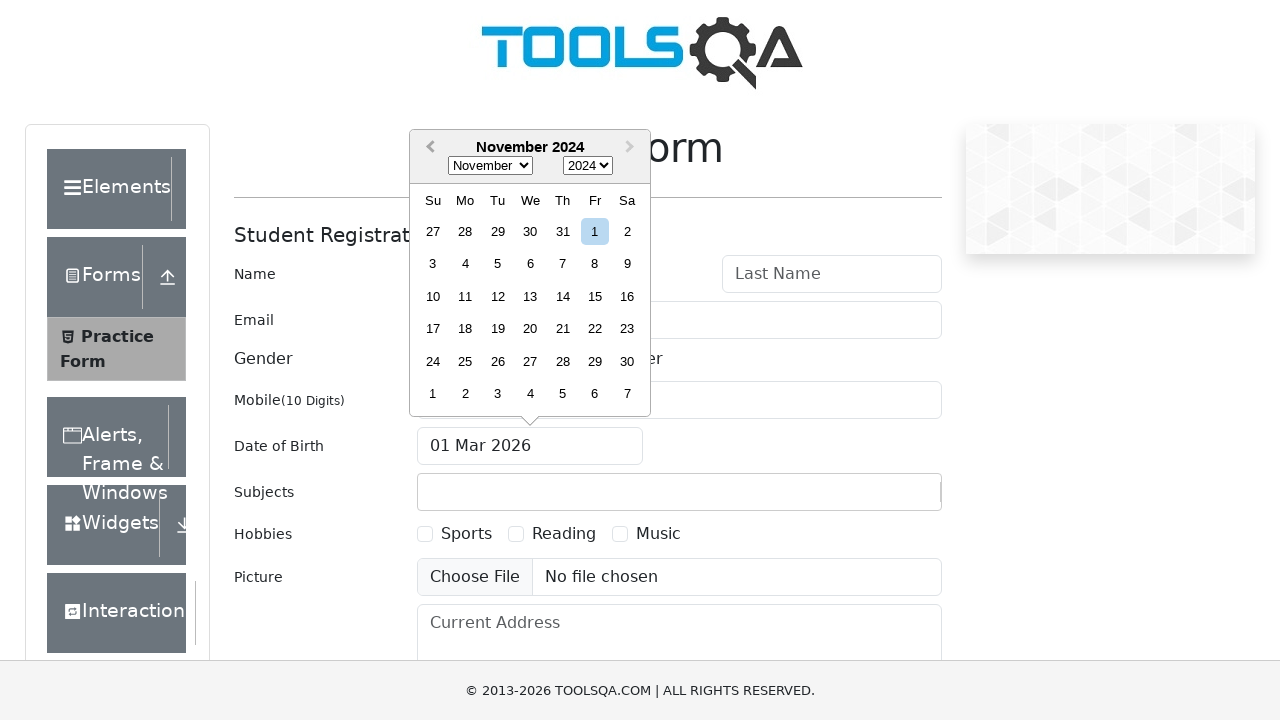

Clicked previous month button in date picker at (428, 148) on .react-datepicker__navigation--previous
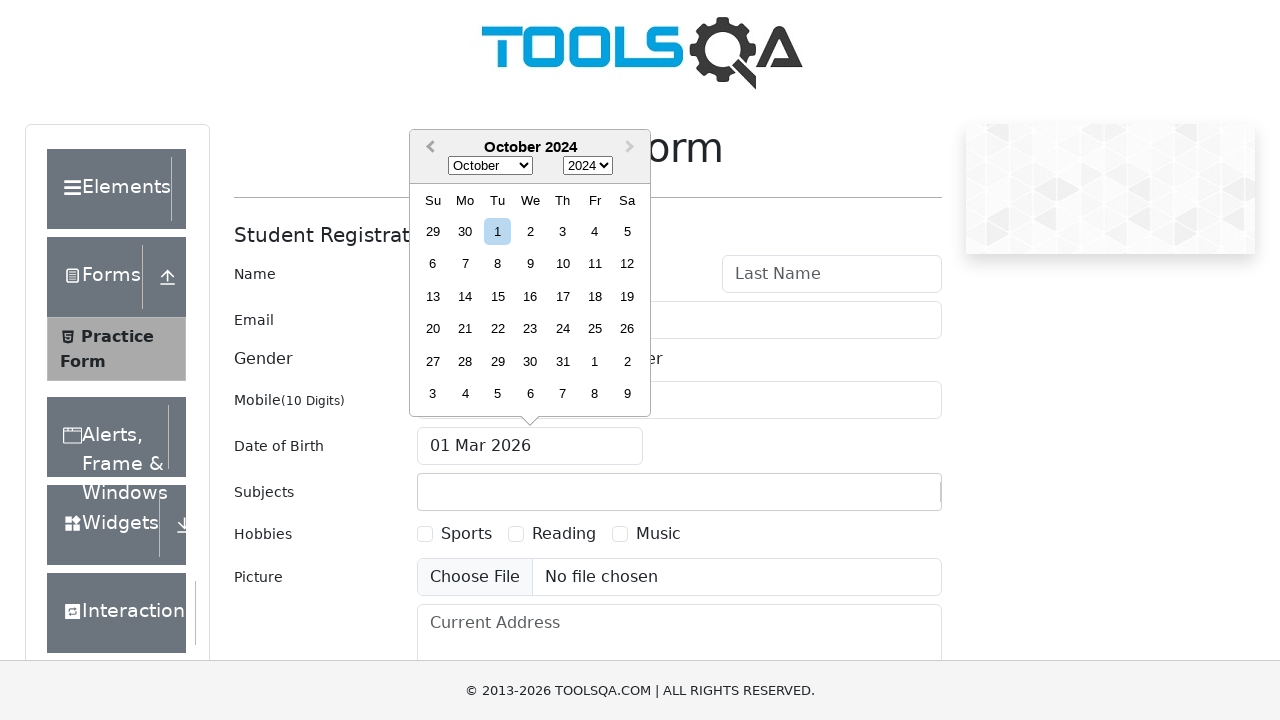

Clicked previous month button in date picker at (428, 148) on .react-datepicker__navigation--previous
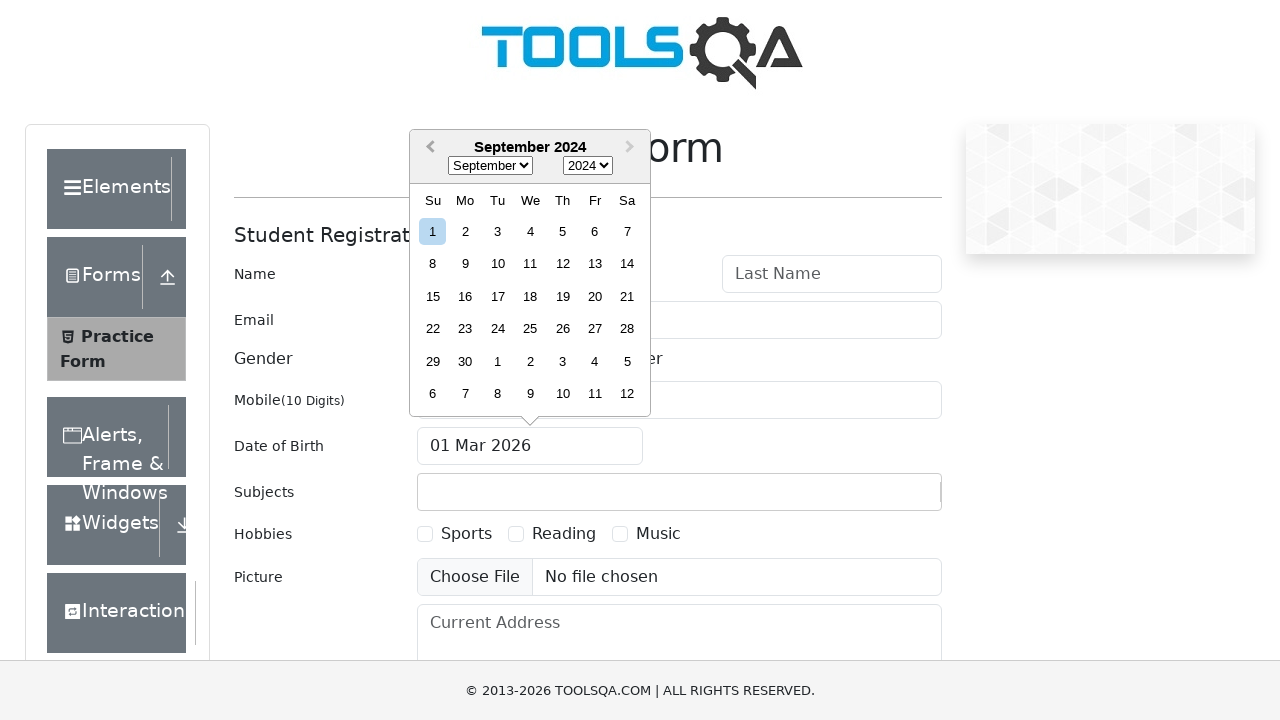

Clicked previous month button in date picker at (428, 148) on .react-datepicker__navigation--previous
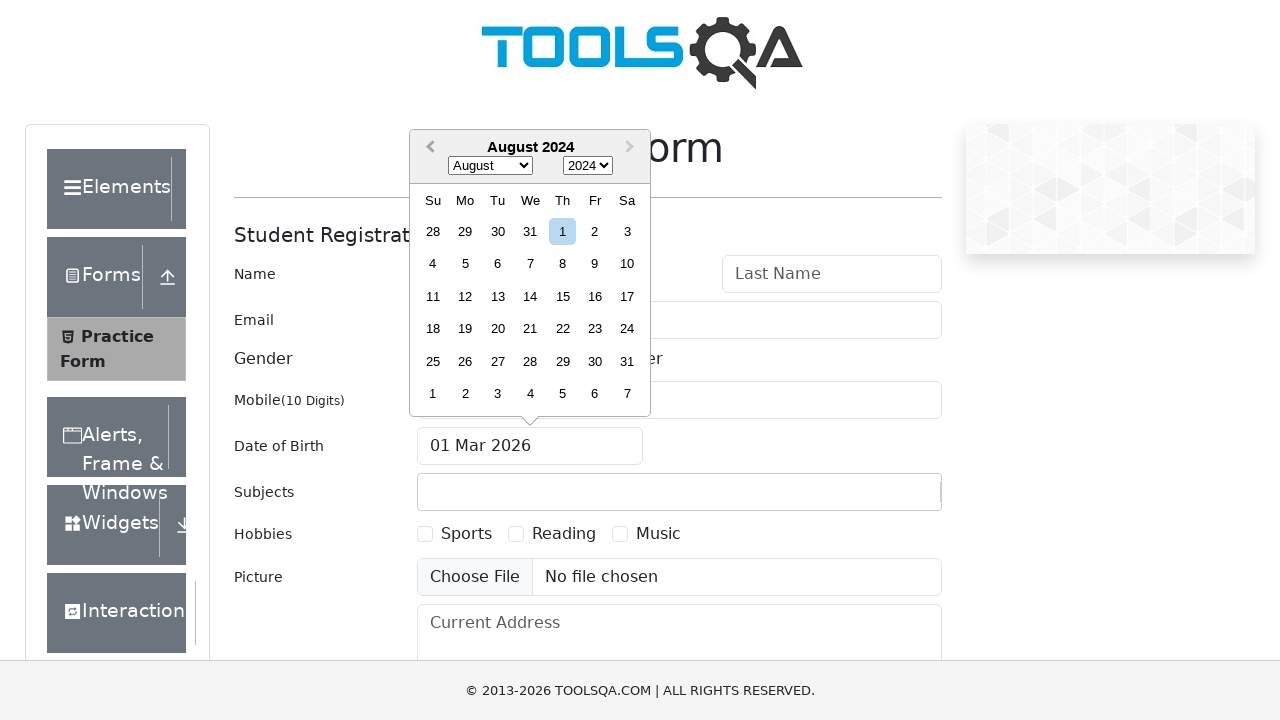

Clicked previous month button in date picker at (428, 148) on .react-datepicker__navigation--previous
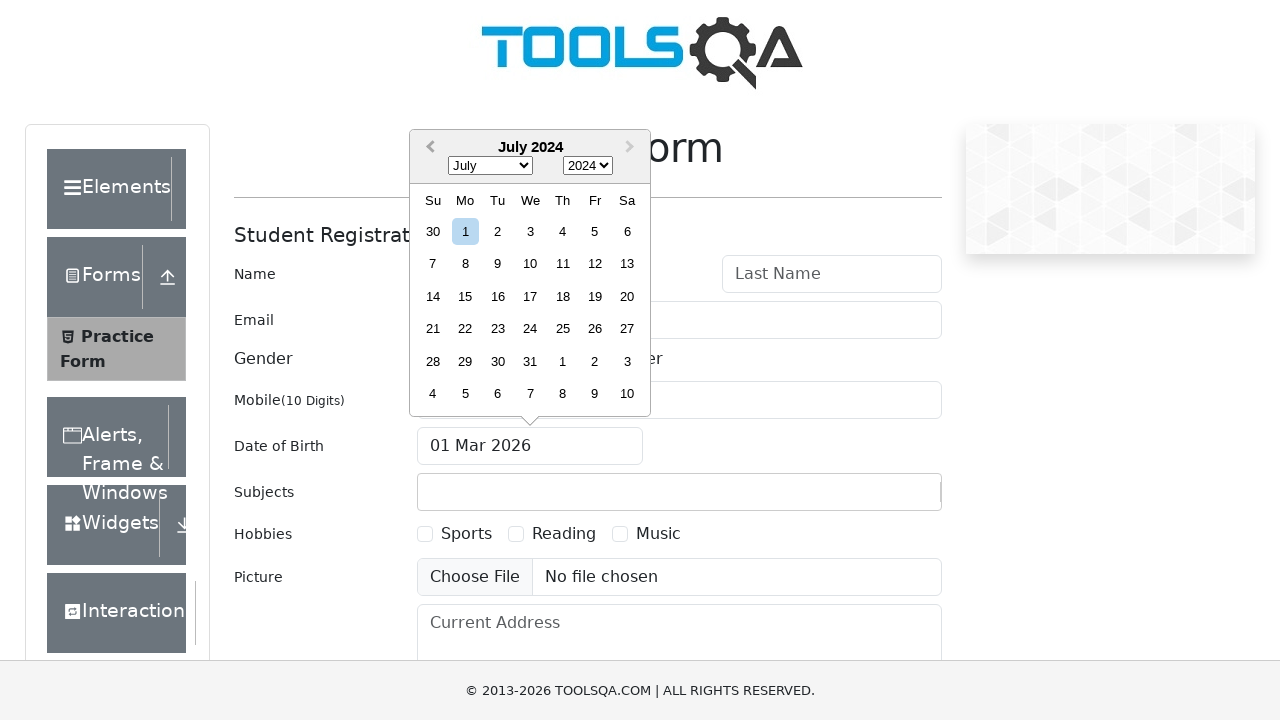

Clicked previous month button in date picker at (428, 148) on .react-datepicker__navigation--previous
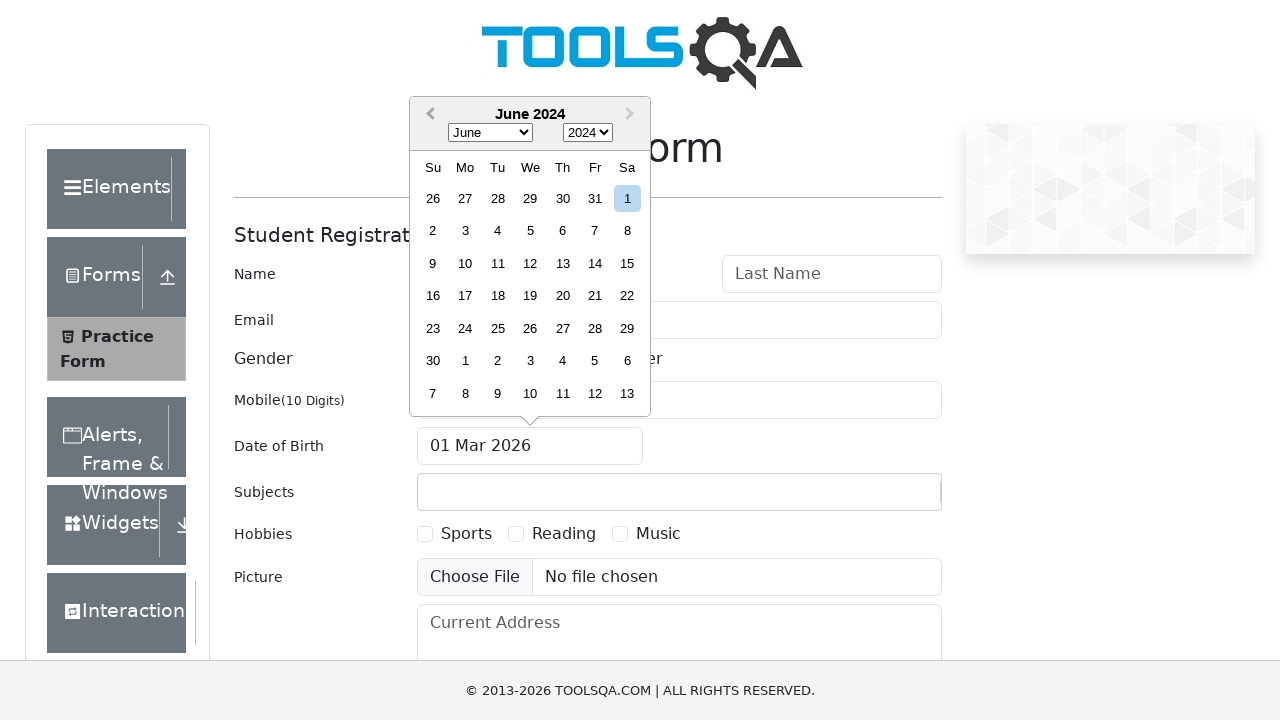

Clicked previous month button in date picker at (428, 115) on .react-datepicker__navigation--previous
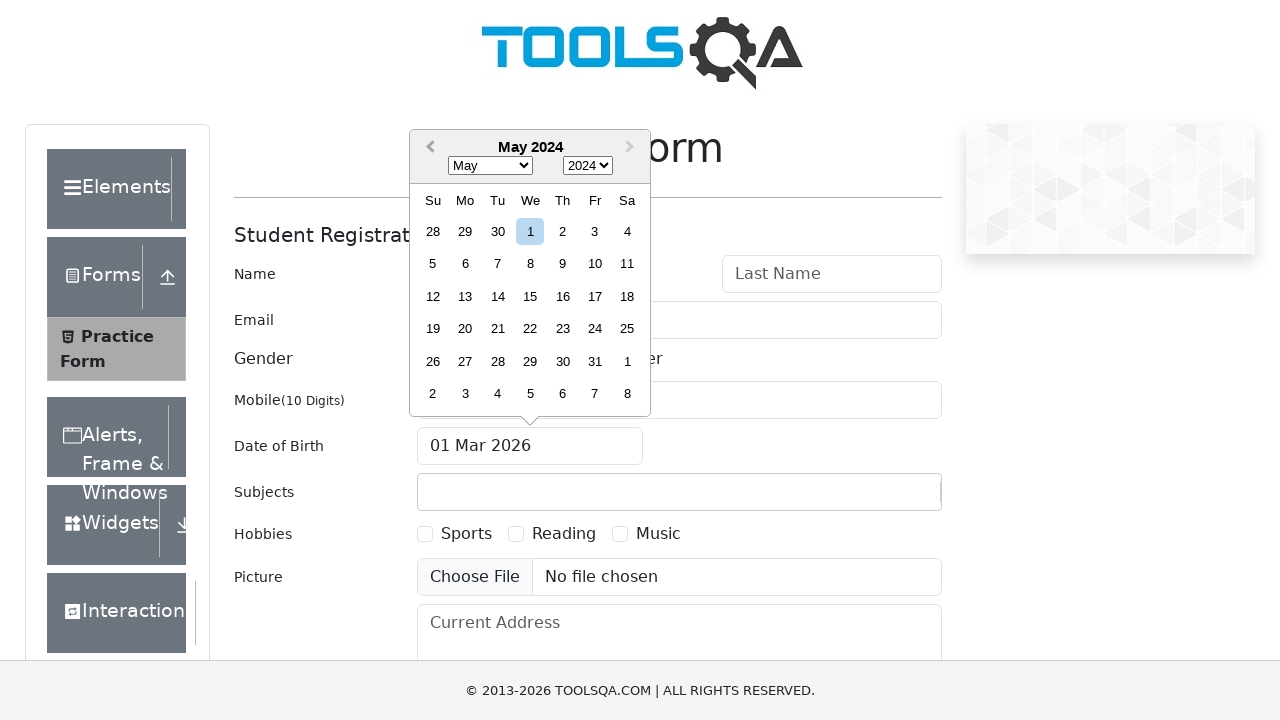

Clicked previous month button in date picker at (428, 148) on .react-datepicker__navigation--previous
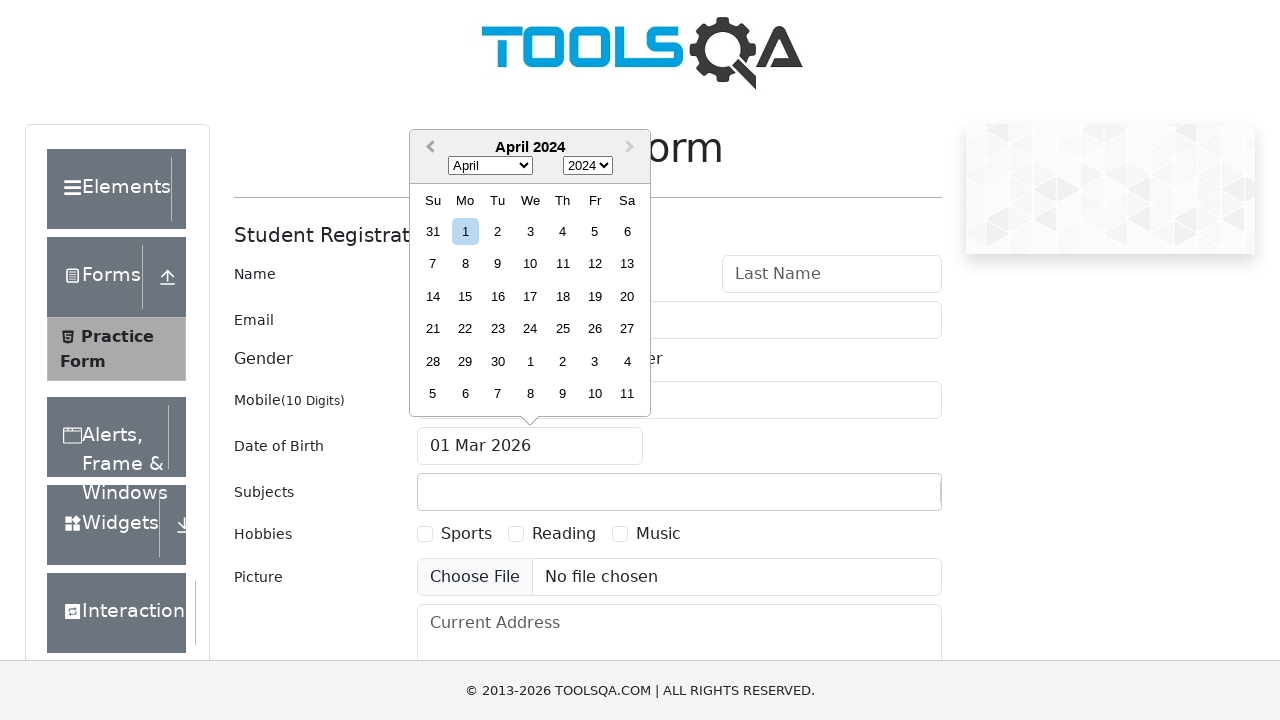

Clicked previous month button in date picker at (428, 148) on .react-datepicker__navigation--previous
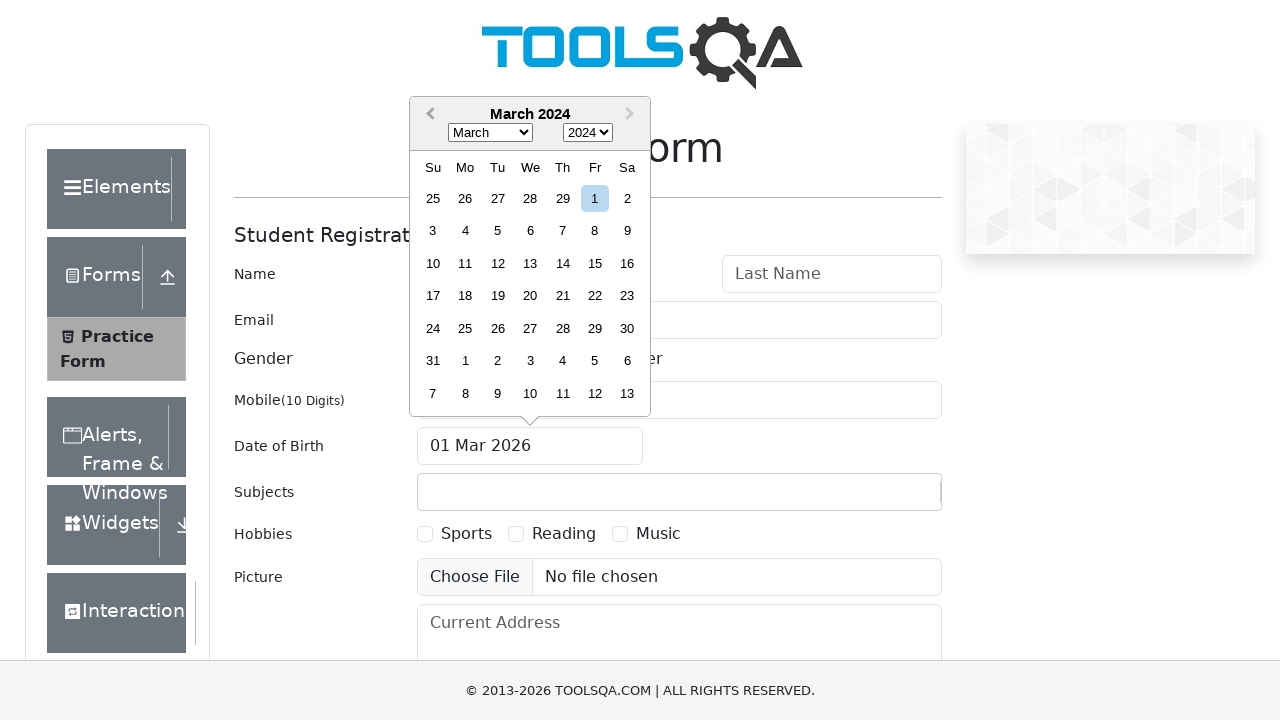

Clicked previous month button in date picker at (428, 115) on .react-datepicker__navigation--previous
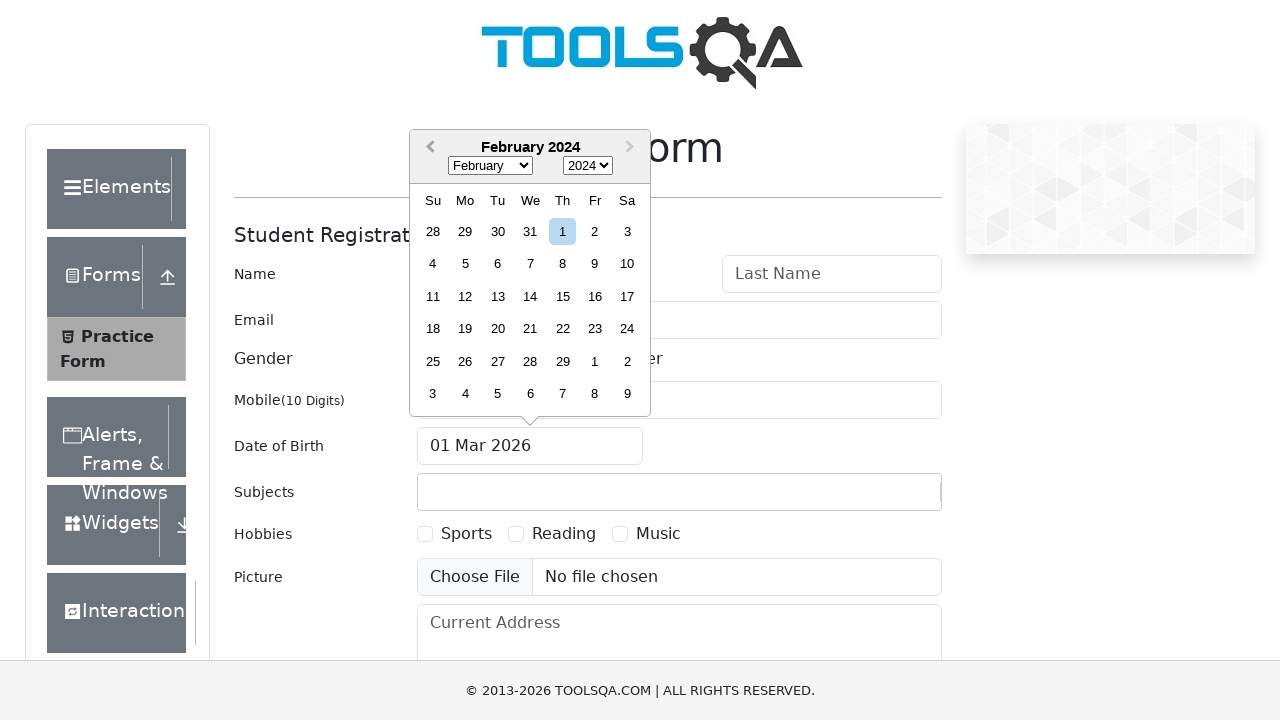

Clicked previous month button in date picker at (428, 148) on .react-datepicker__navigation--previous
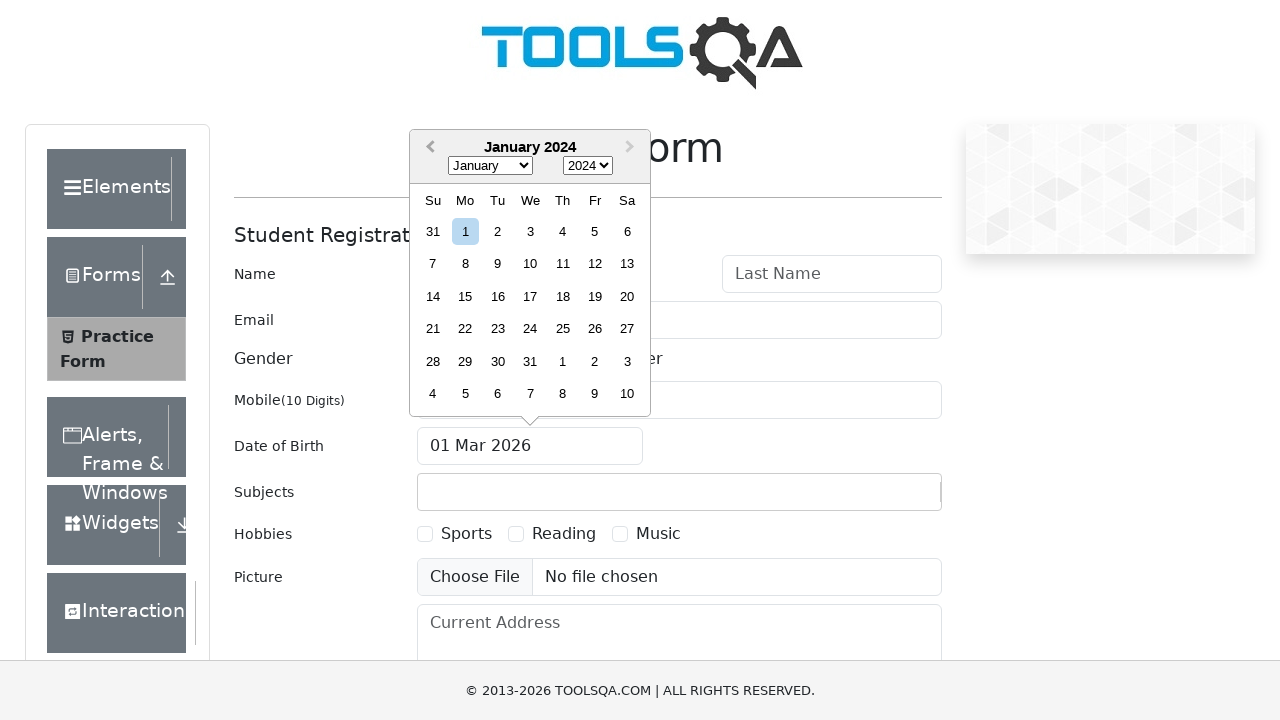

Clicked previous month button in date picker at (428, 148) on .react-datepicker__navigation--previous
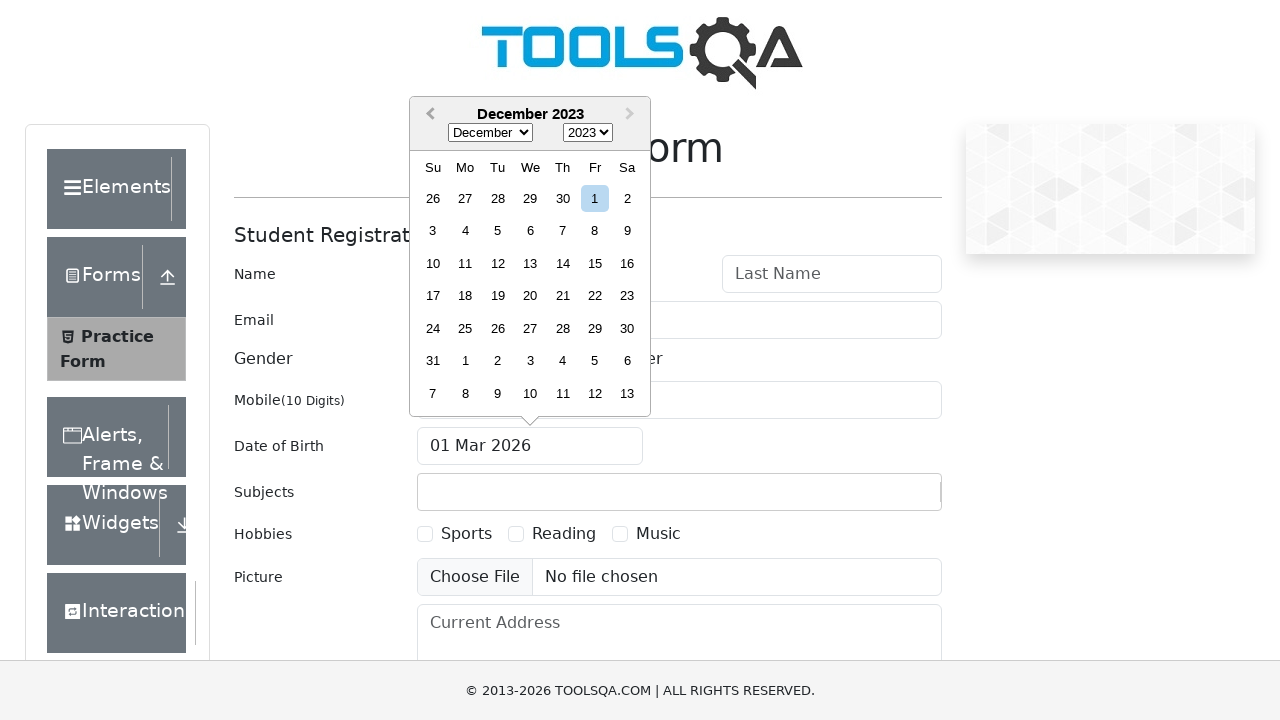

Clicked previous month button in date picker at (428, 115) on .react-datepicker__navigation--previous
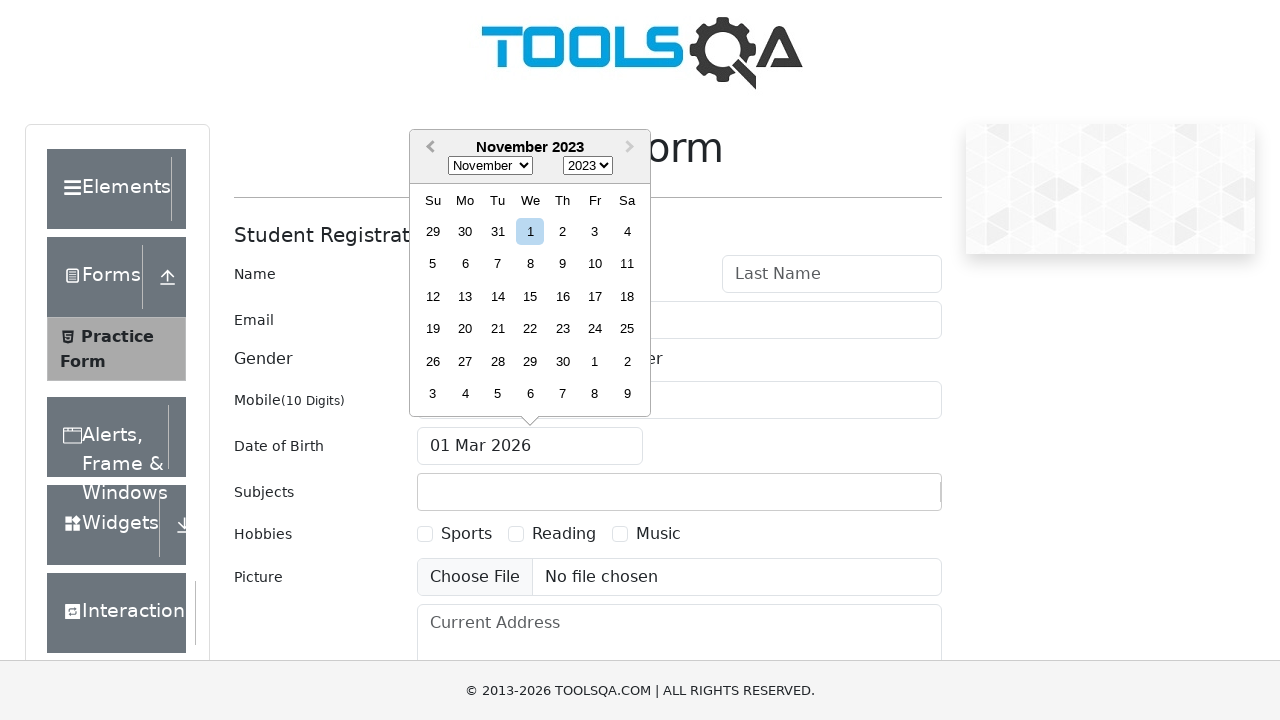

Clicked previous month button in date picker at (428, 148) on .react-datepicker__navigation--previous
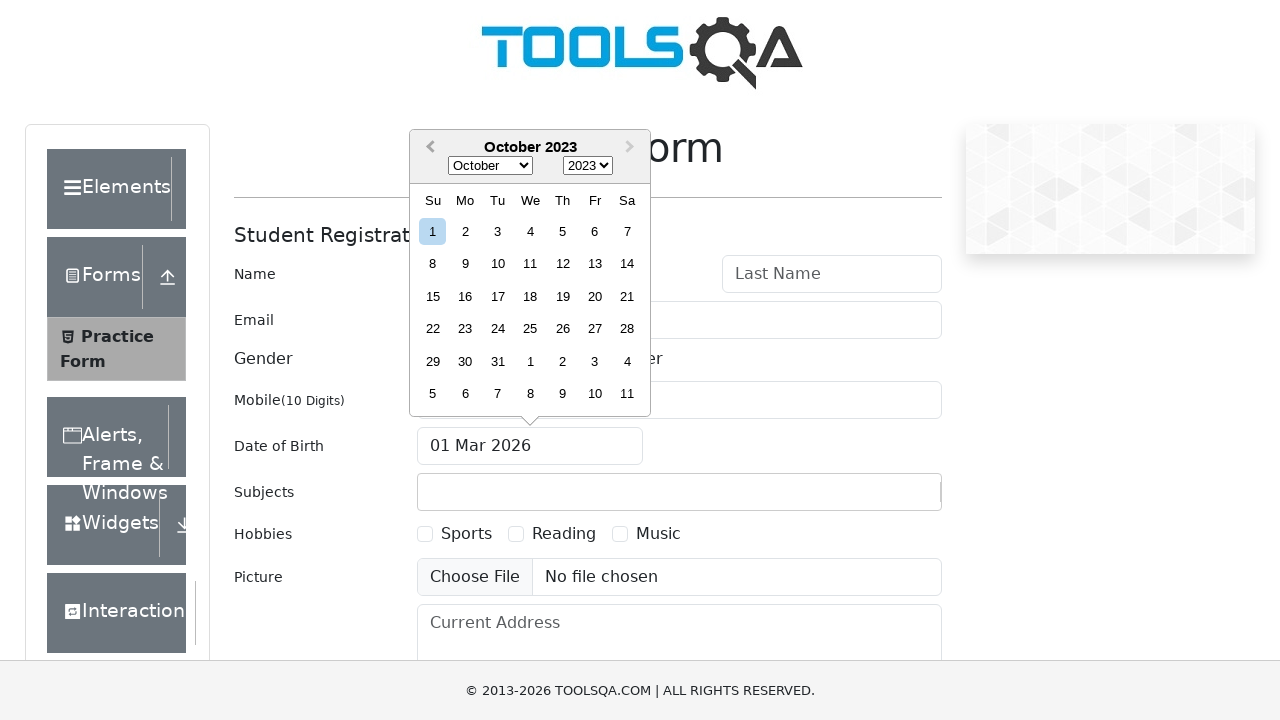

Clicked previous month button in date picker at (428, 148) on .react-datepicker__navigation--previous
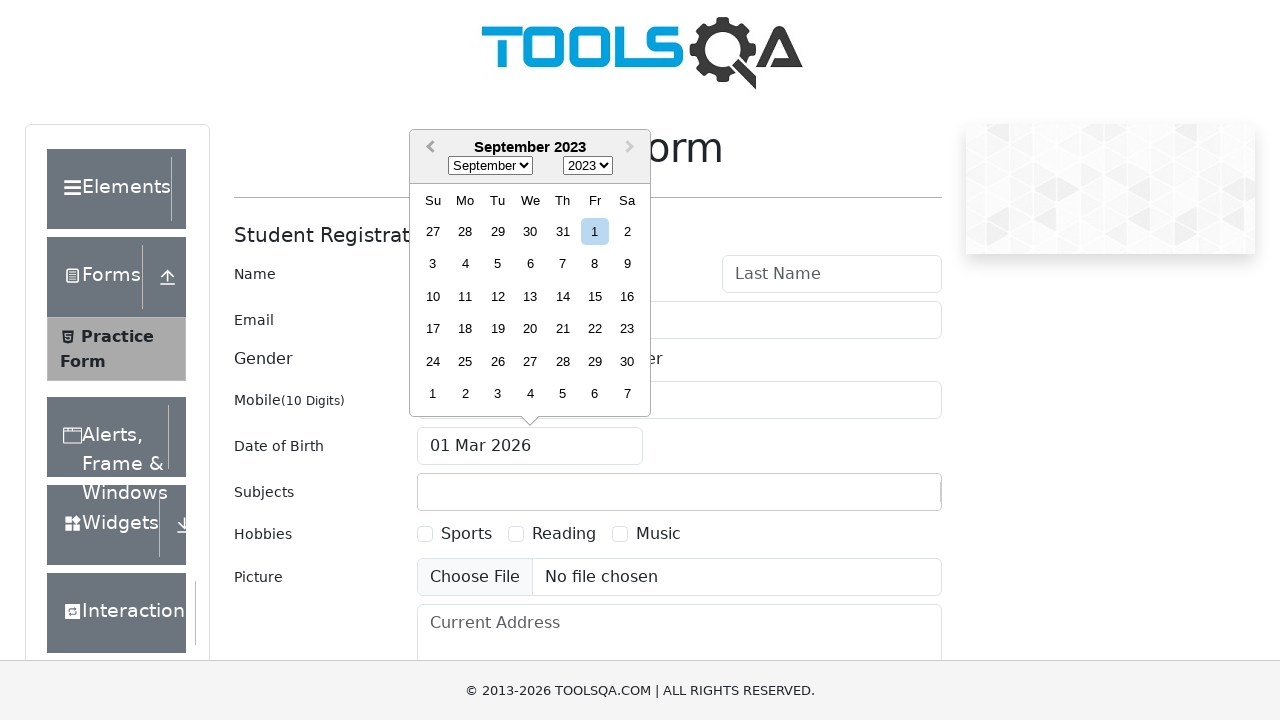

Clicked previous month button in date picker at (428, 148) on .react-datepicker__navigation--previous
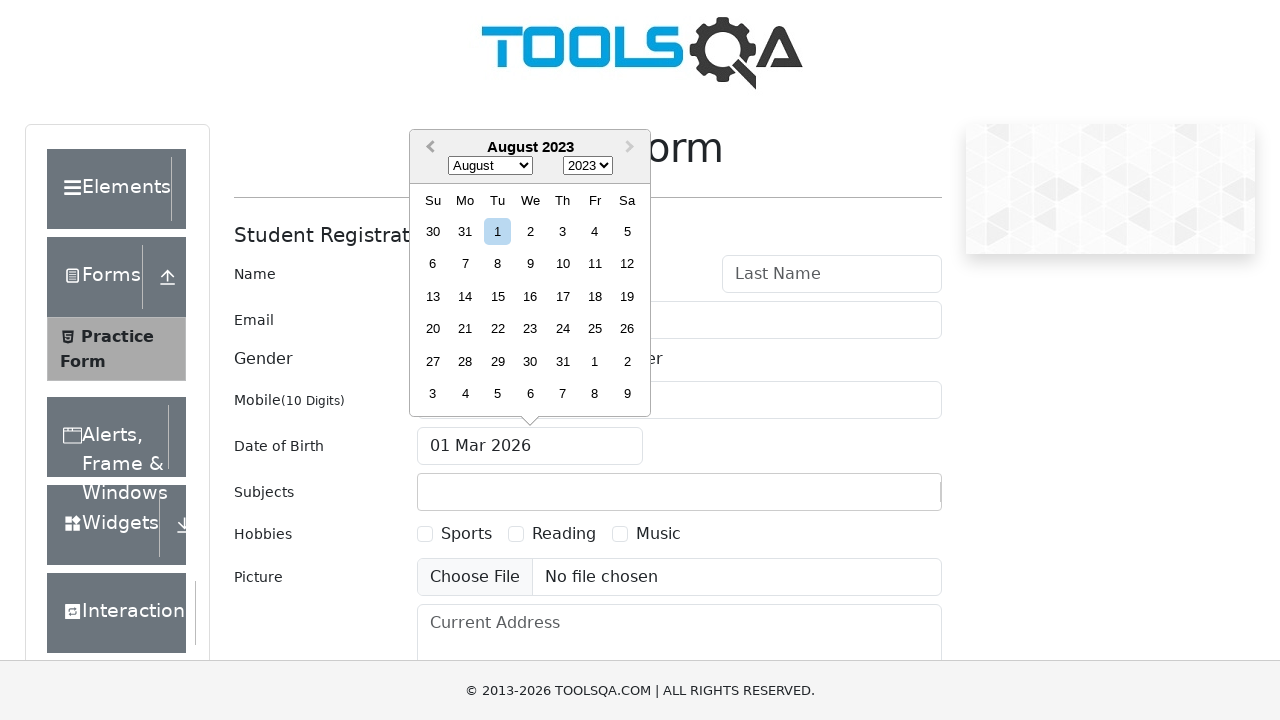

Clicked previous month button in date picker at (428, 148) on .react-datepicker__navigation--previous
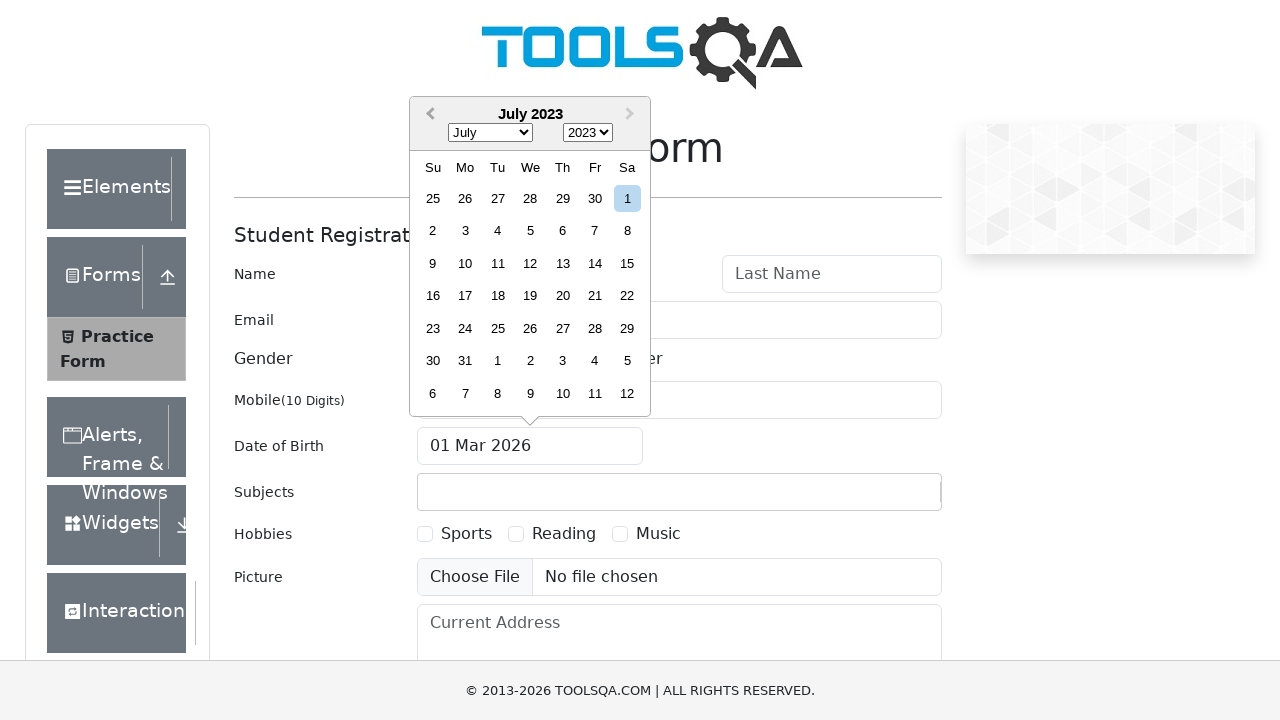

Clicked previous month button in date picker at (428, 115) on .react-datepicker__navigation--previous
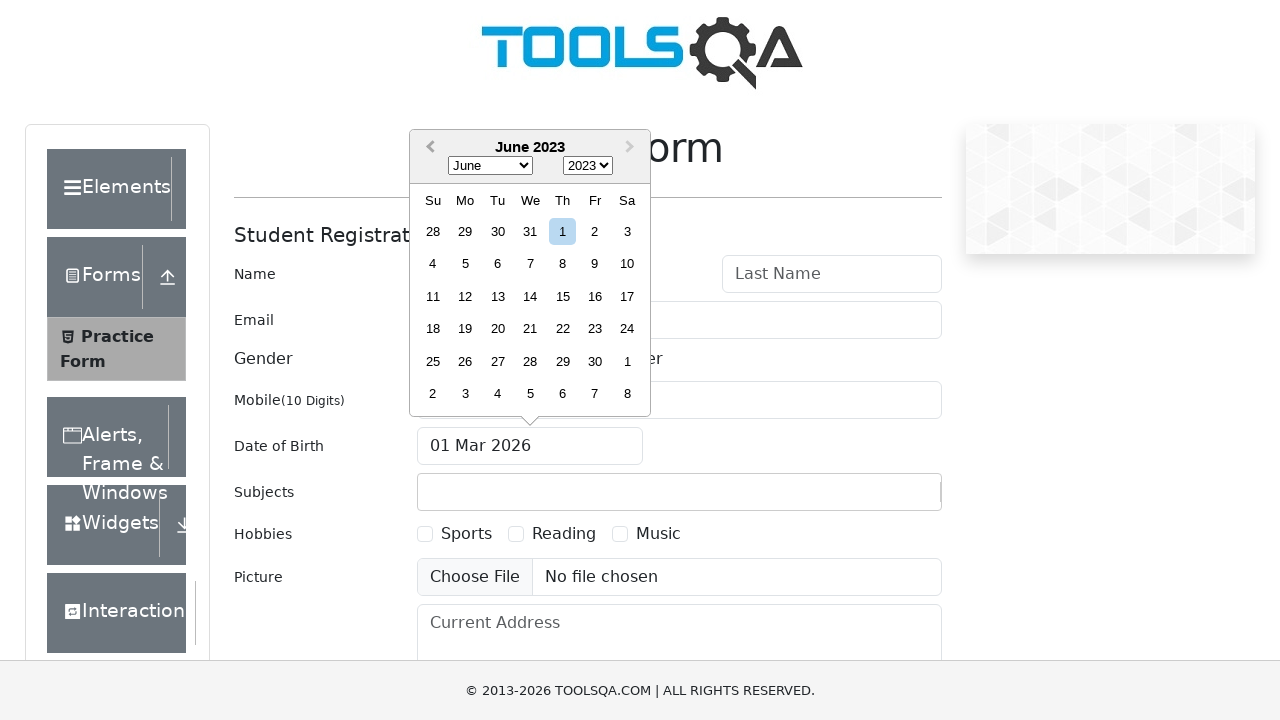

Clicked previous month button in date picker at (428, 148) on .react-datepicker__navigation--previous
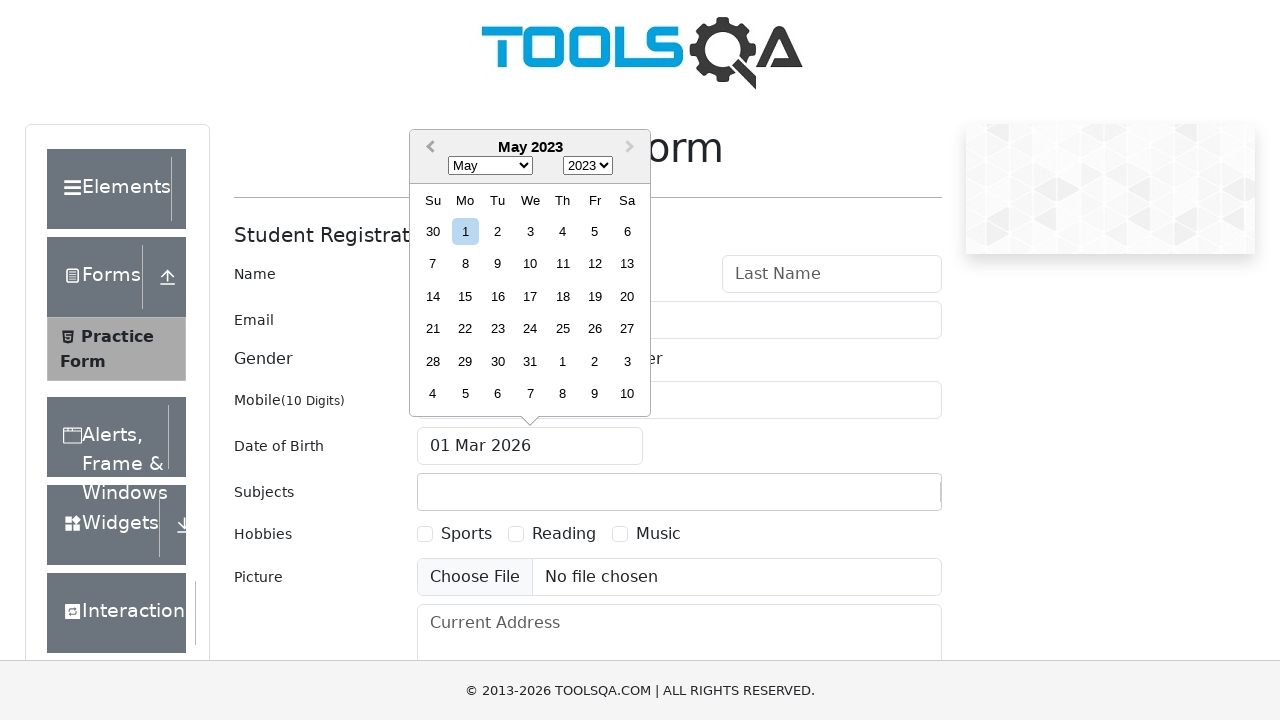

Clicked previous month button in date picker at (428, 148) on .react-datepicker__navigation--previous
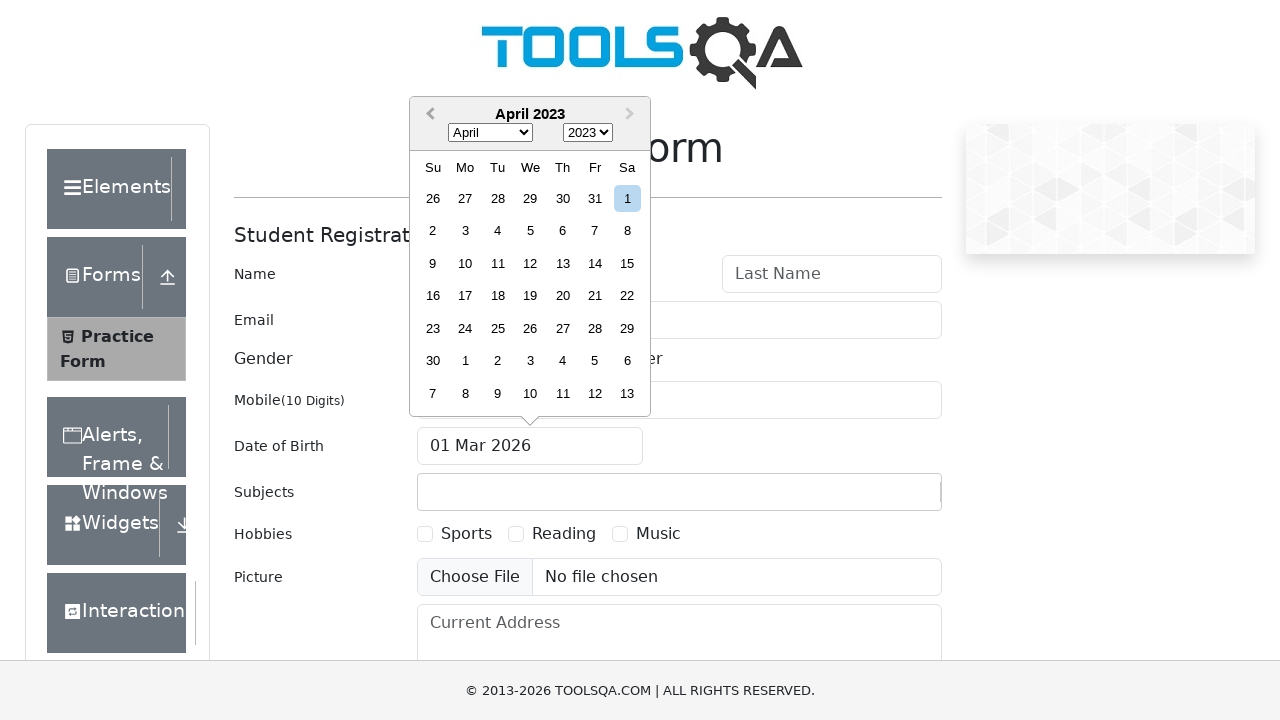

Clicked previous month button in date picker at (428, 115) on .react-datepicker__navigation--previous
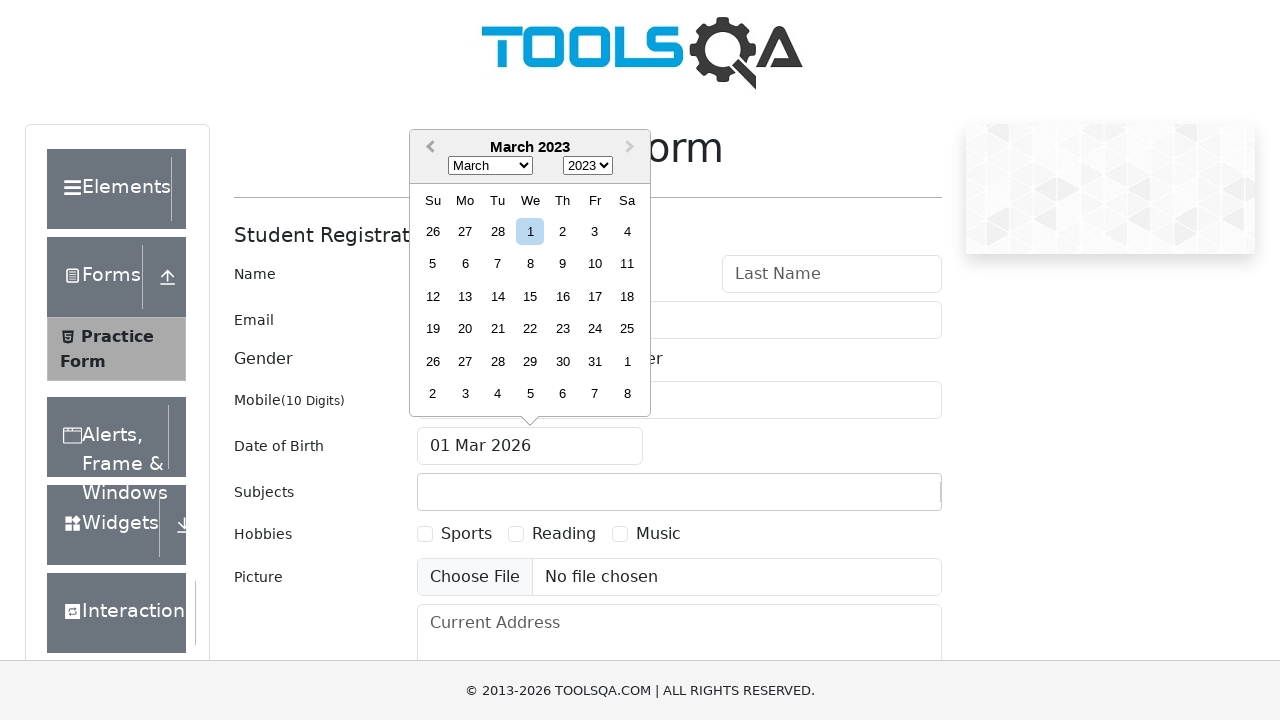

Clicked previous month button in date picker at (428, 148) on .react-datepicker__navigation--previous
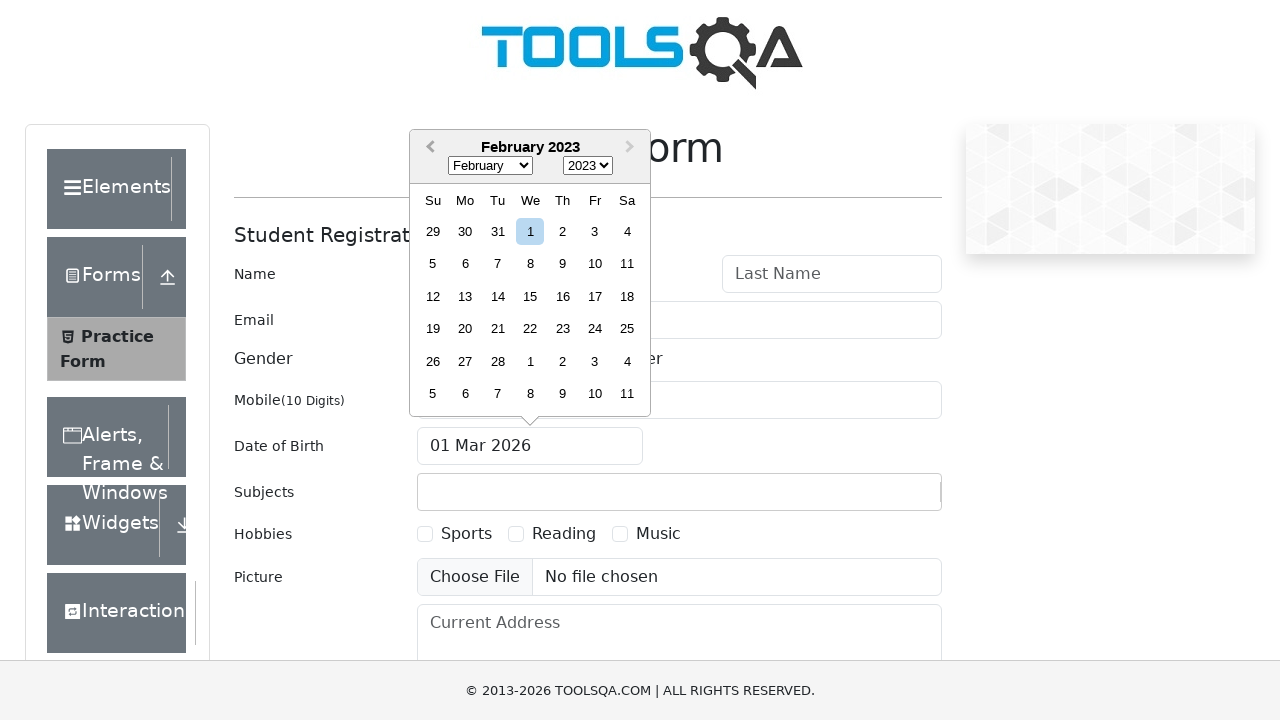

Clicked previous month button in date picker at (428, 148) on .react-datepicker__navigation--previous
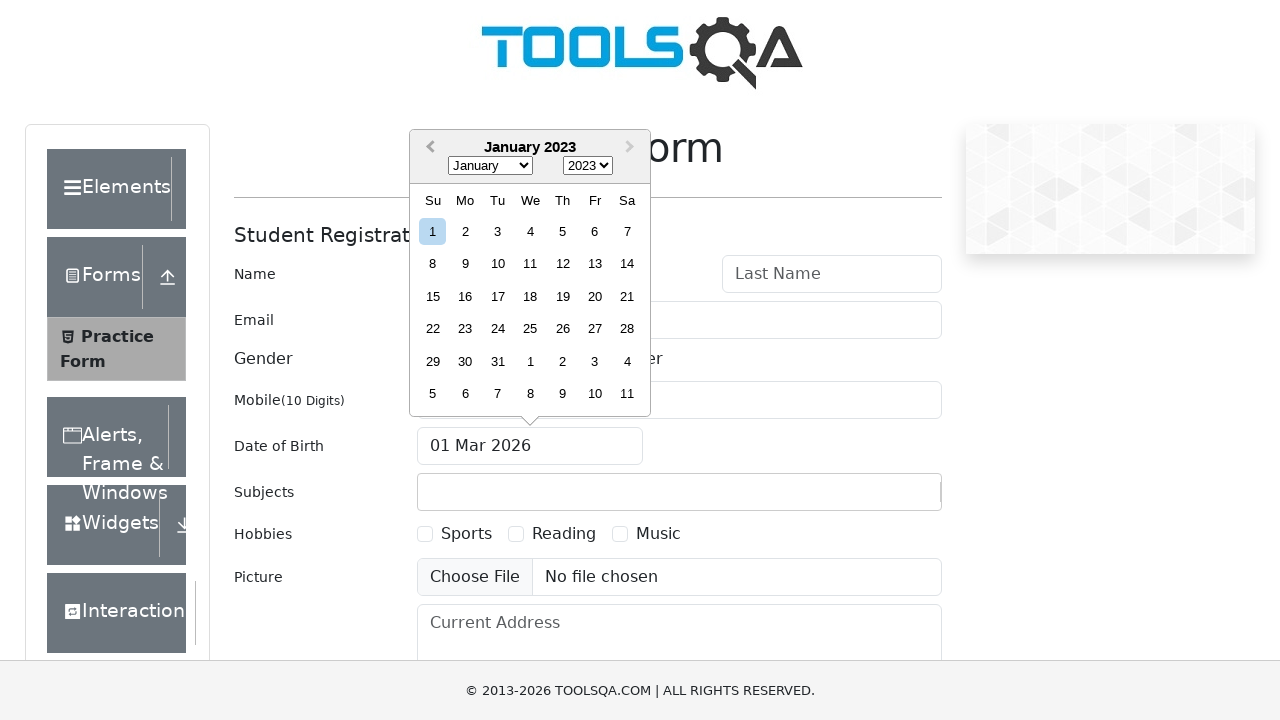

Clicked previous month button in date picker at (428, 148) on .react-datepicker__navigation--previous
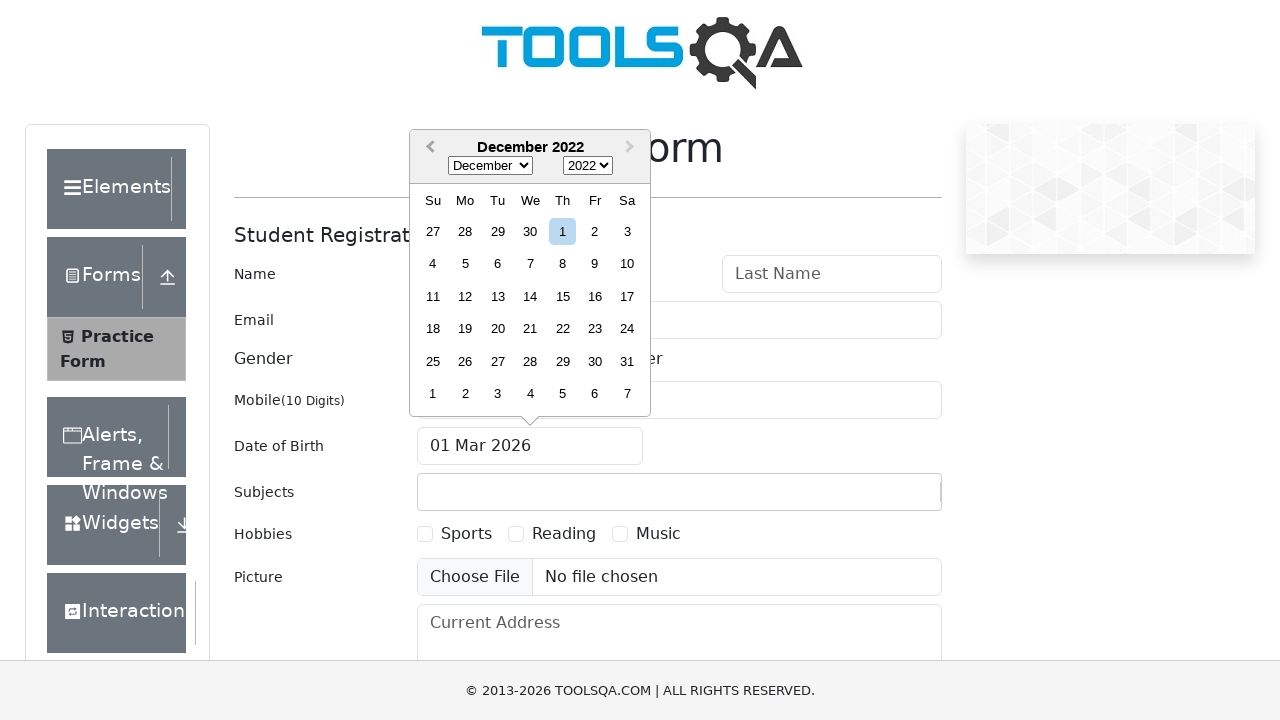

Clicked previous month button in date picker at (428, 148) on .react-datepicker__navigation--previous
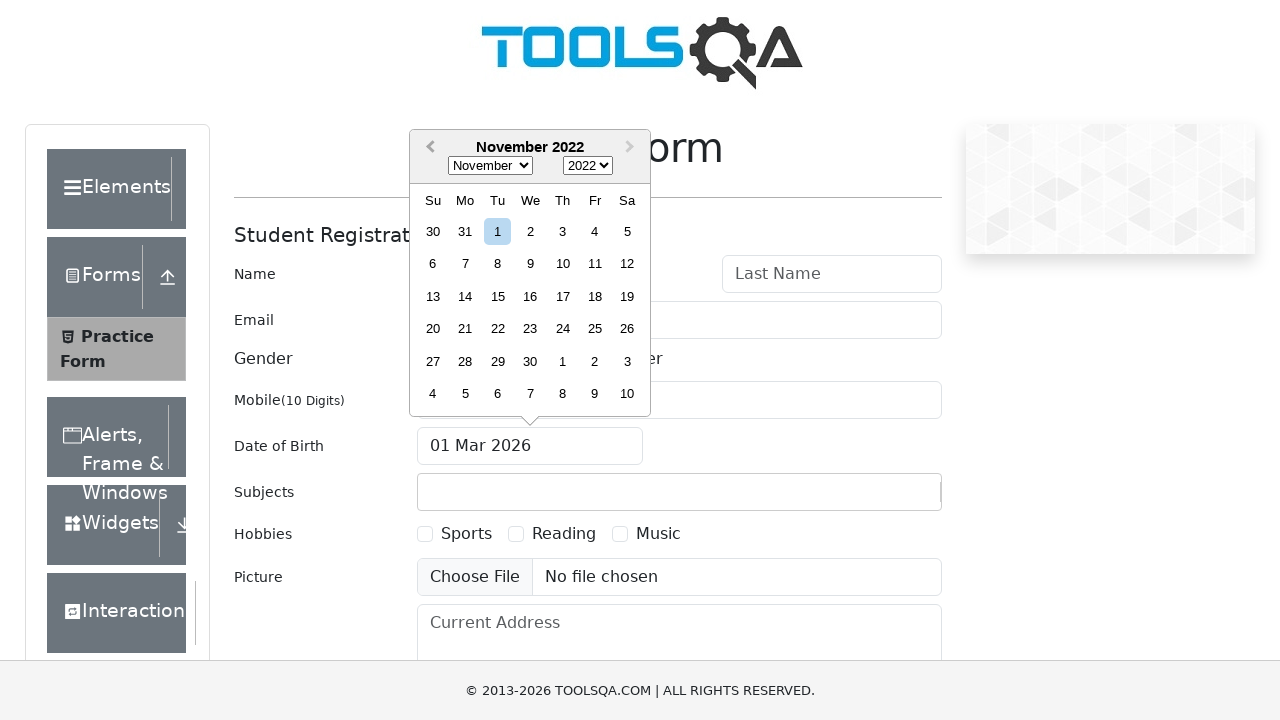

Clicked previous month button in date picker at (428, 148) on .react-datepicker__navigation--previous
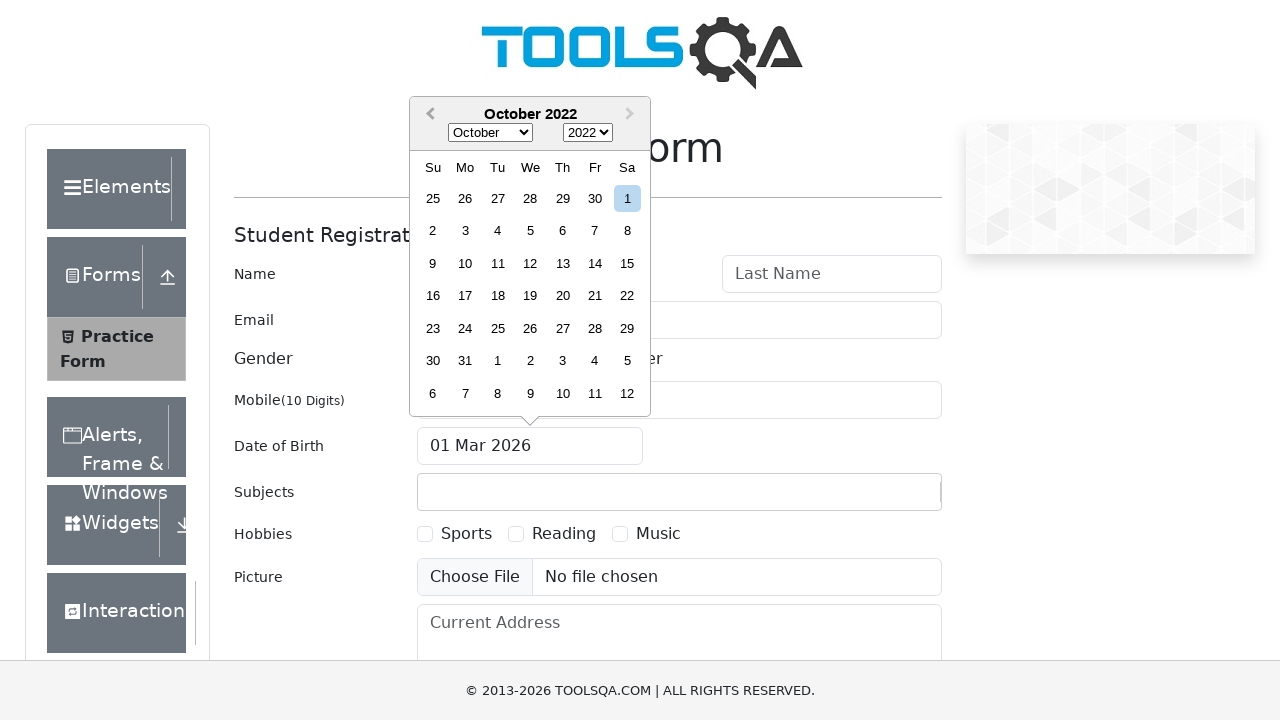

Clicked previous month button in date picker at (428, 115) on .react-datepicker__navigation--previous
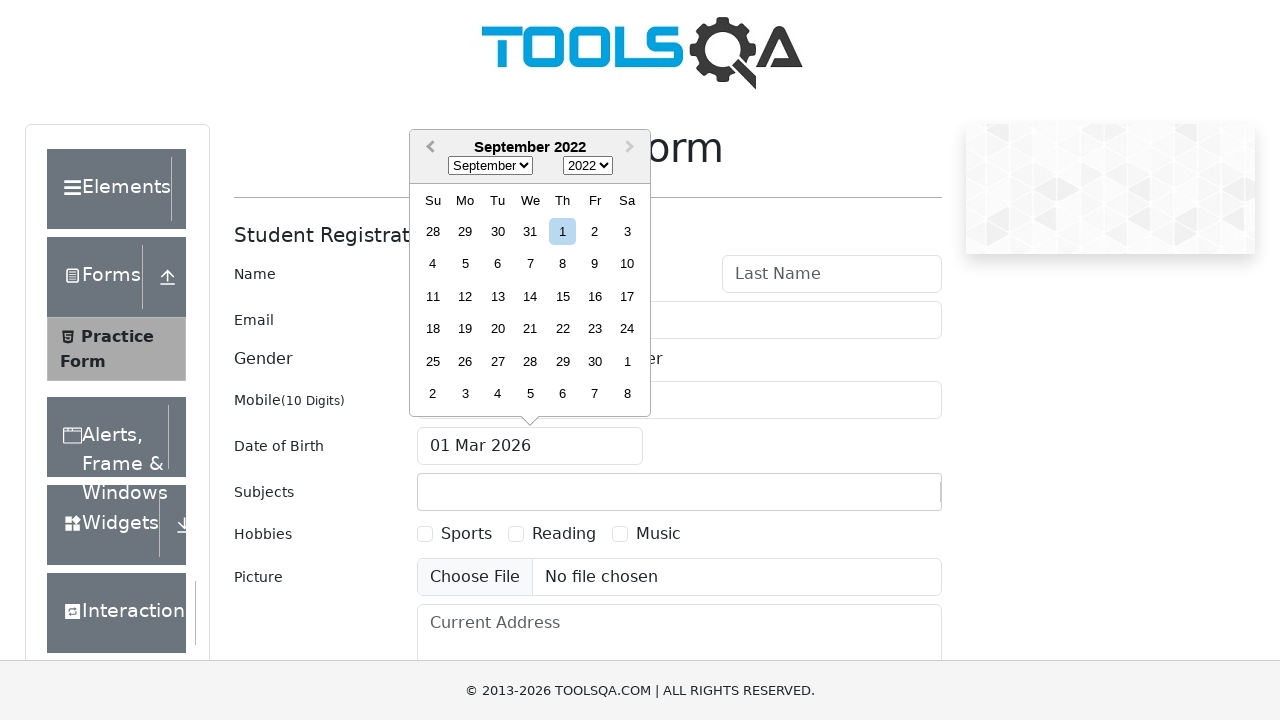

Clicked previous month button in date picker at (428, 148) on .react-datepicker__navigation--previous
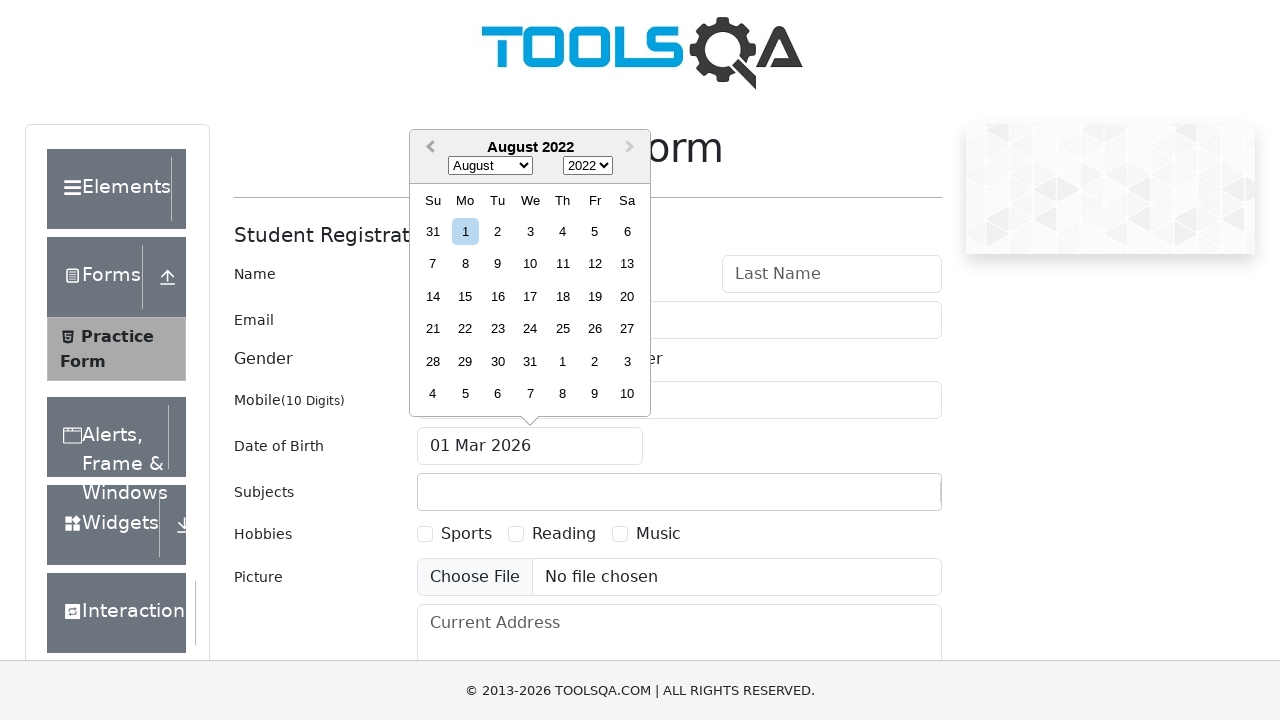

Clicked previous month button in date picker at (428, 148) on .react-datepicker__navigation--previous
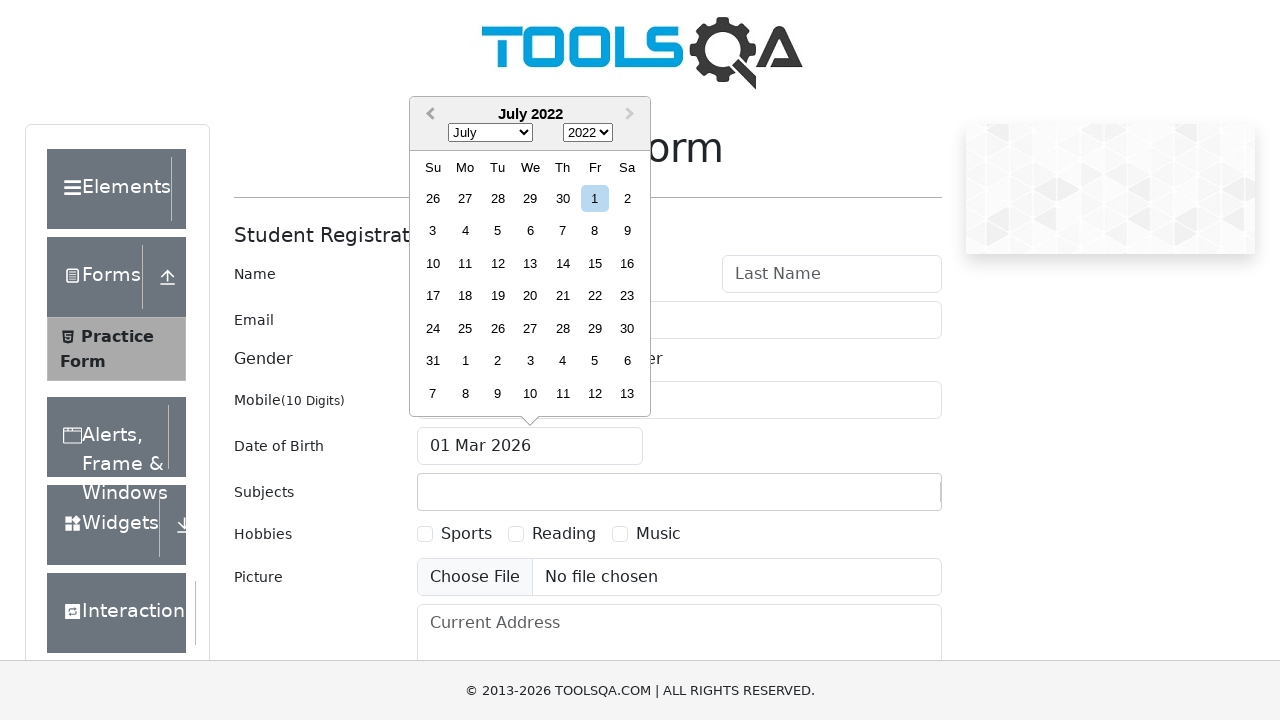

Clicked previous month button in date picker at (428, 115) on .react-datepicker__navigation--previous
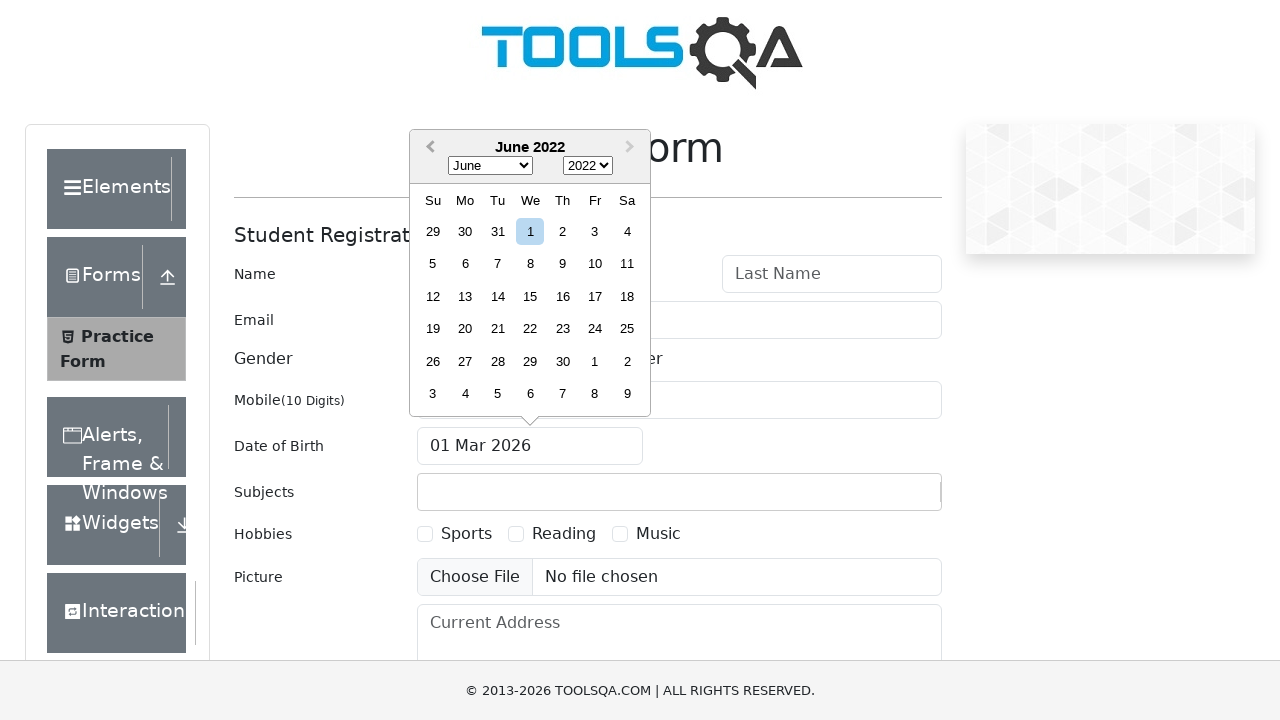

Clicked previous month button in date picker at (428, 148) on .react-datepicker__navigation--previous
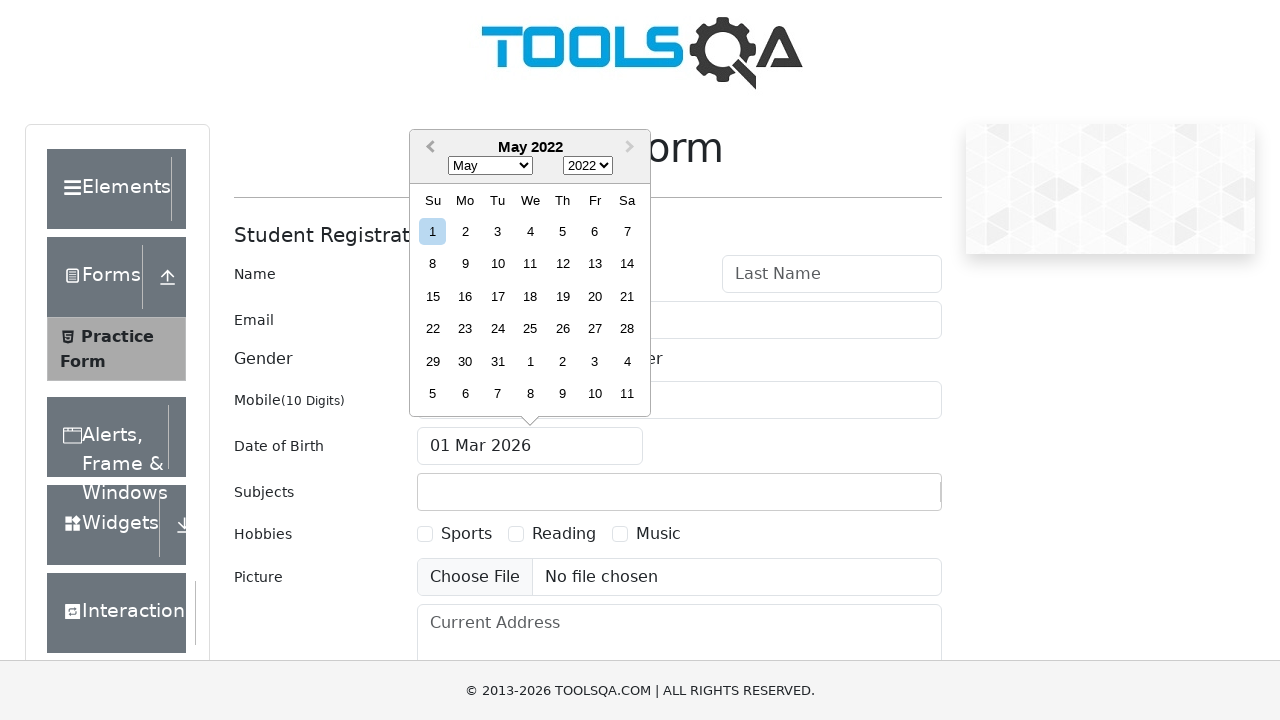

Clicked previous month button in date picker at (428, 148) on .react-datepicker__navigation--previous
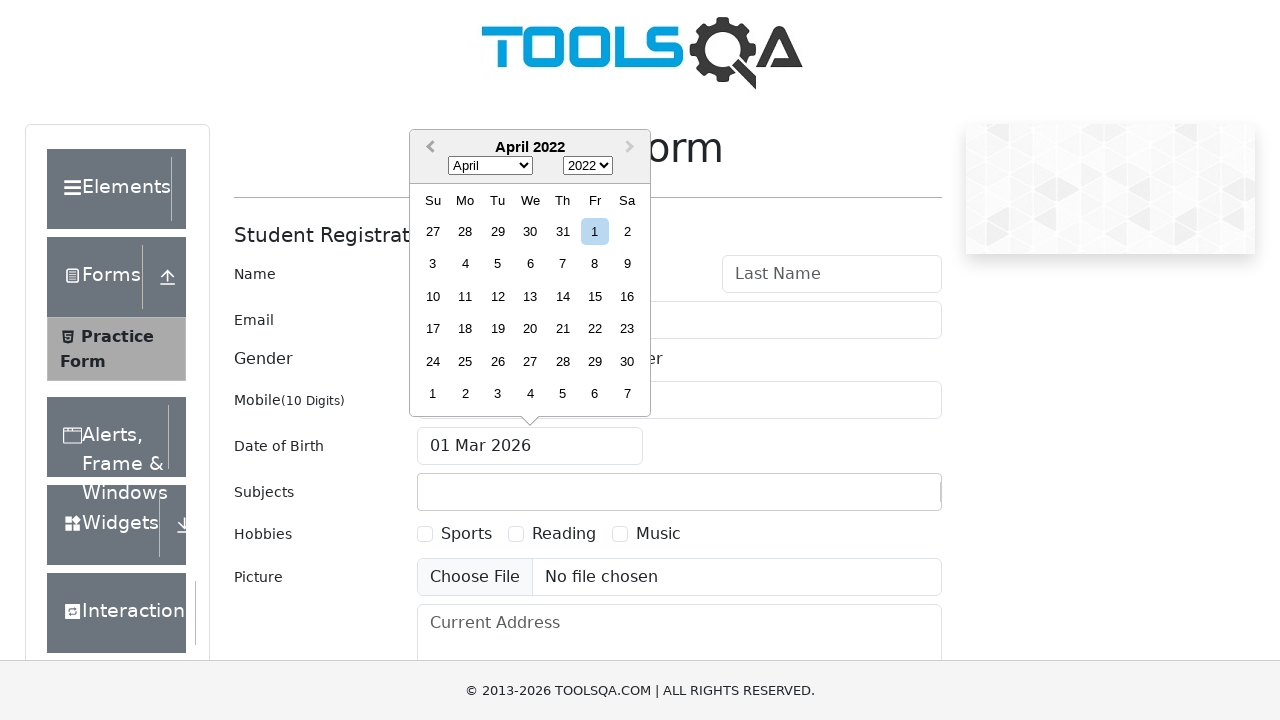

Clicked previous month button in date picker at (428, 148) on .react-datepicker__navigation--previous
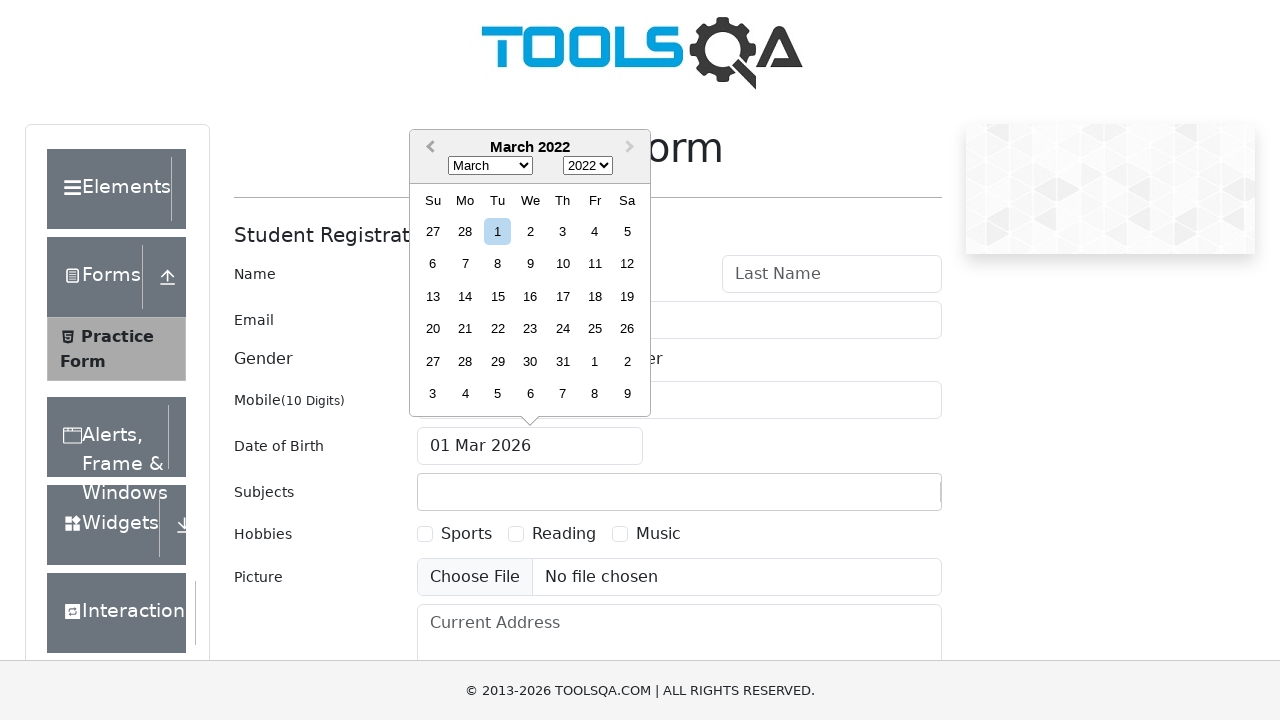

Clicked previous month button in date picker at (428, 148) on .react-datepicker__navigation--previous
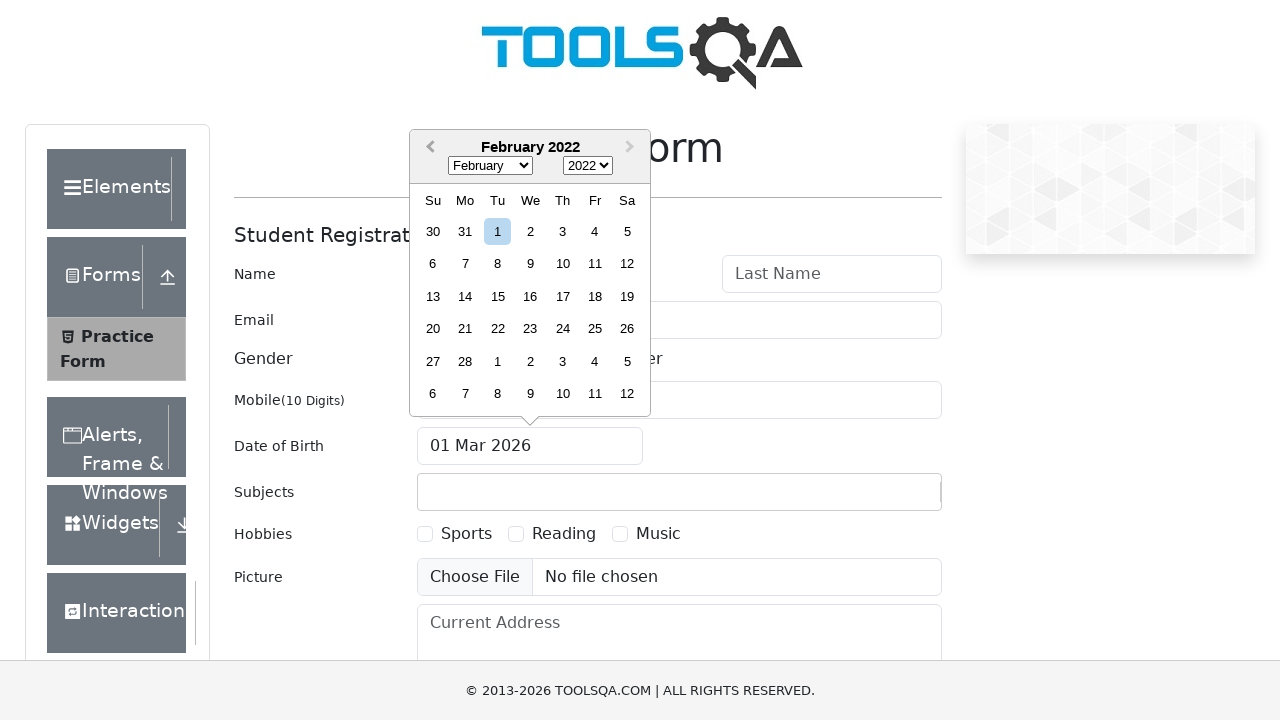

Clicked previous month button in date picker at (428, 148) on .react-datepicker__navigation--previous
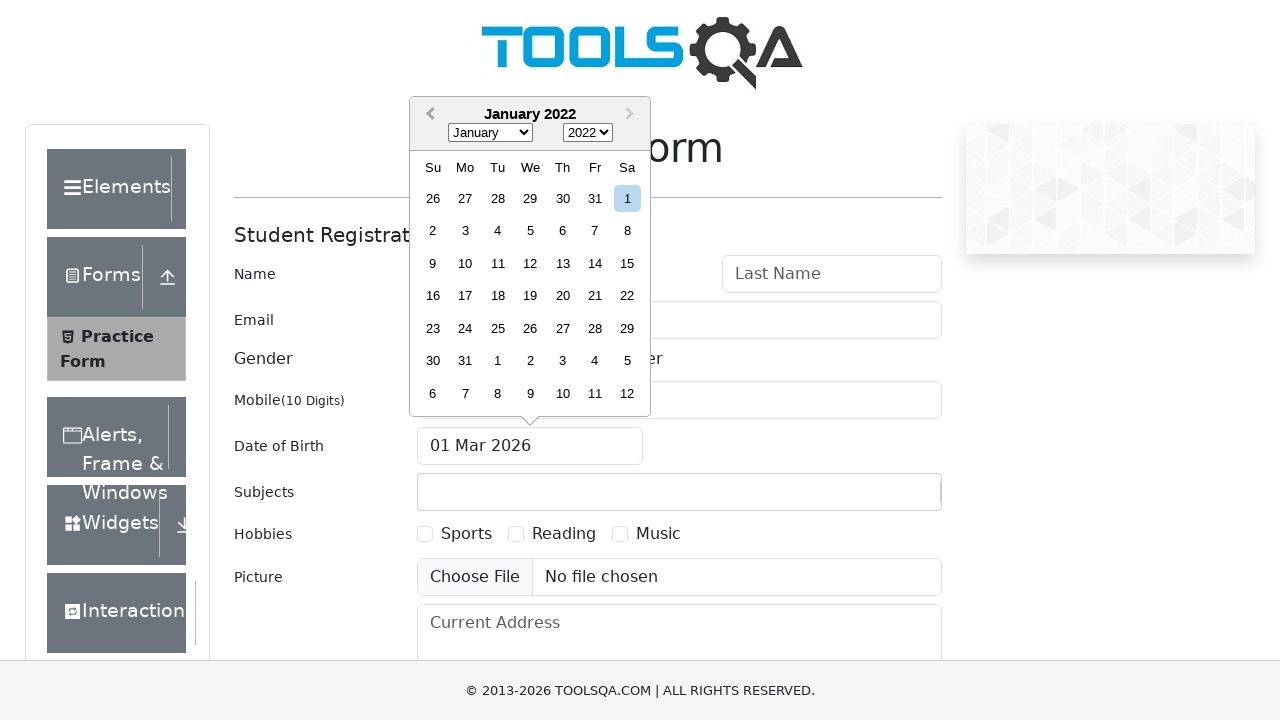

Clicked previous month button in date picker at (428, 115) on .react-datepicker__navigation--previous
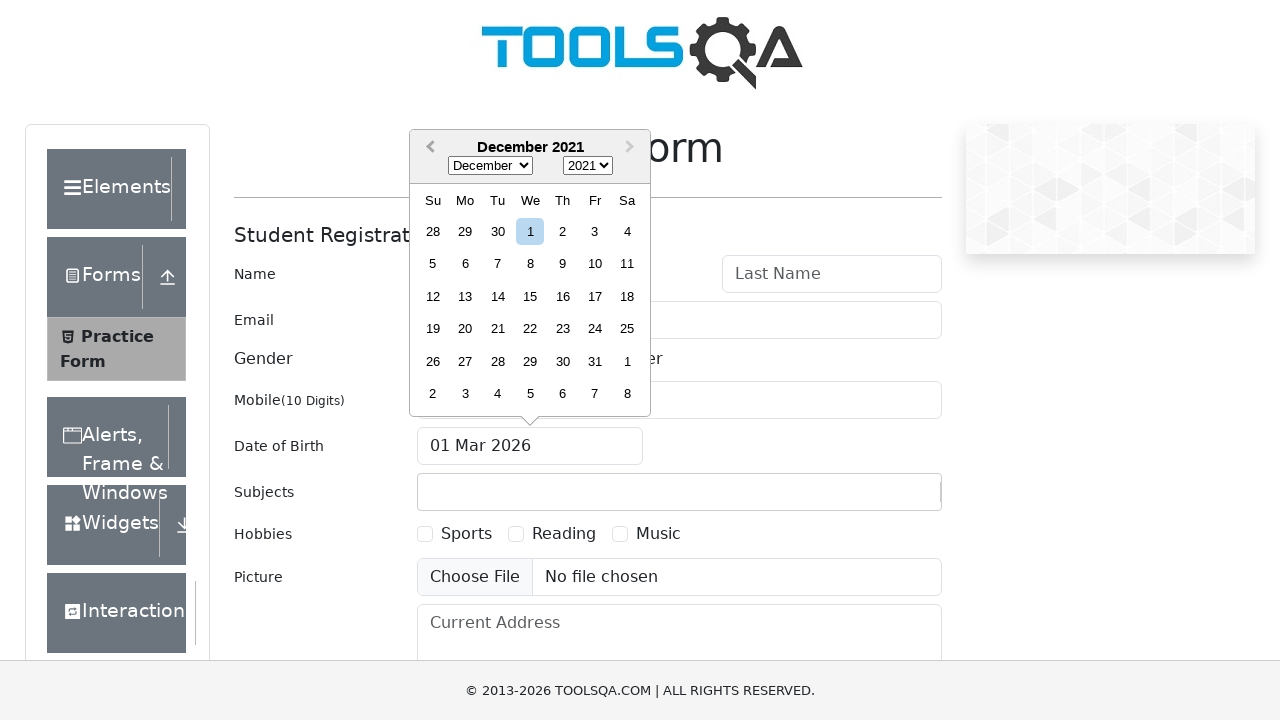

Clicked previous month button in date picker at (428, 148) on .react-datepicker__navigation--previous
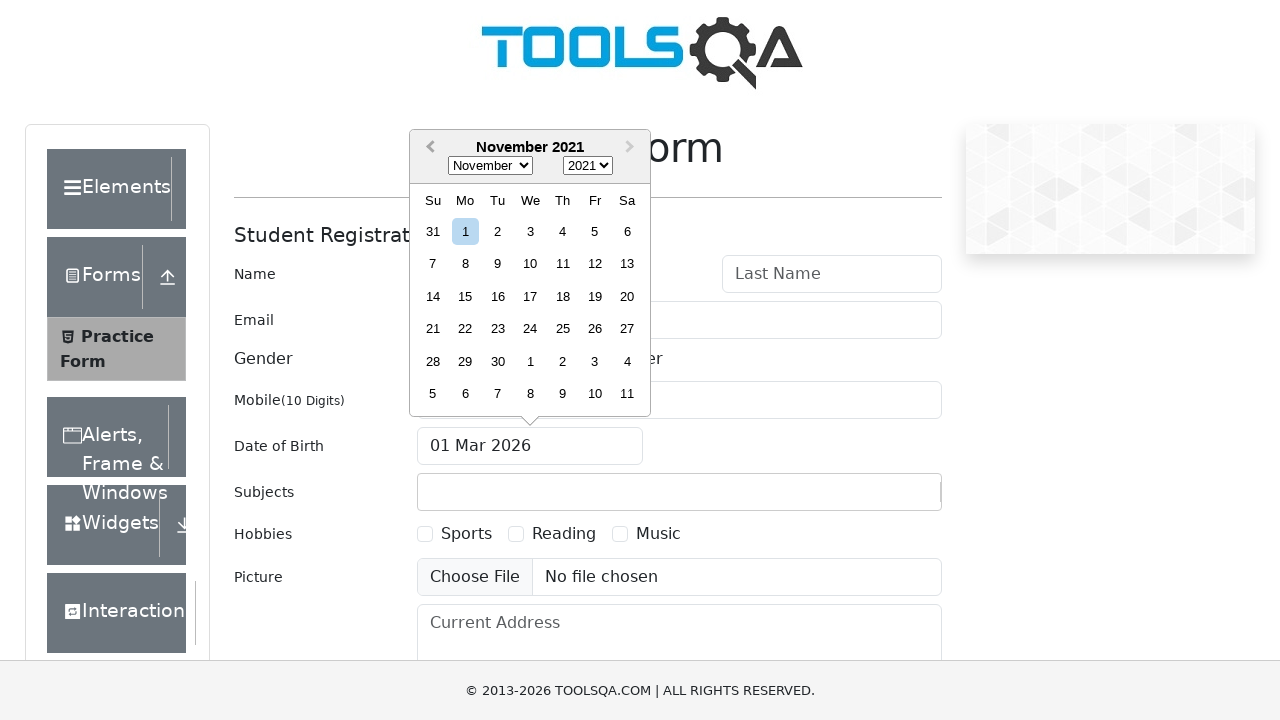

Clicked previous month button in date picker at (428, 148) on .react-datepicker__navigation--previous
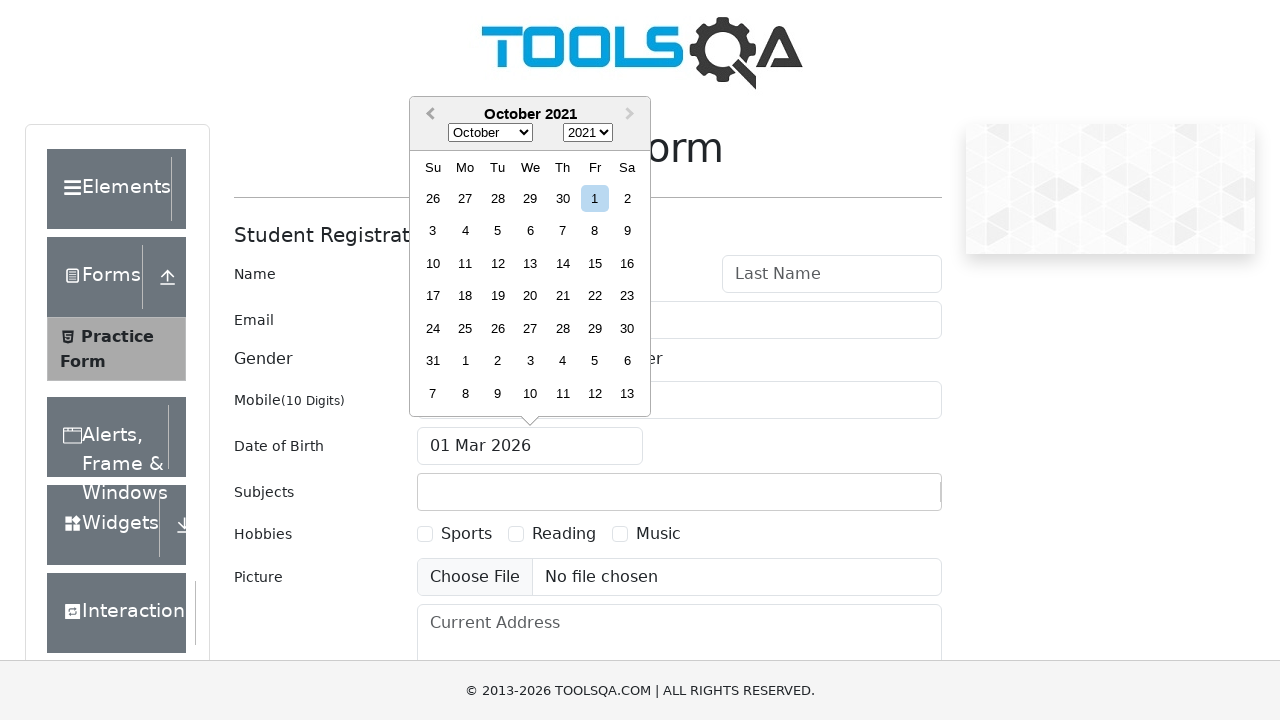

Clicked previous month button in date picker at (428, 115) on .react-datepicker__navigation--previous
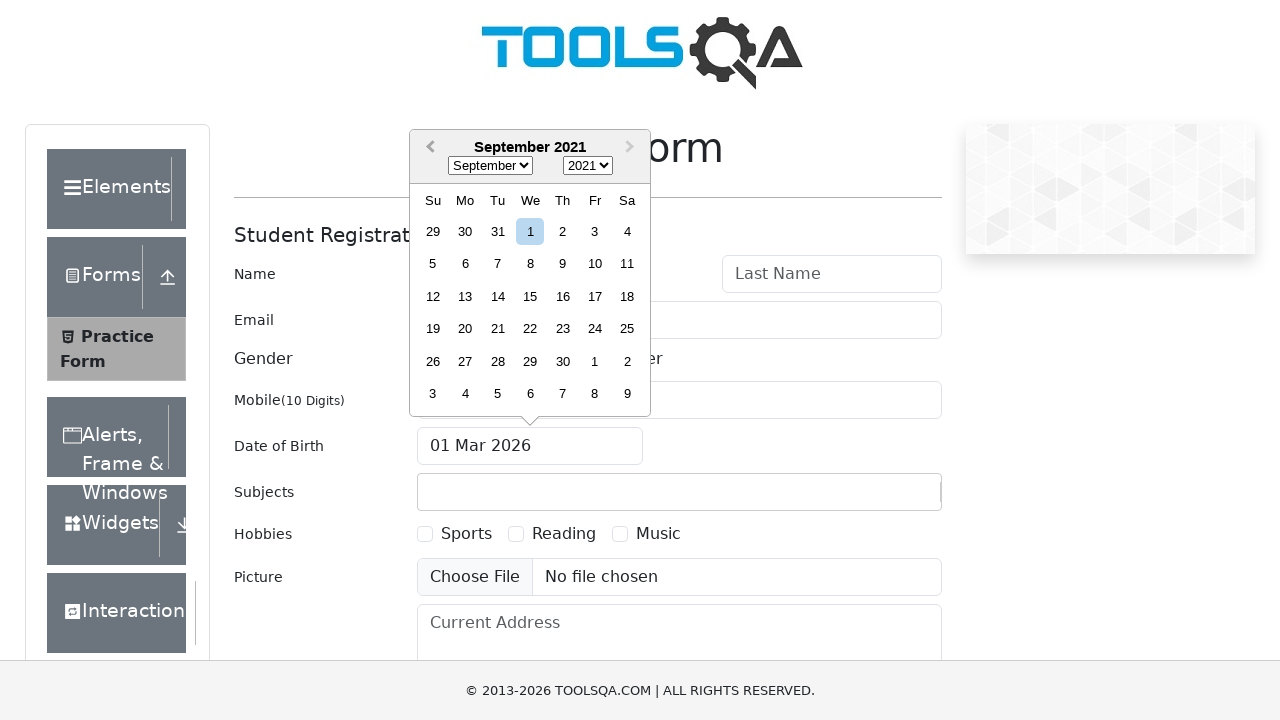

Clicked previous month button in date picker at (428, 148) on .react-datepicker__navigation--previous
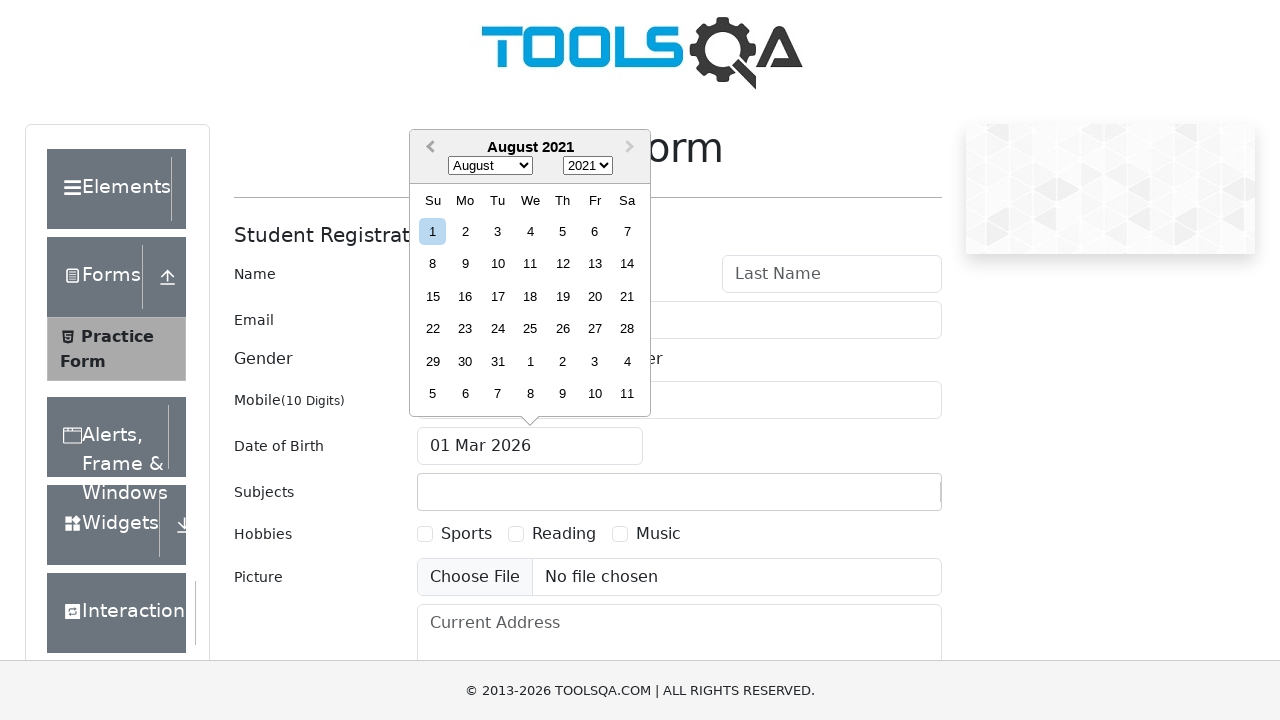

Clicked previous month button in date picker at (428, 148) on .react-datepicker__navigation--previous
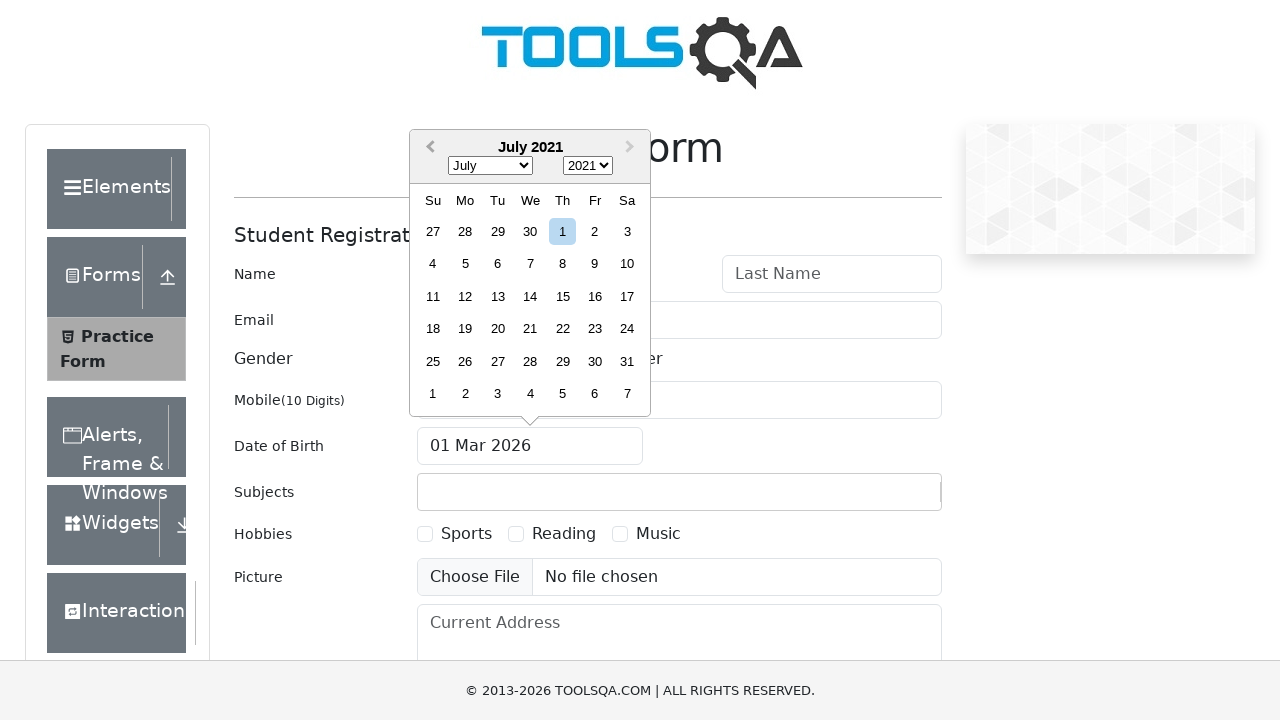

Clicked previous month button in date picker at (428, 148) on .react-datepicker__navigation--previous
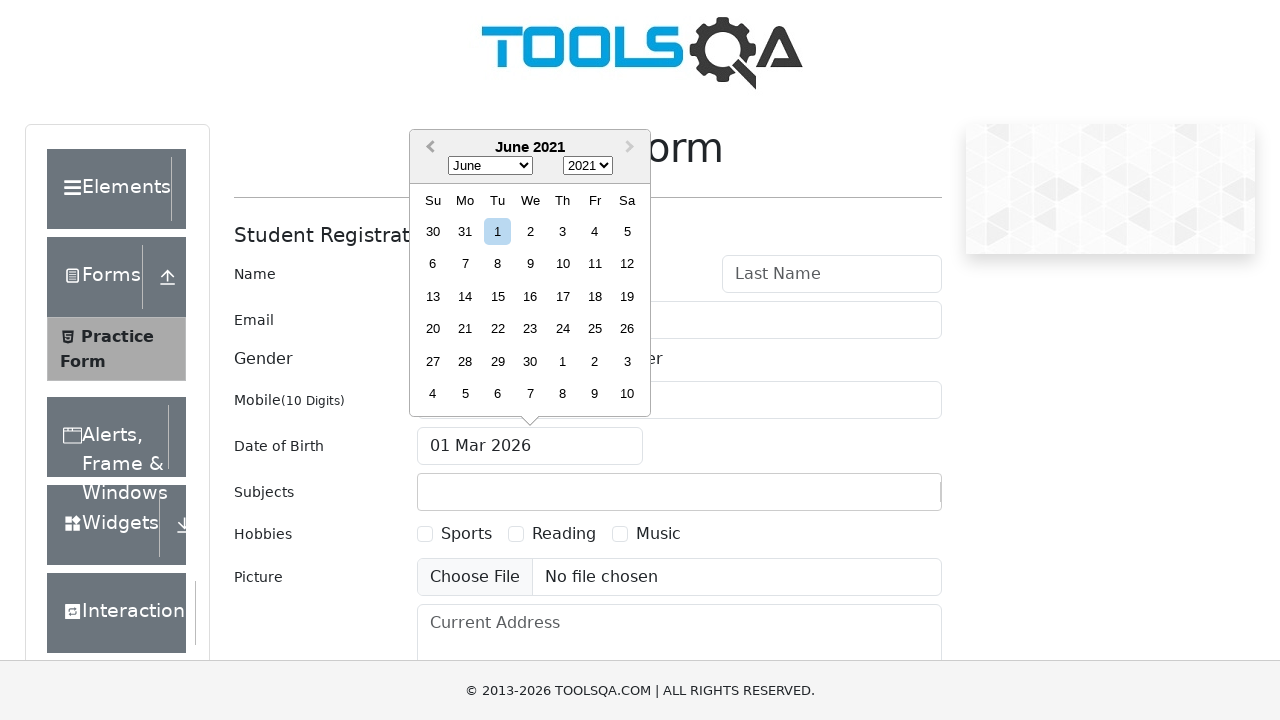

Selected day 11 from date picker (June 2021) at (595, 264) on .react-datepicker__day--011:not(.react-datepicker__day--outside-month)
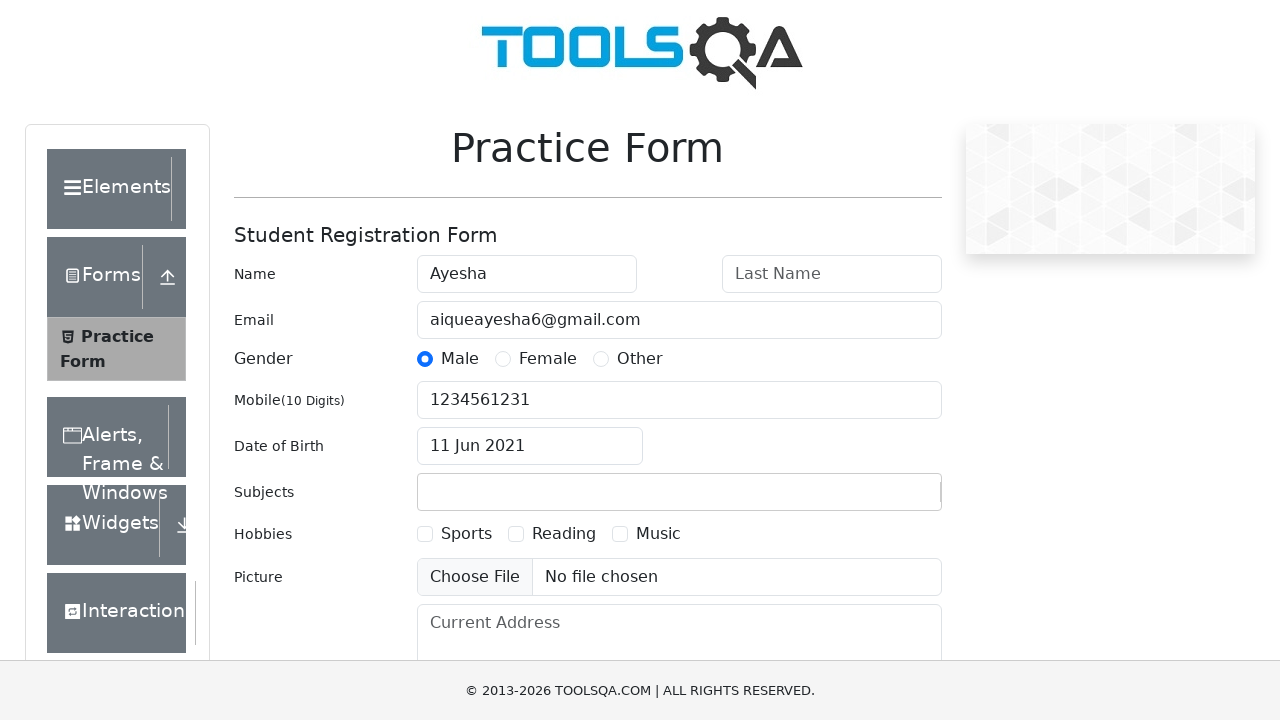

Filled subjects field with 'Maths' on #subjectsInput
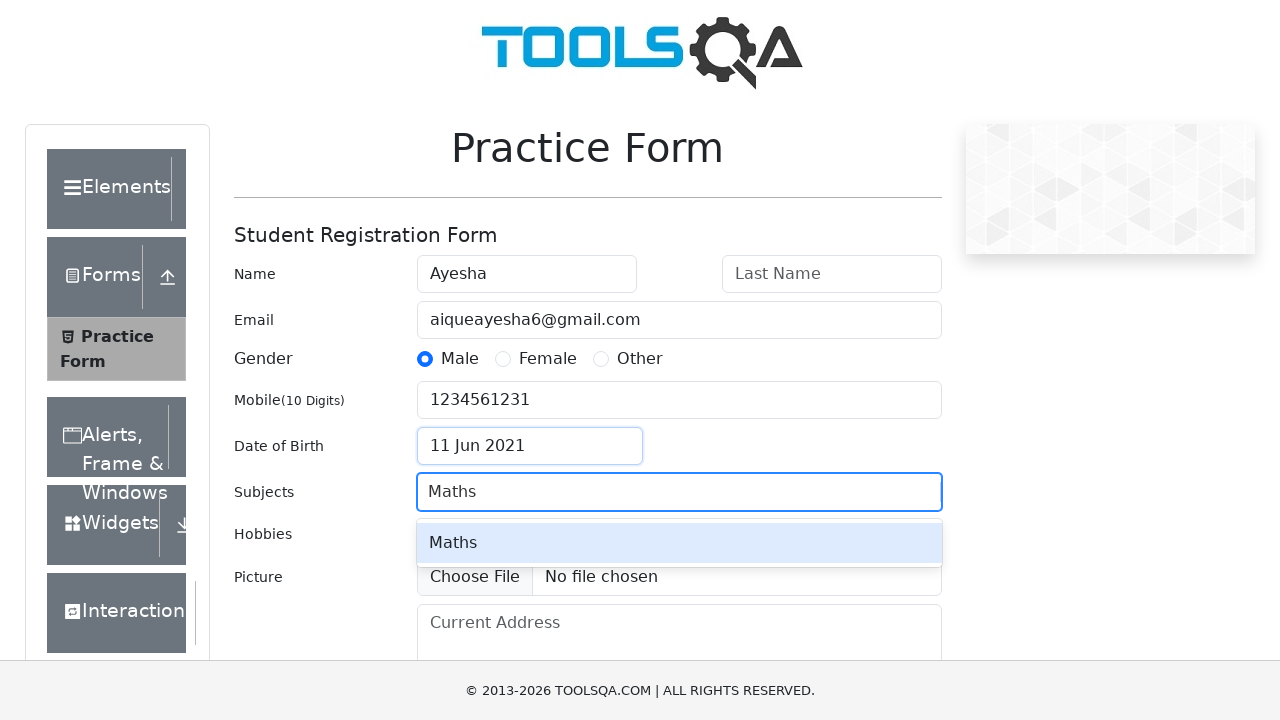

Pressed Tab key to move out of subjects field
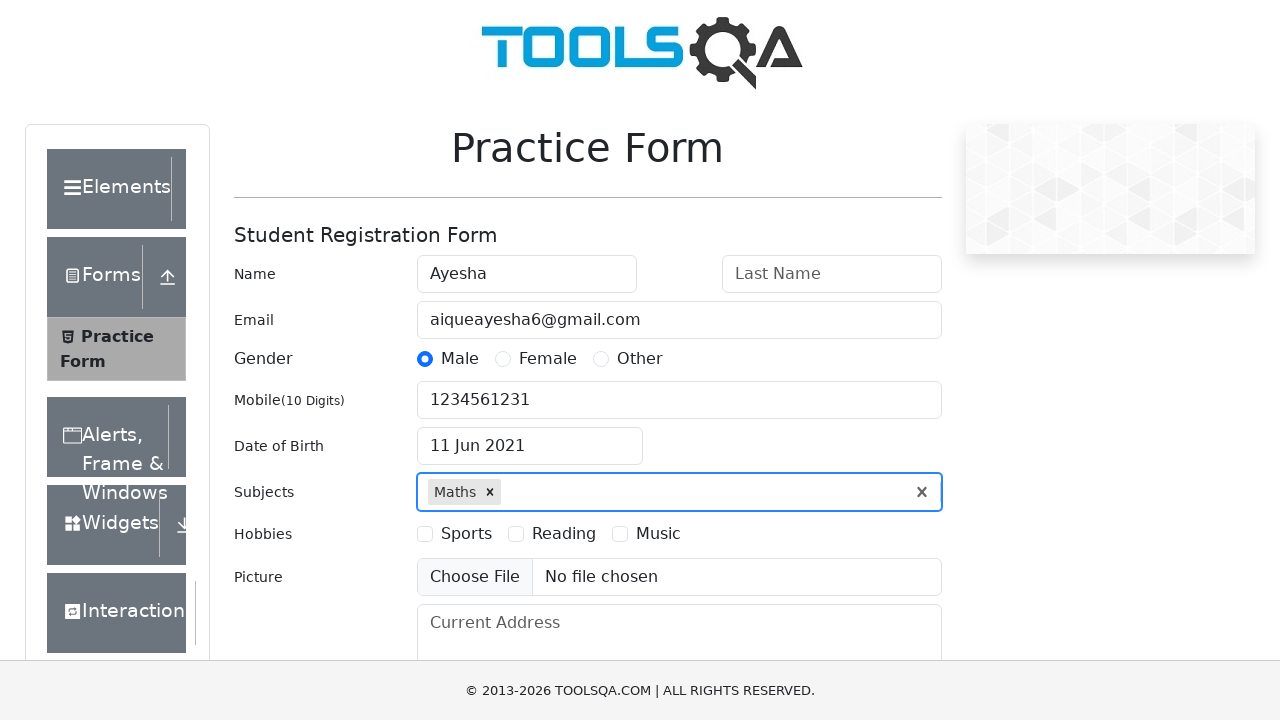

Selected Sports hobby checkbox at (466, 534) on label[for='hobbies-checkbox-1']
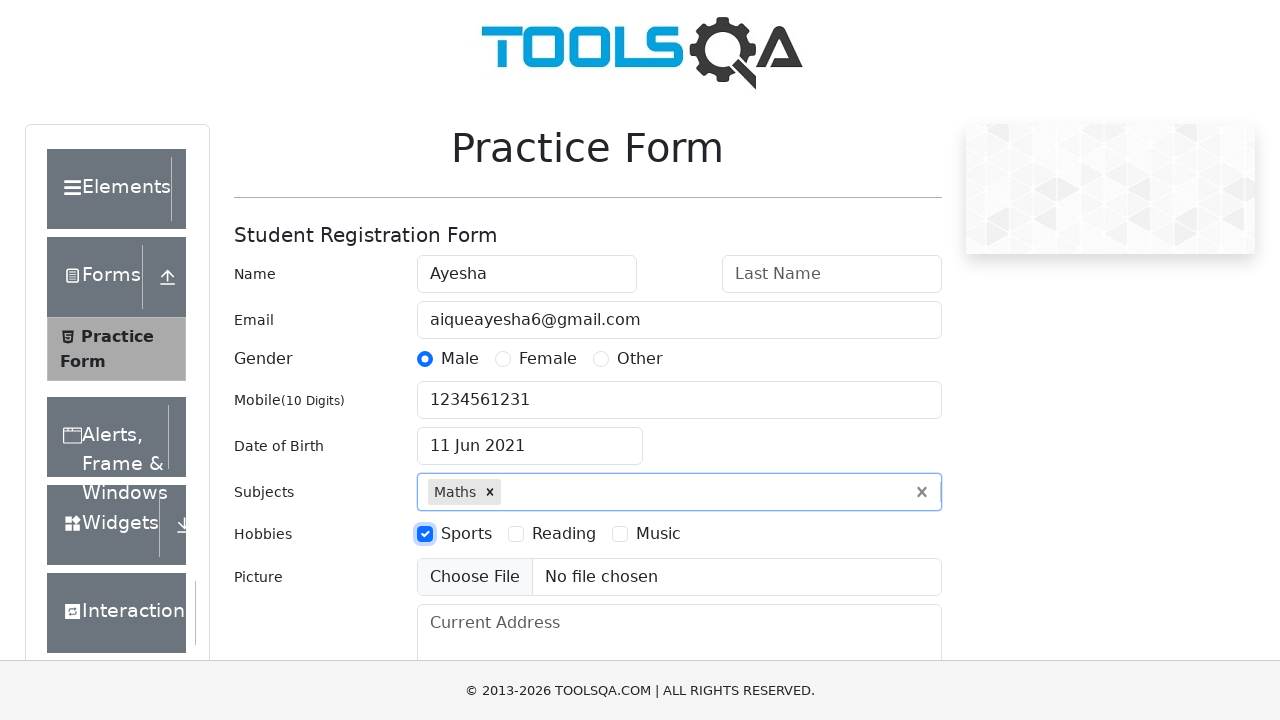

Filled current address field with 'House, Street, City, Country' on #currentAddress
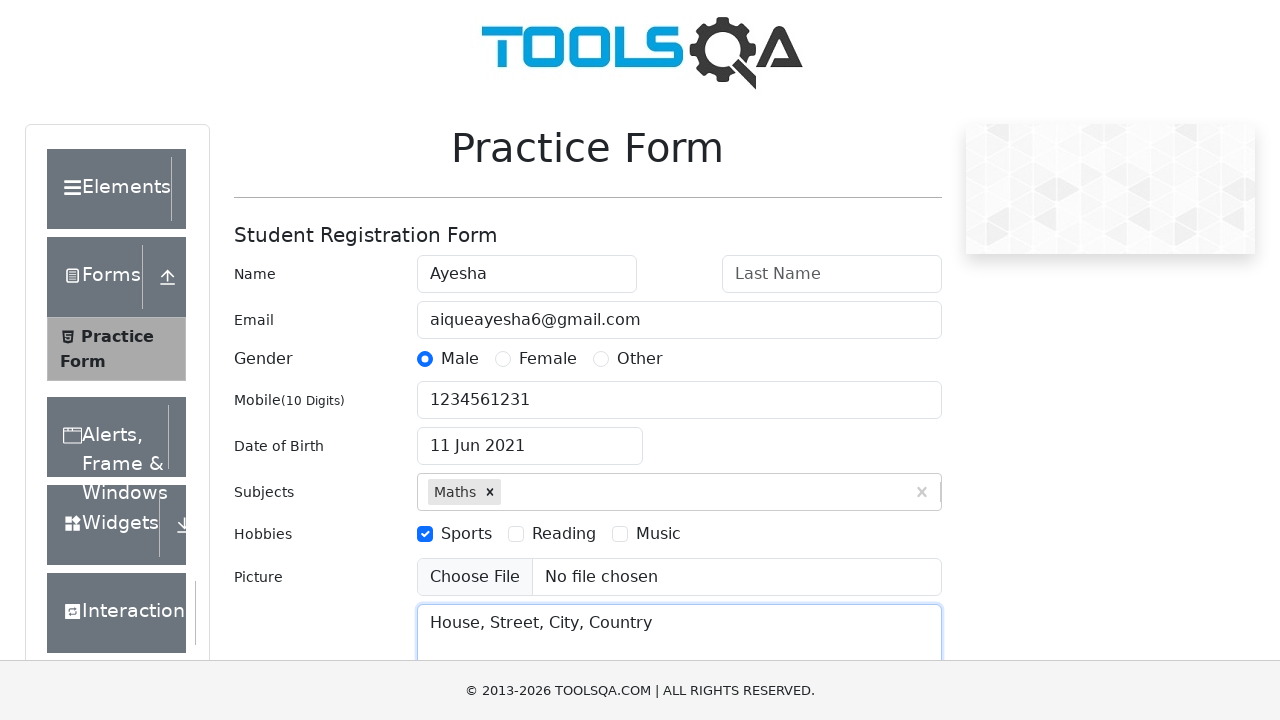

Filled state dropdown with 'NCR' on #react-select-3-input
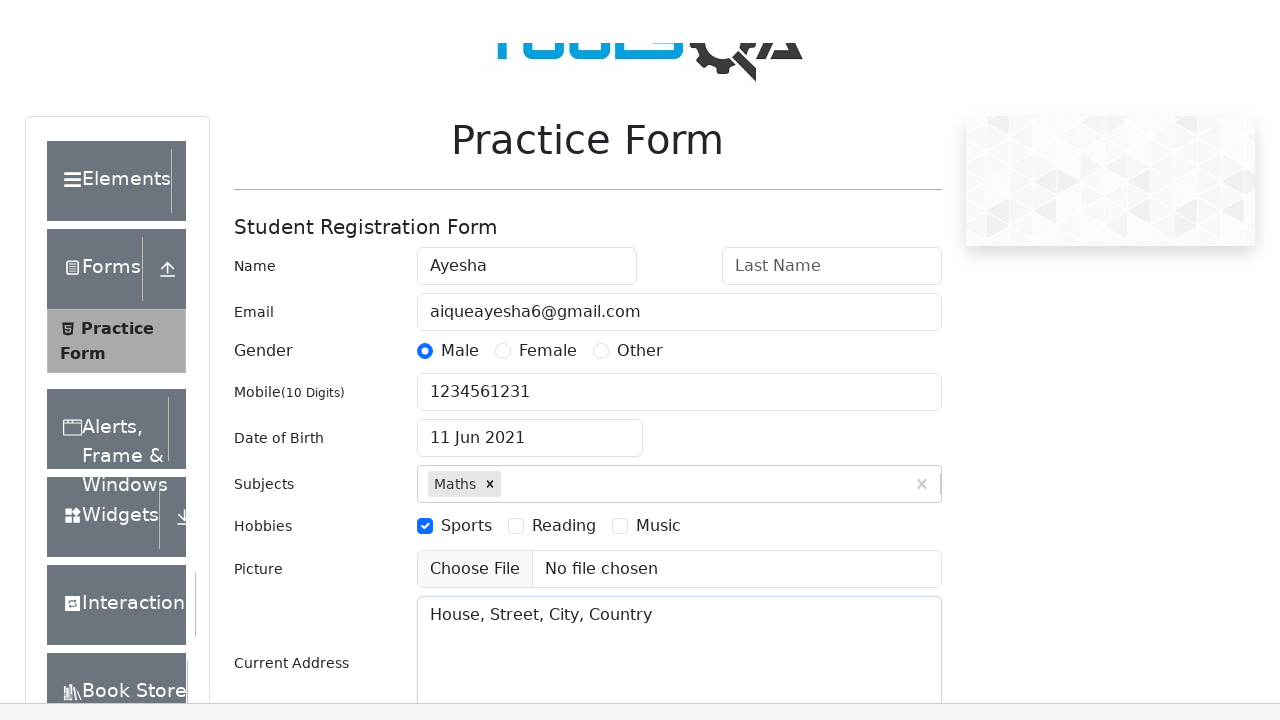

Pressed Tab key to move to city field
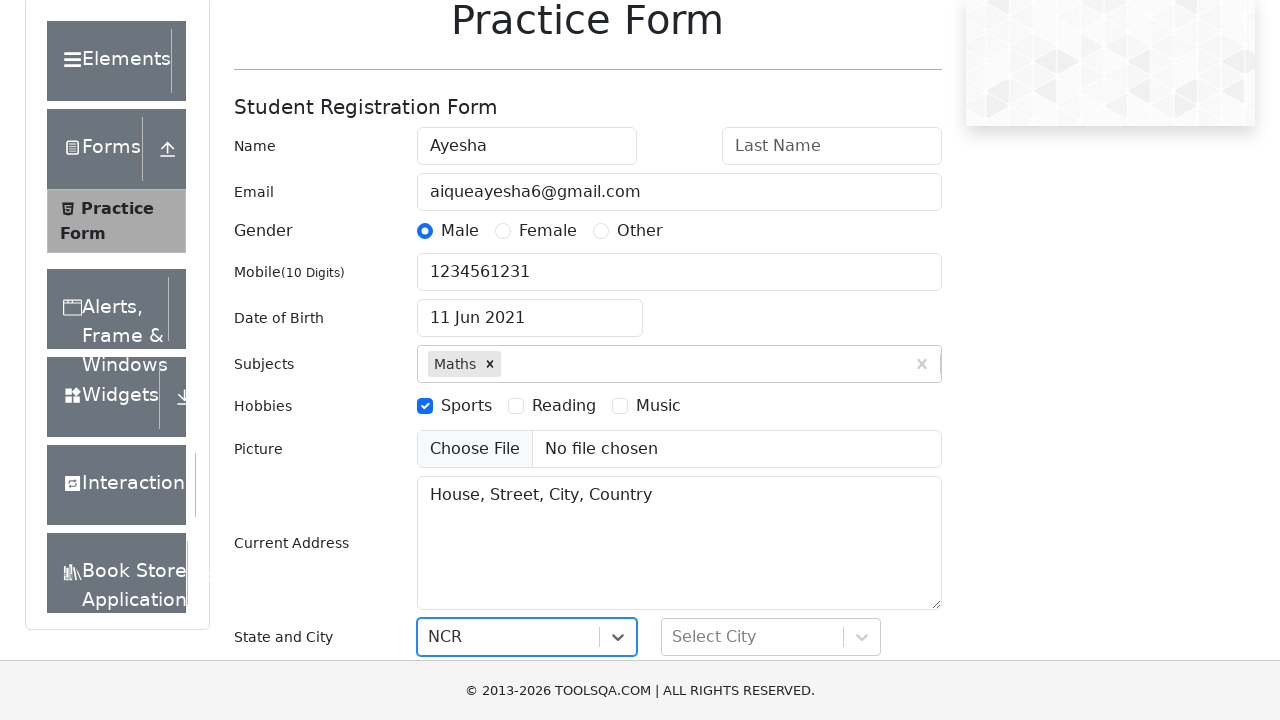

Filled city dropdown with 'Delhi' on #react-select-4-input
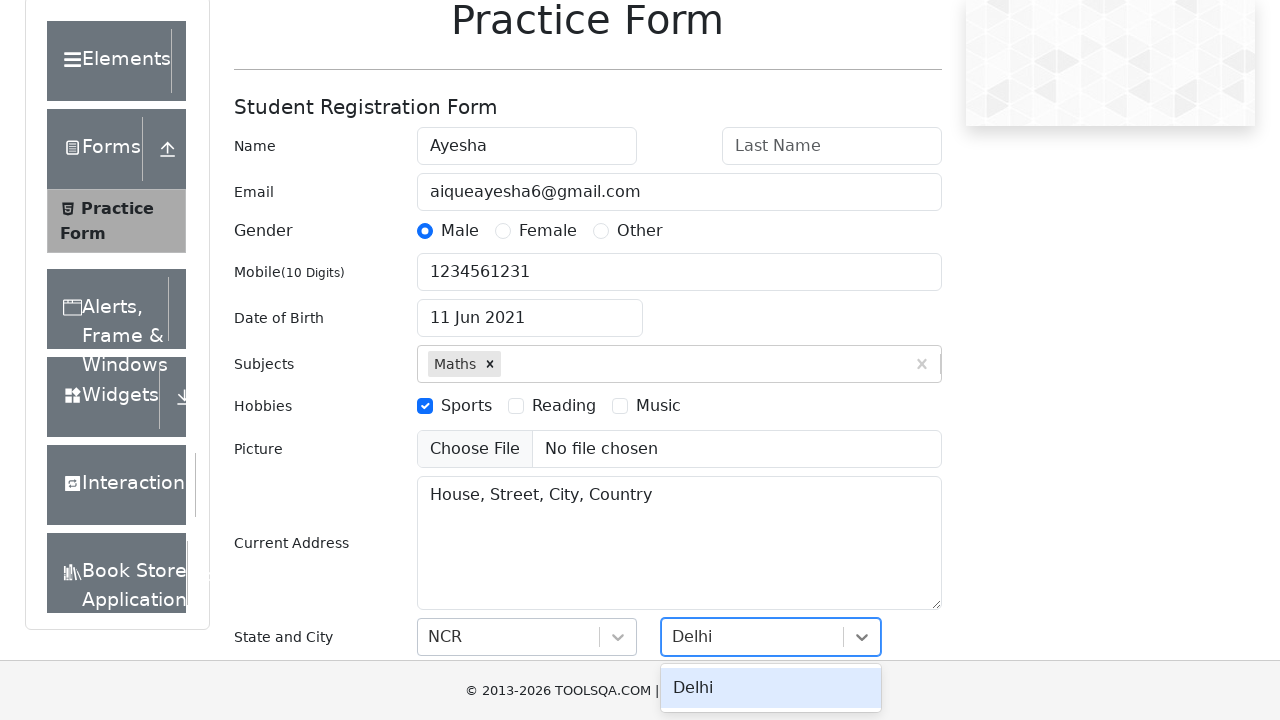

Pressed Tab key after city selection
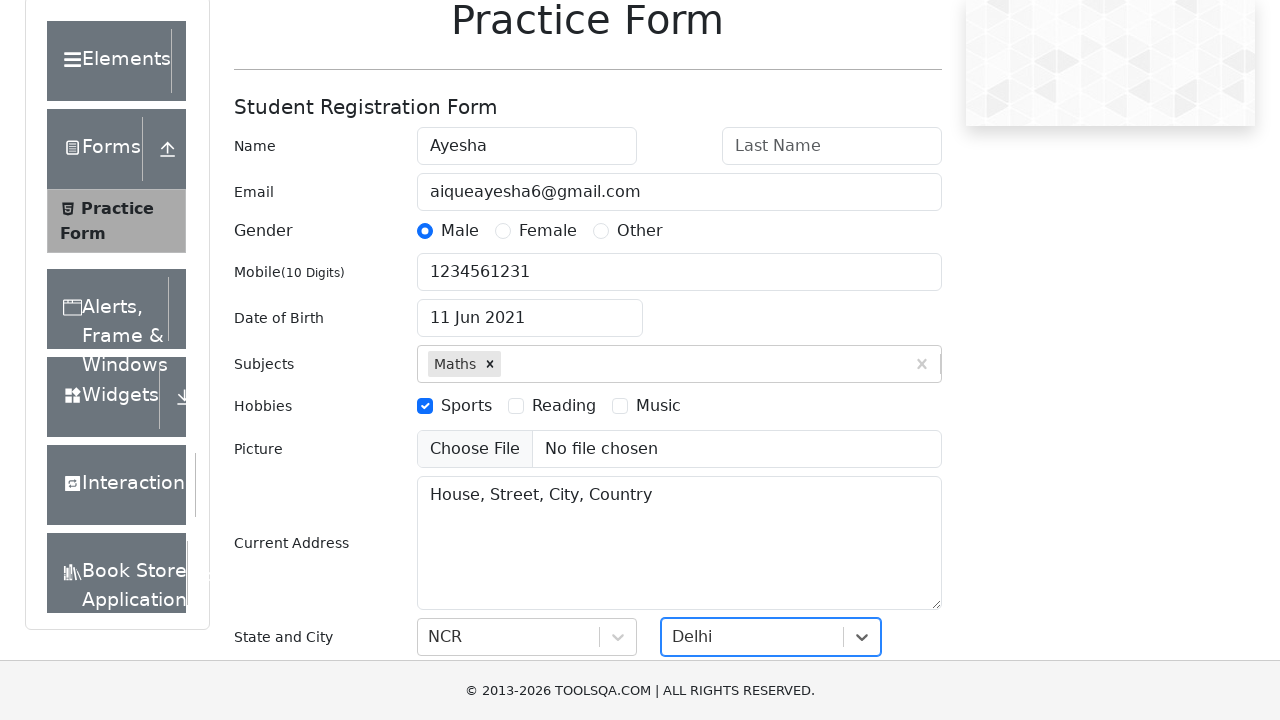

Clicked submit button to submit the form at (885, 499) on #submit
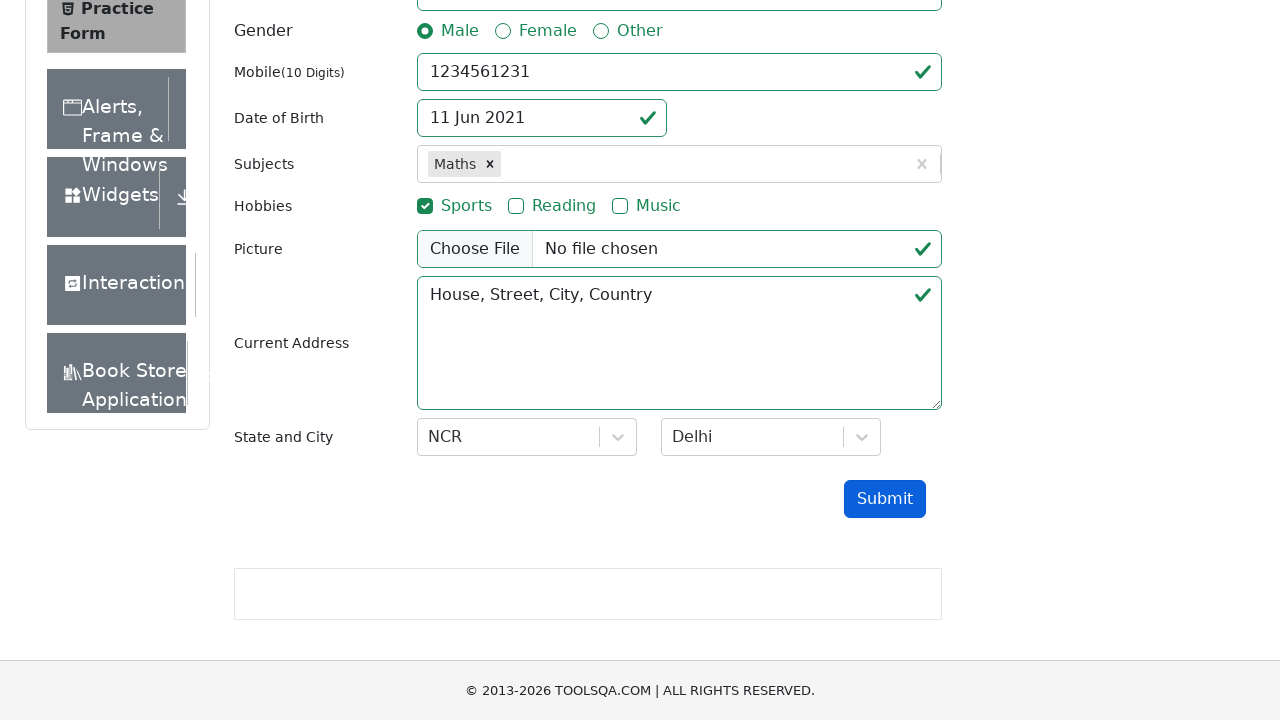

Waited for form validation to complete
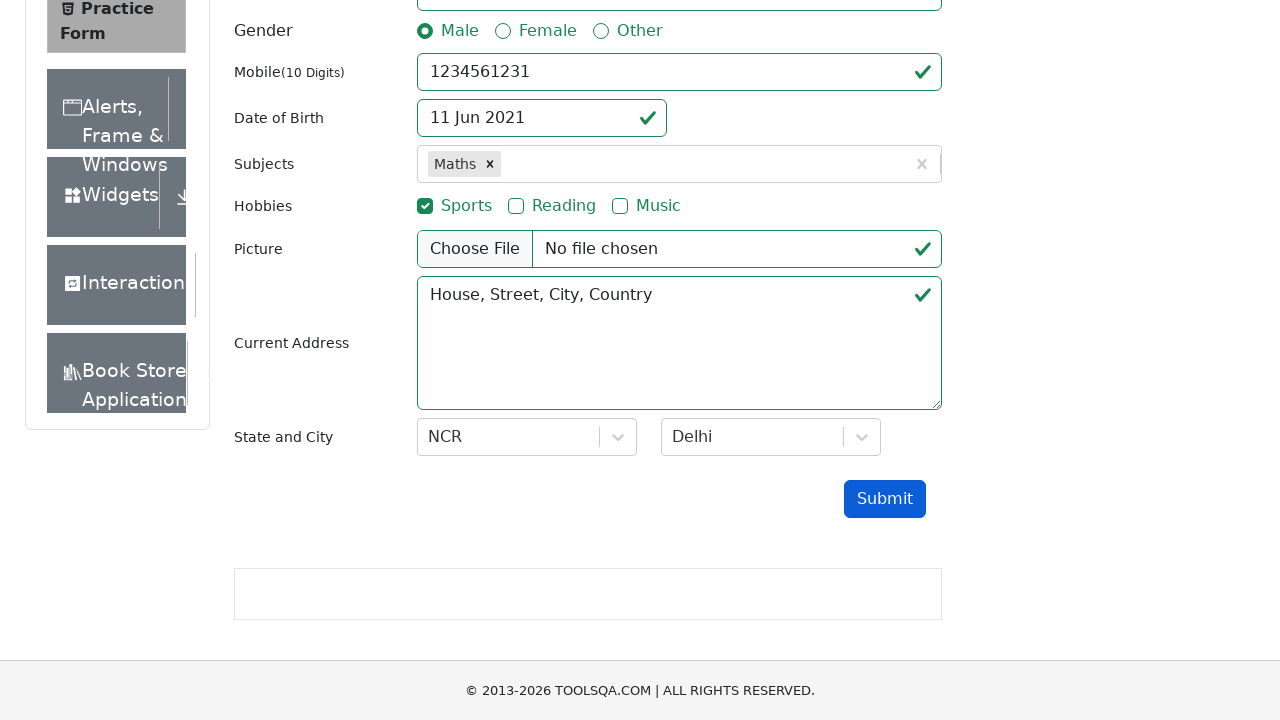

Retrieved border color of lastName field to verify validation error styling: rgb(220, 53, 69)
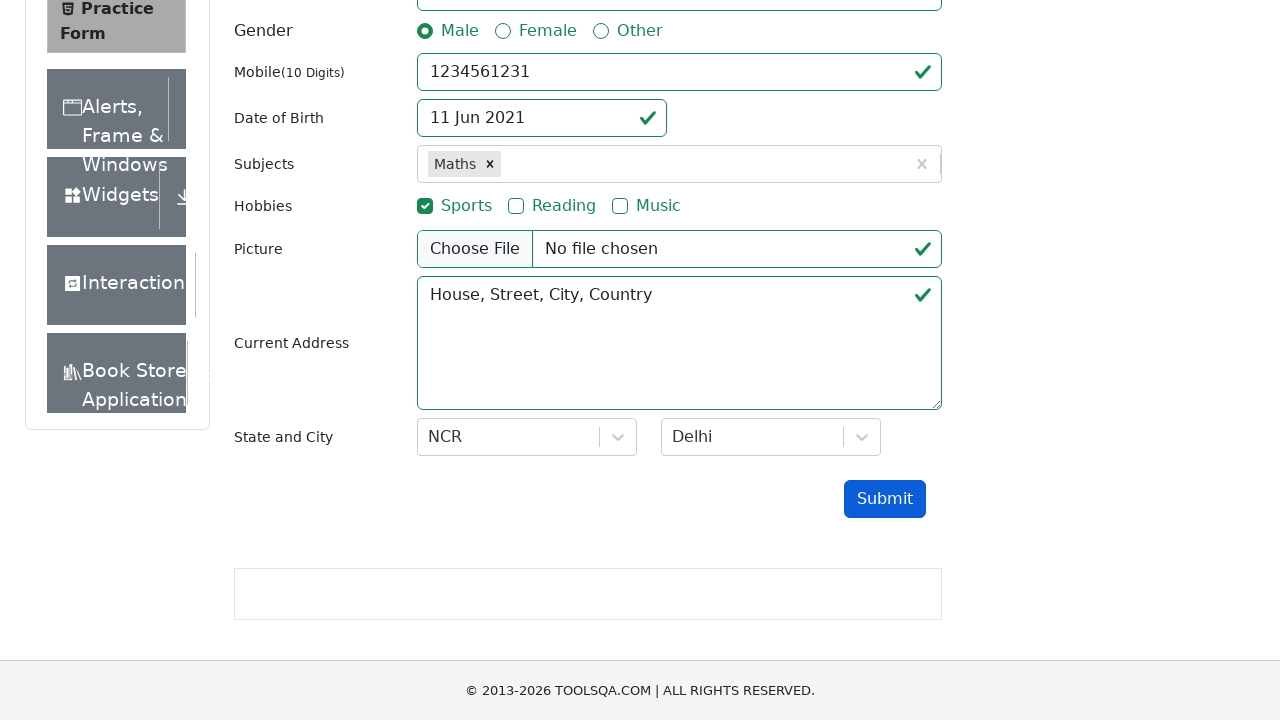

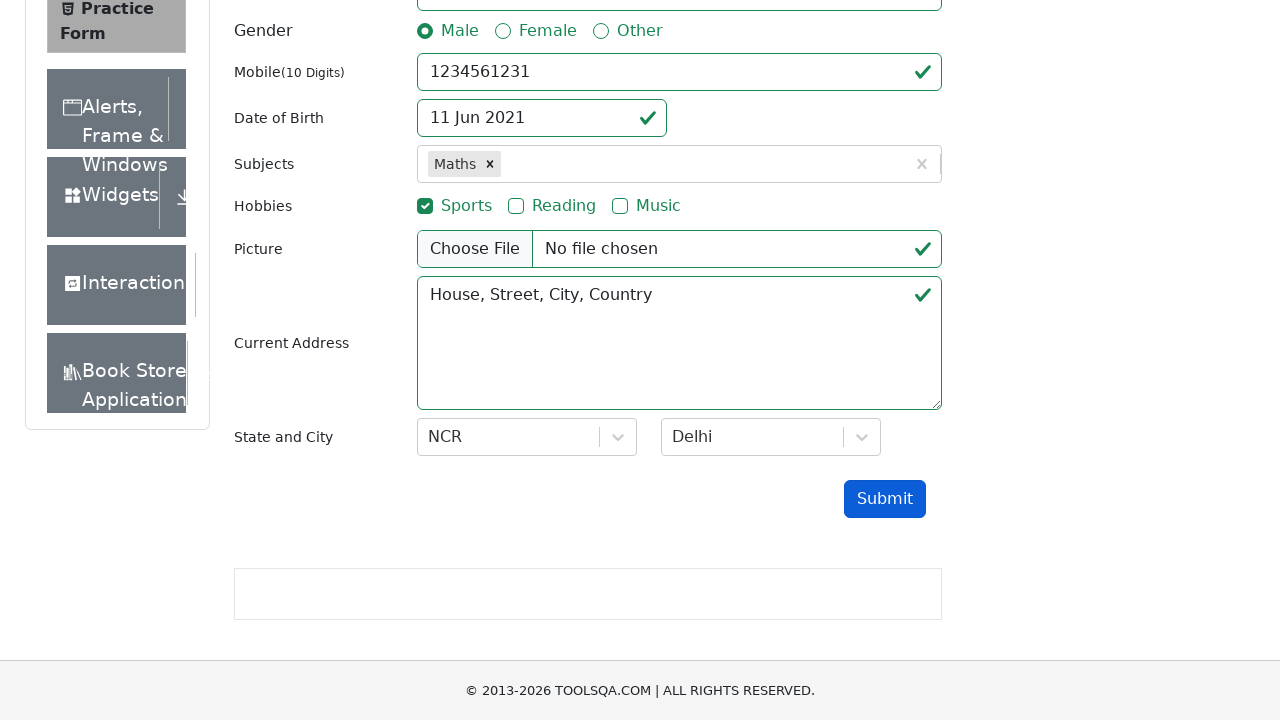